Tests page scrolling functionality by opening a new window tab and performing incremental smooth scrolling from top to bottom of the page using JavaScript scroll commands.

Starting URL: https://pythonbasics.org/selenium-scroll-down/

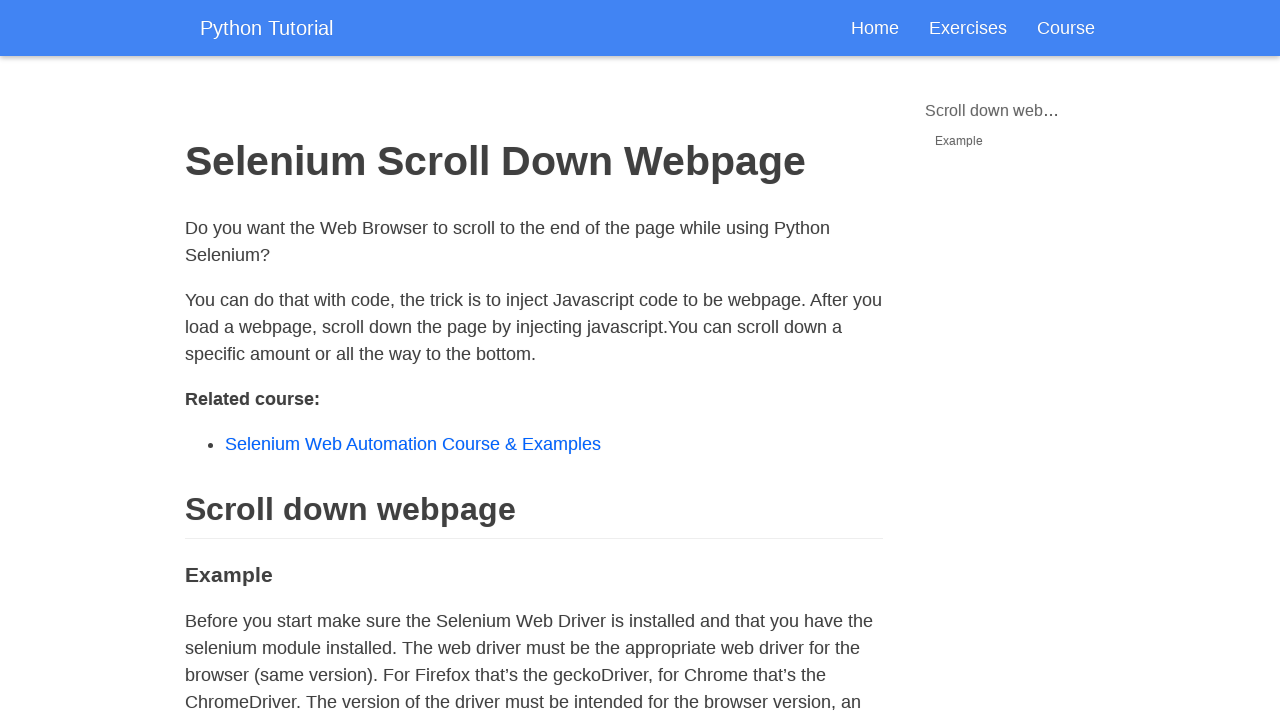

Opened a new page tab
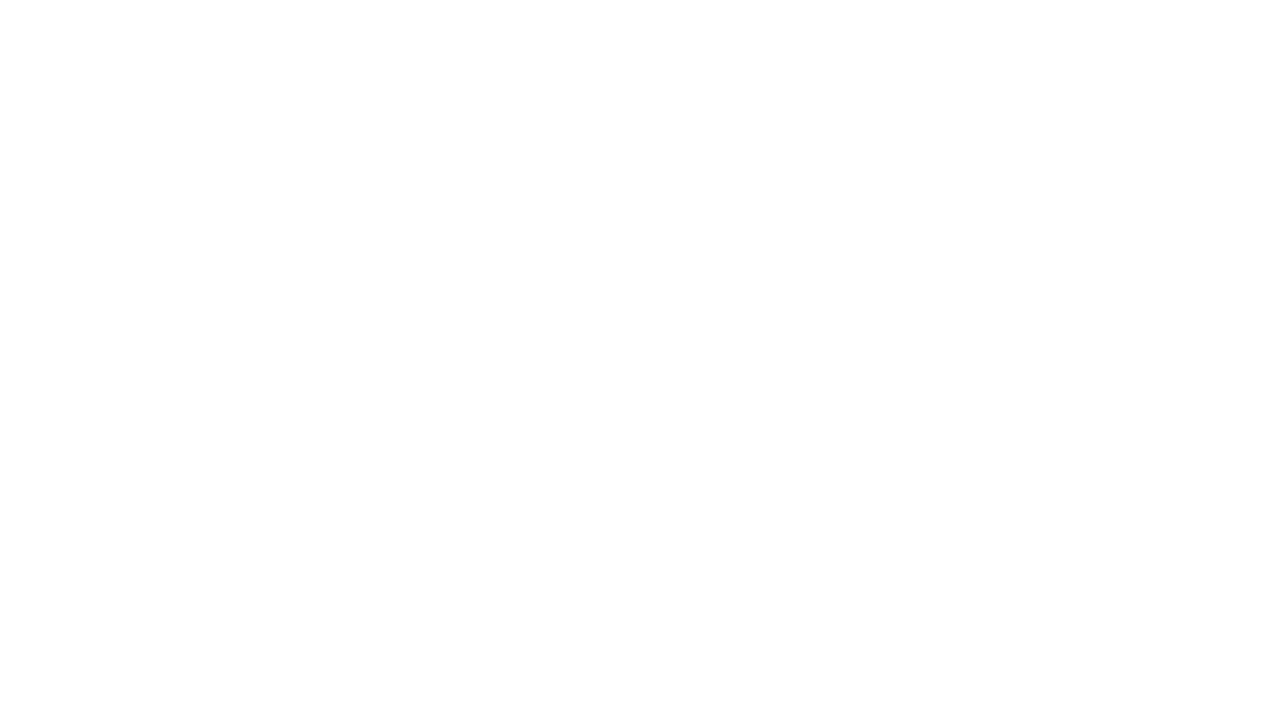

Navigated to scroll demo page at https://pythonbasics.org/selenium-scroll-down/
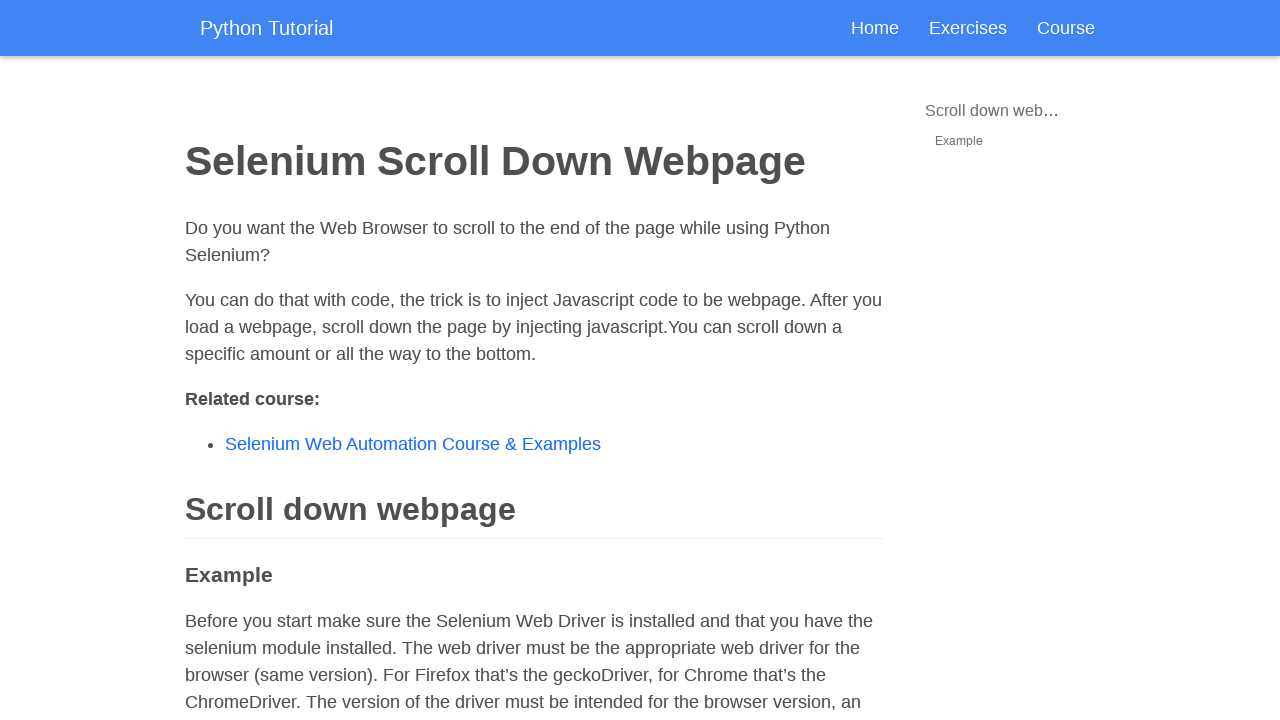

Page DOM content loaded
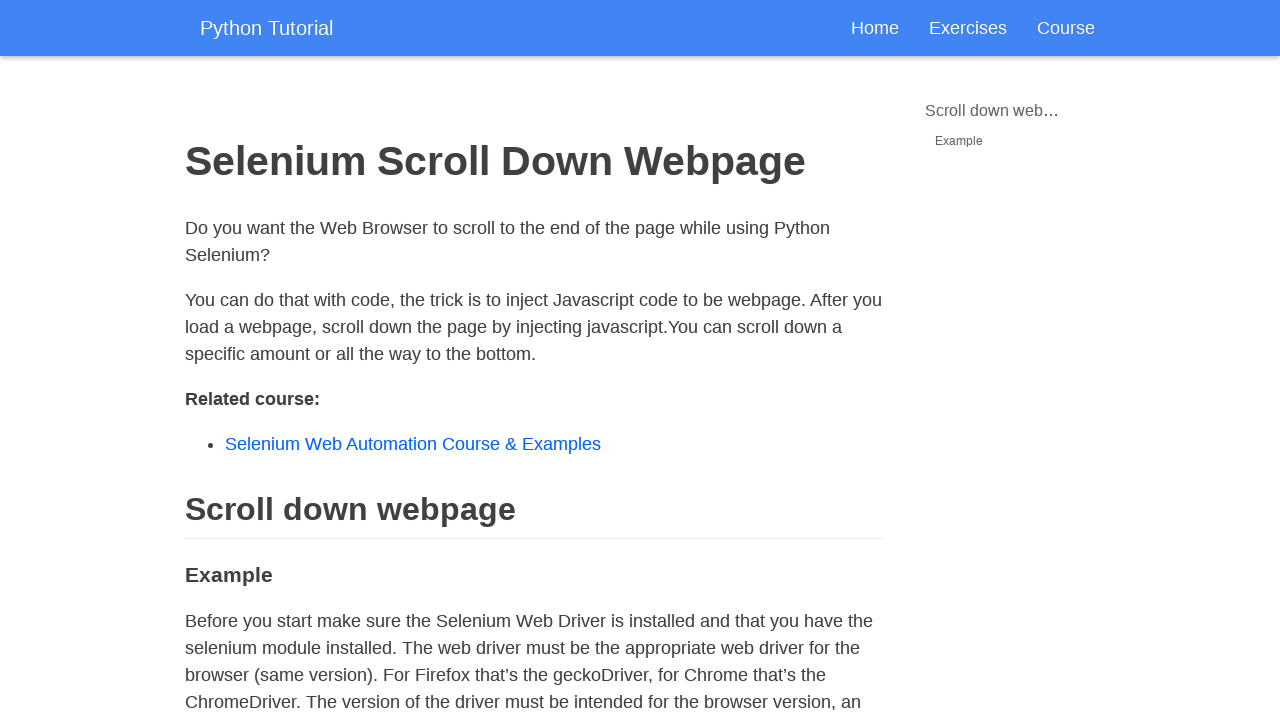

Waited 2 seconds for page to fully render
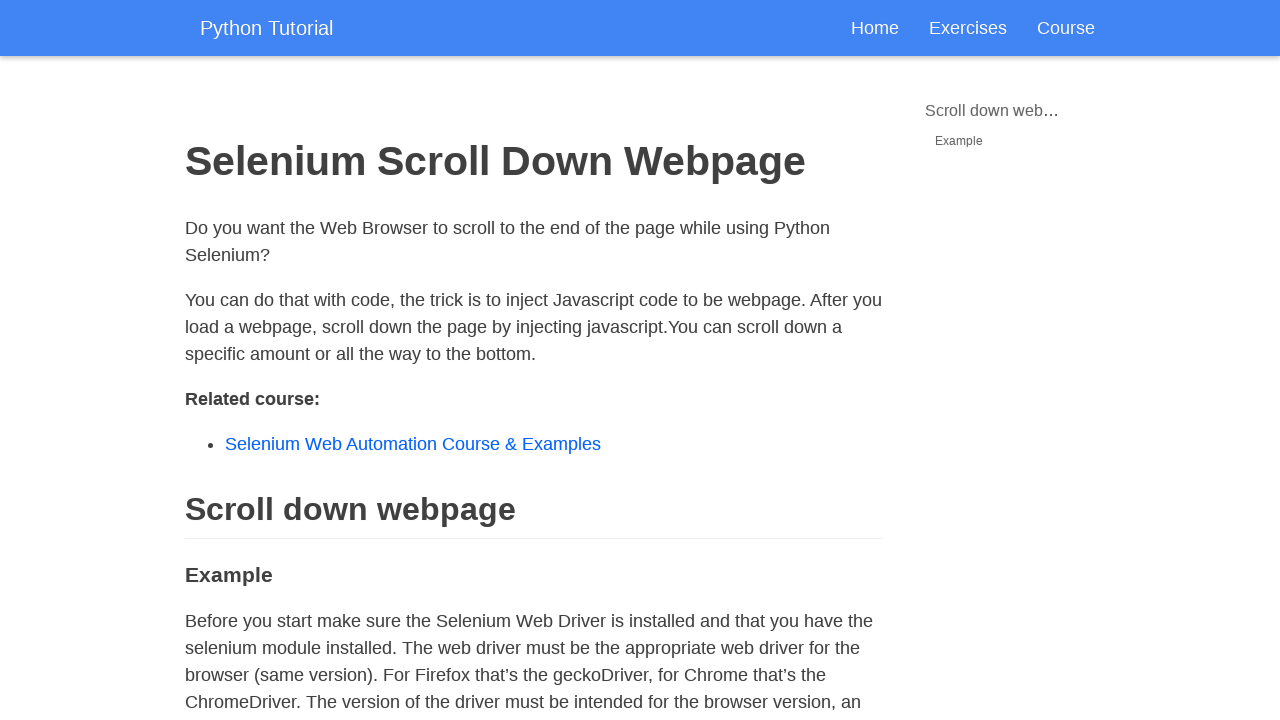

Scrolled page incrementally (scheight=100)
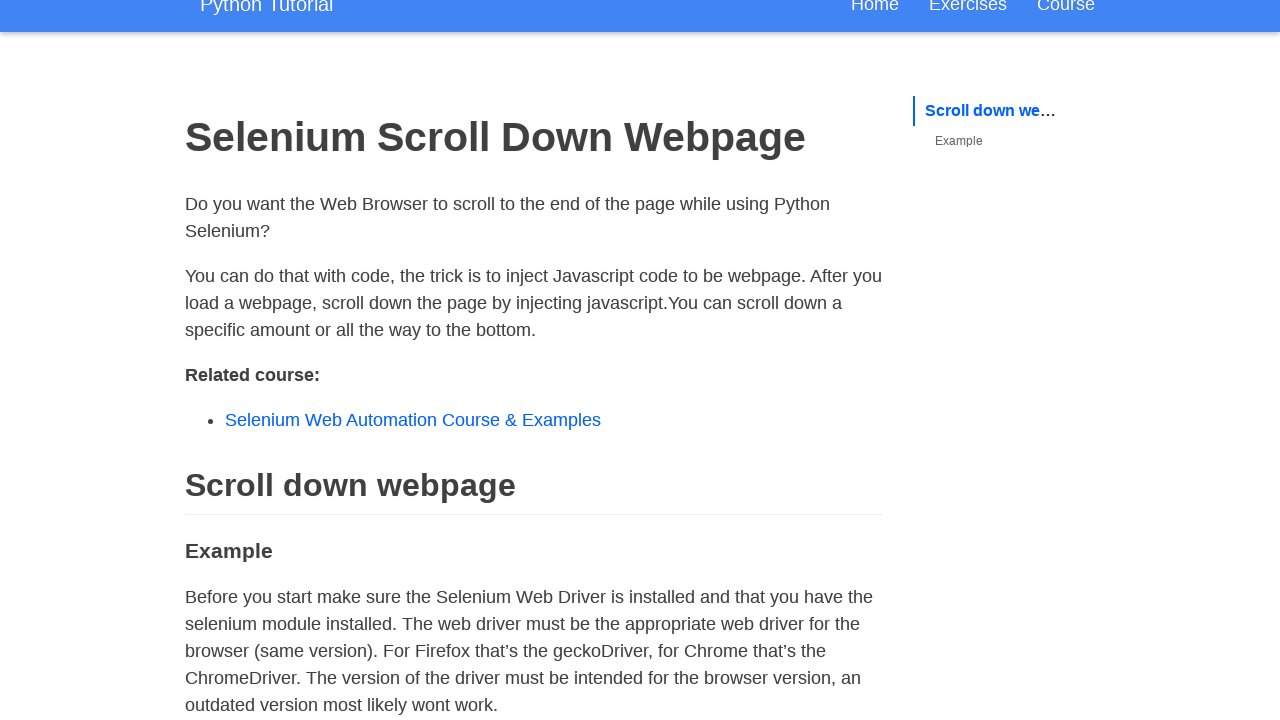

Scrolled page incrementally (scheight=99)
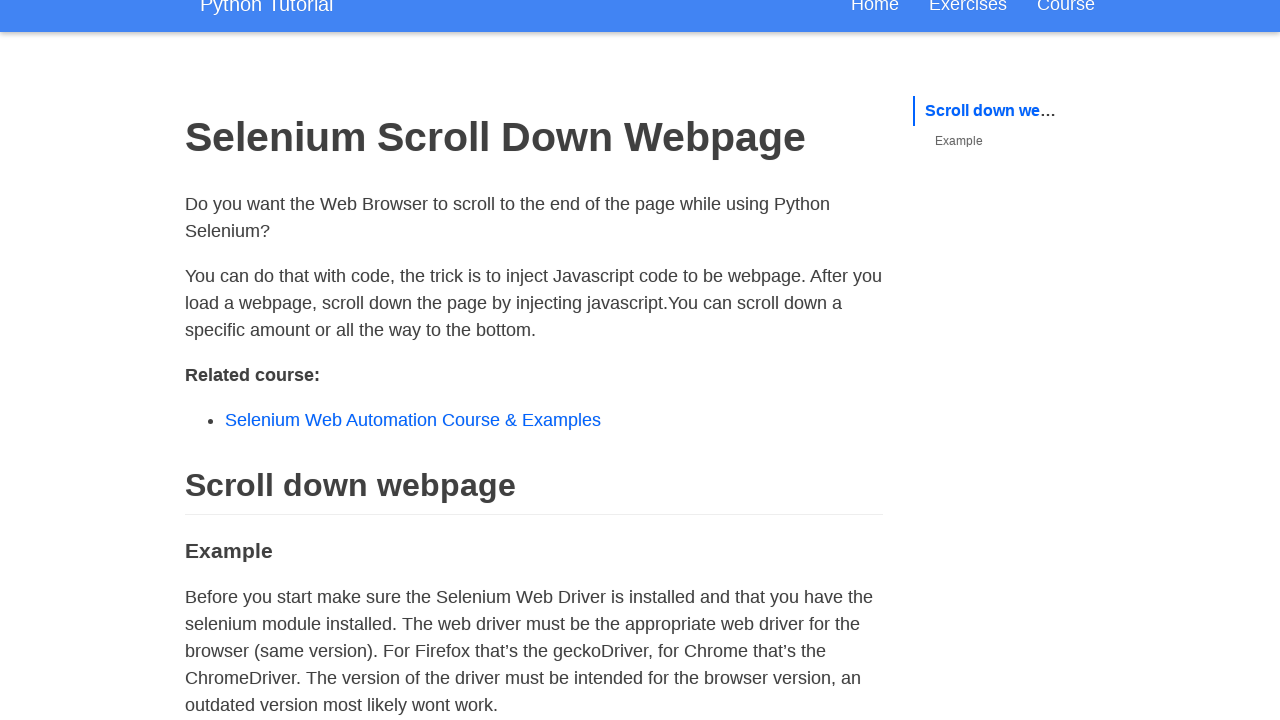

Scrolled page incrementally (scheight=98)
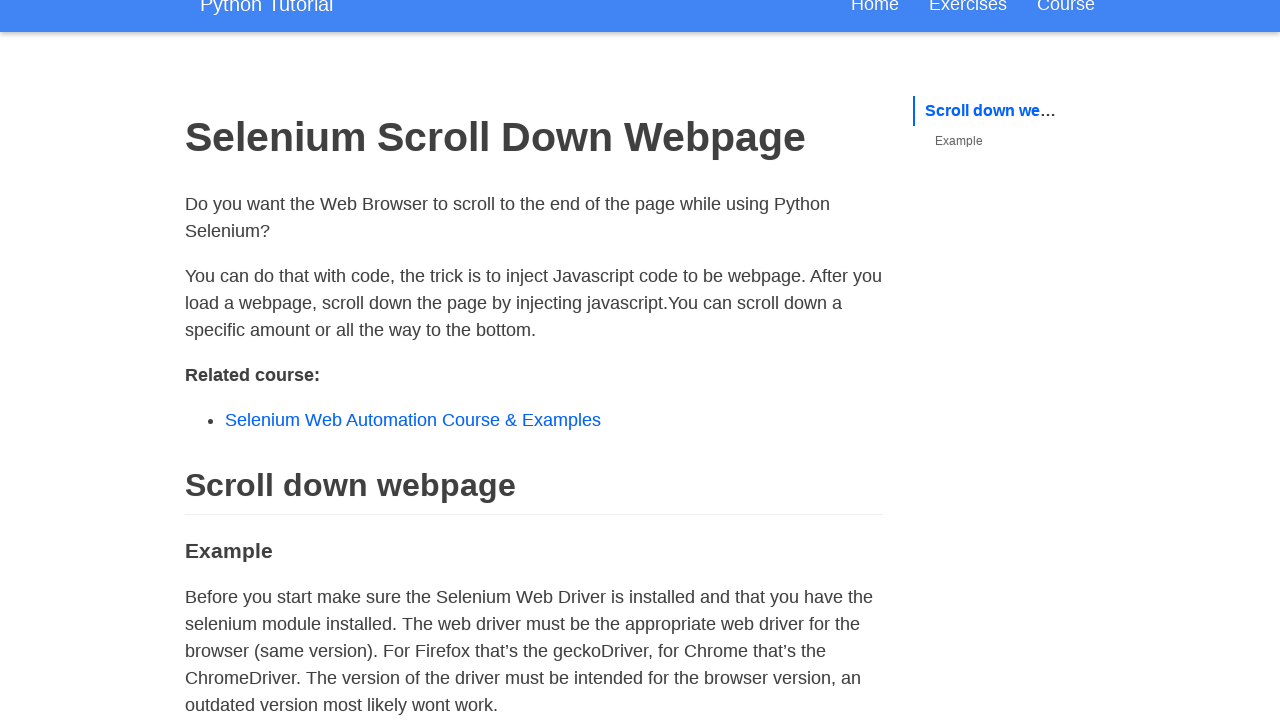

Scrolled page incrementally (scheight=97)
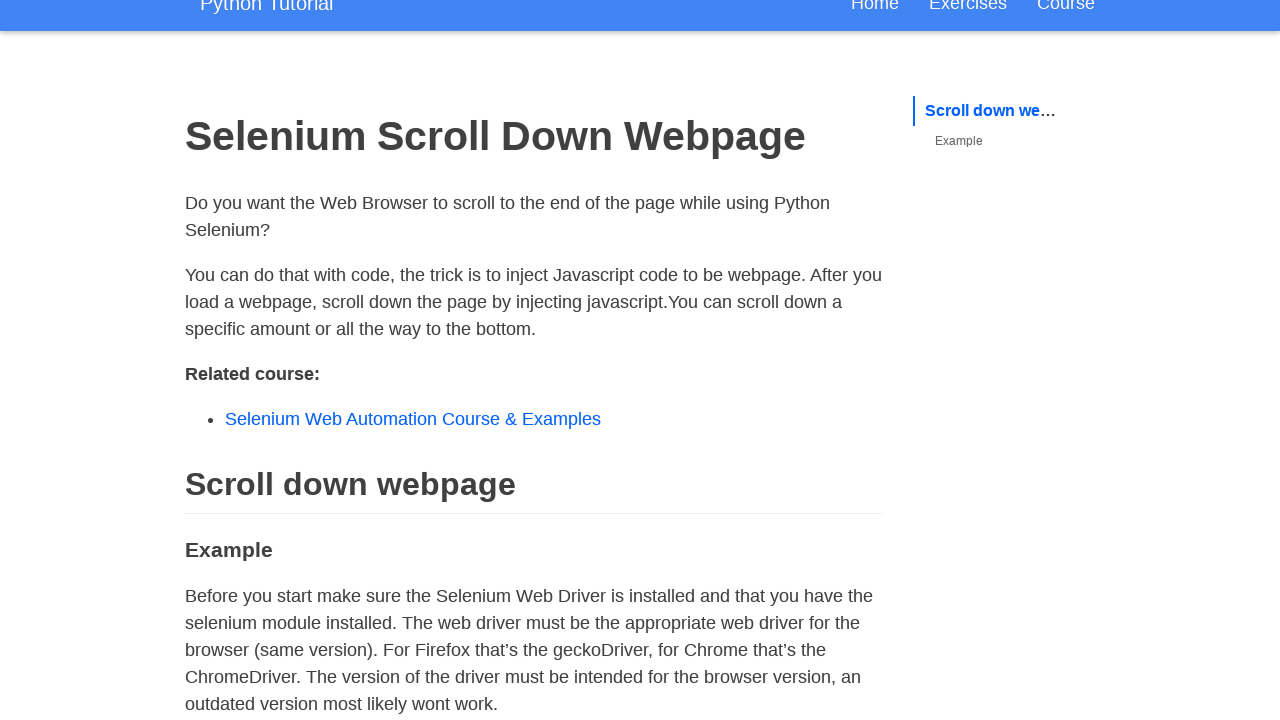

Scrolled page incrementally (scheight=96)
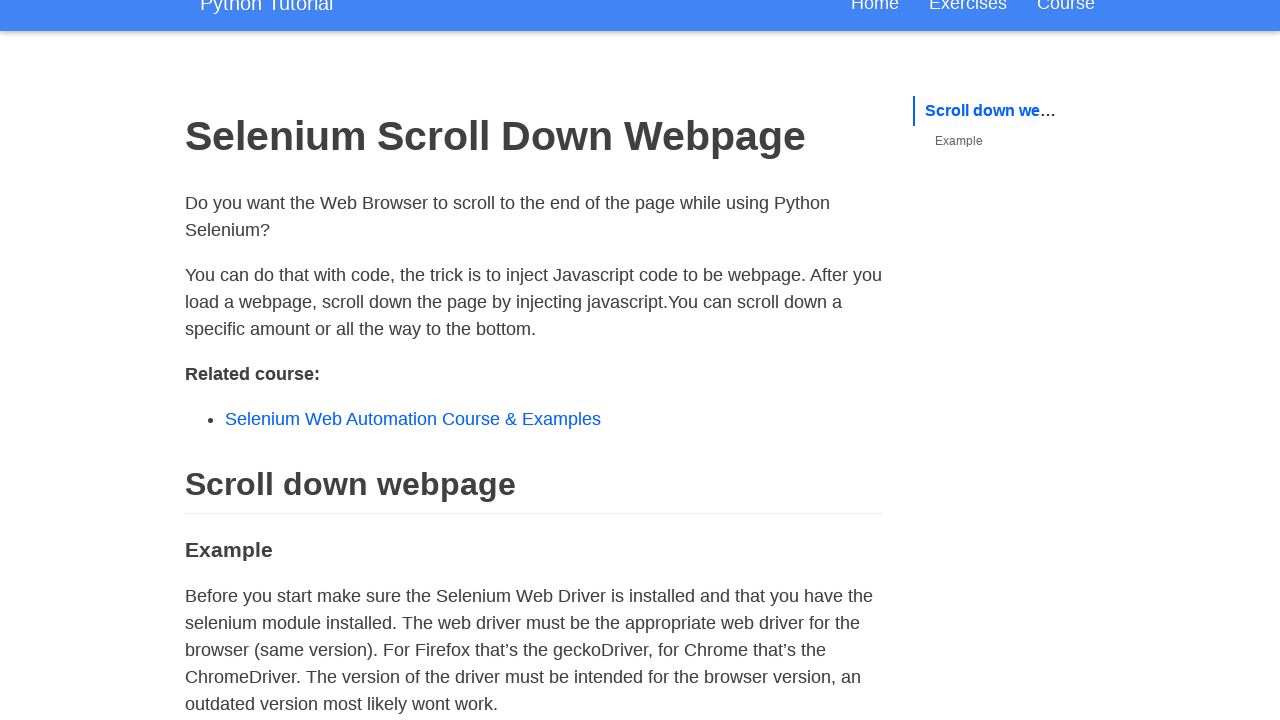

Scrolled page incrementally (scheight=95)
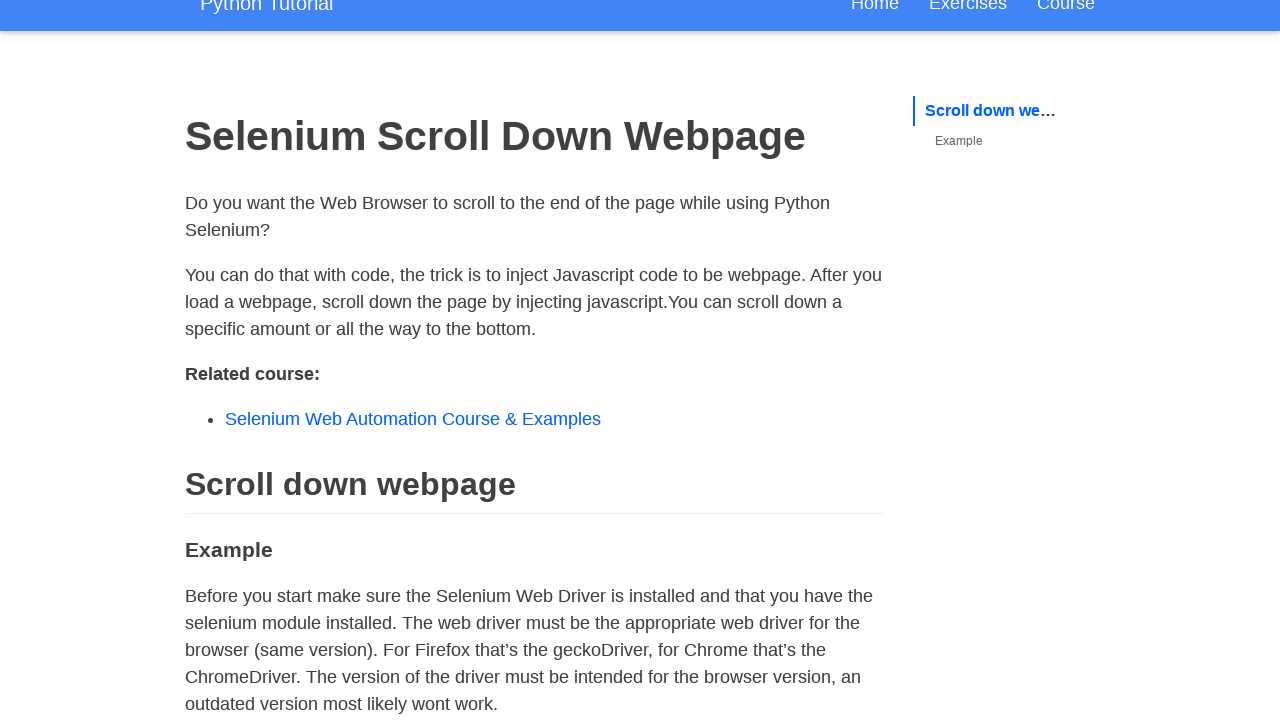

Scrolled page incrementally (scheight=94)
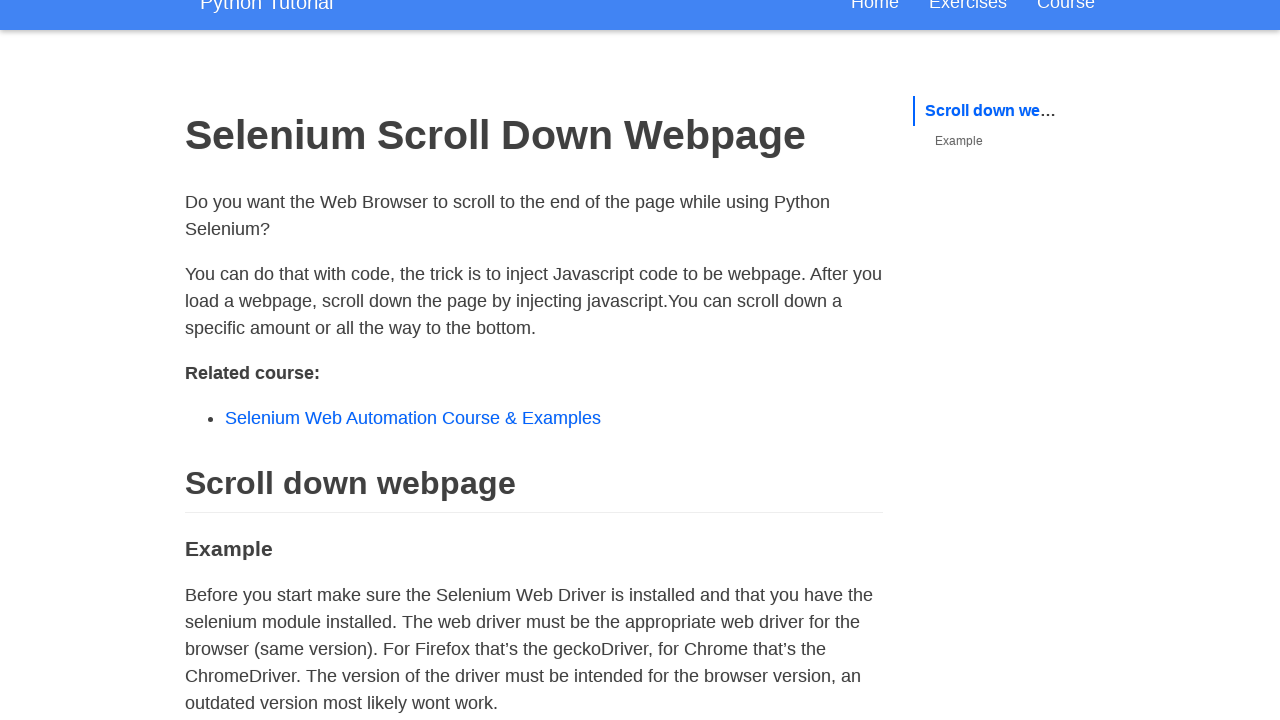

Scrolled page incrementally (scheight=93)
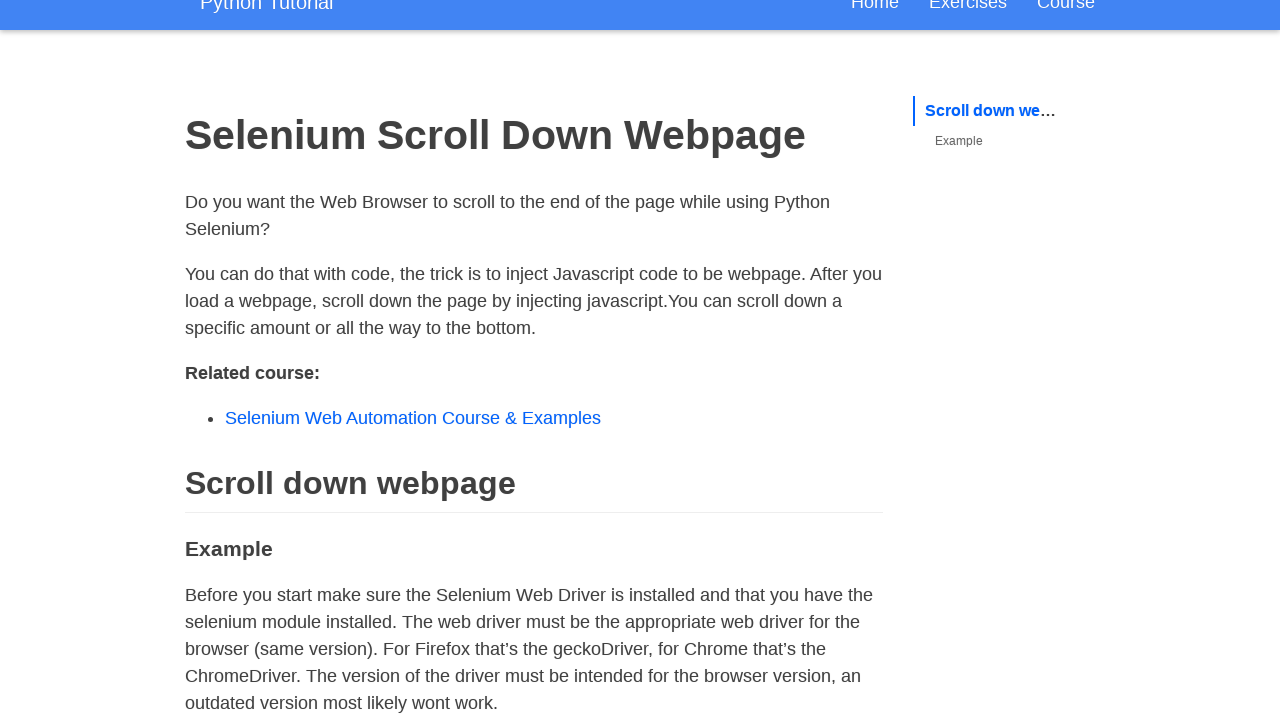

Scrolled page incrementally (scheight=92)
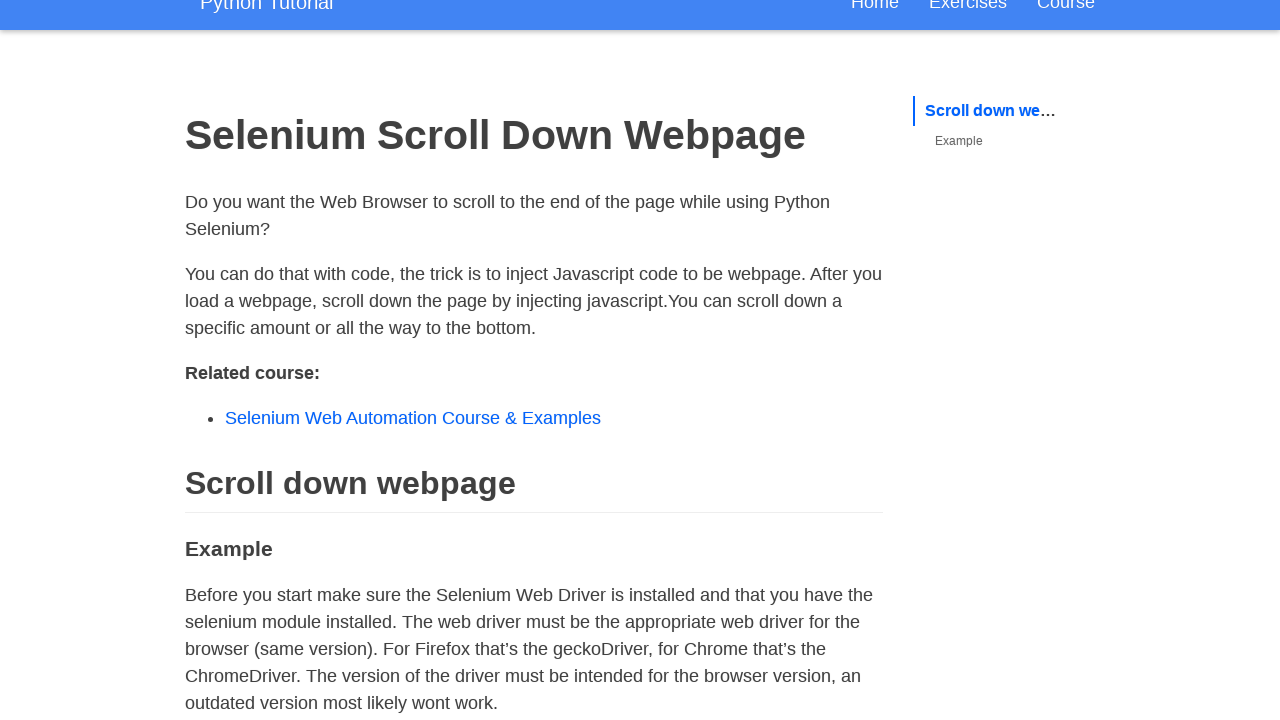

Scrolled page incrementally (scheight=91)
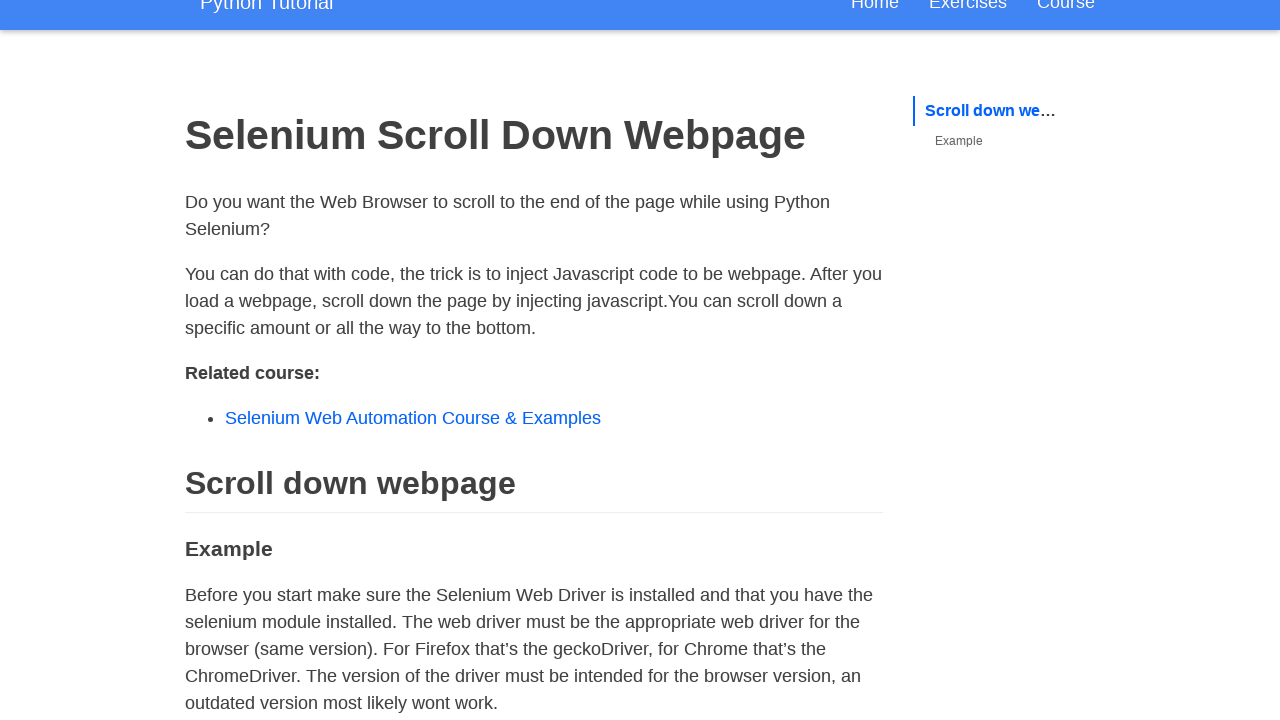

Scrolled page incrementally (scheight=90)
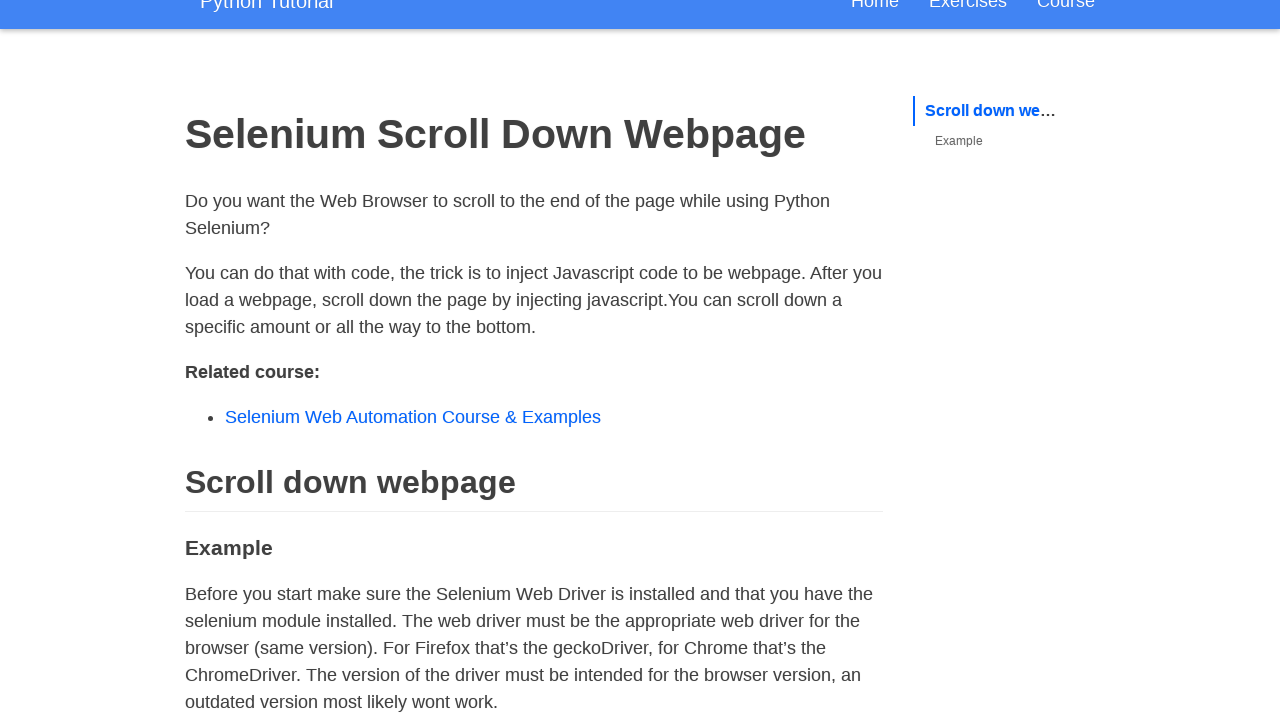

Scrolled page incrementally (scheight=89)
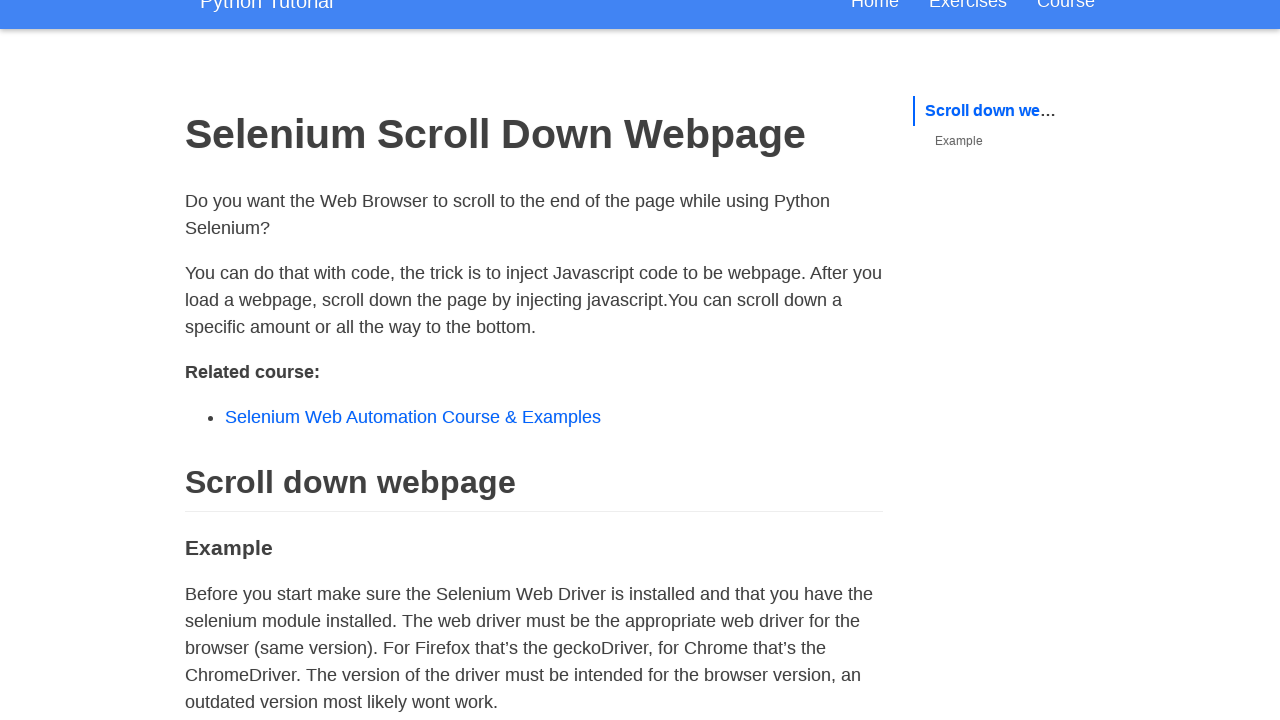

Scrolled page incrementally (scheight=88)
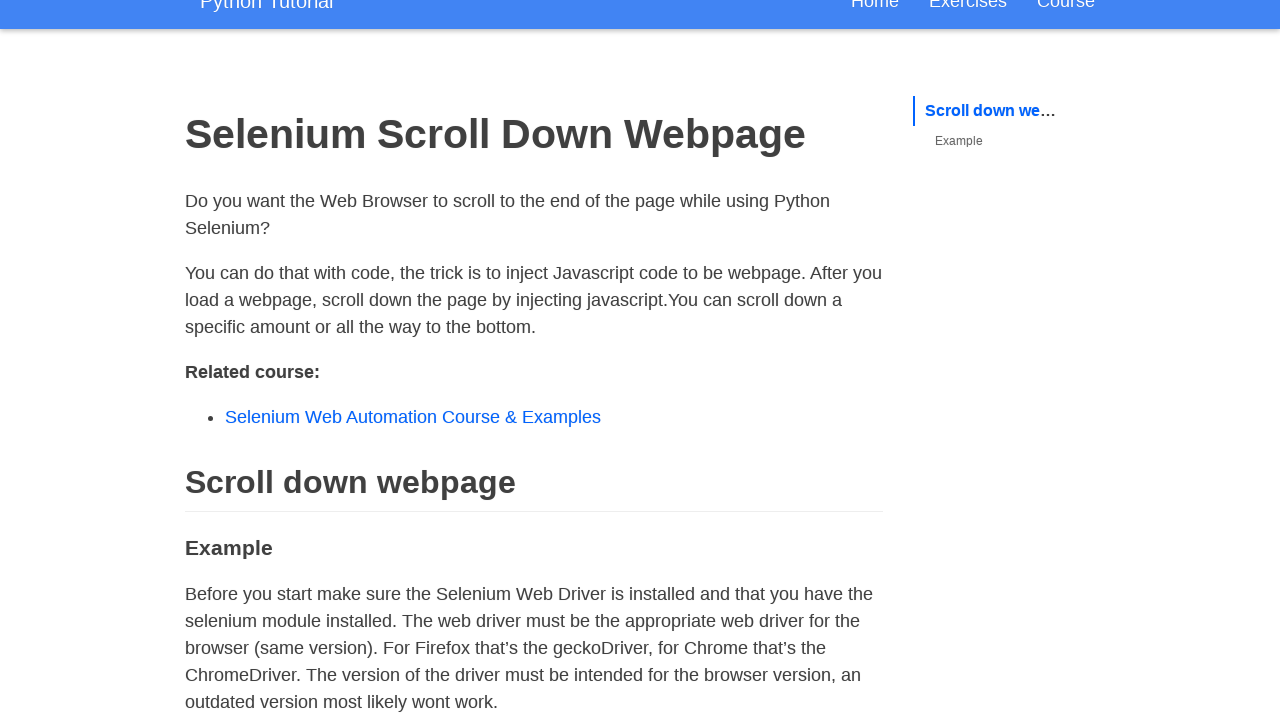

Scrolled page incrementally (scheight=87)
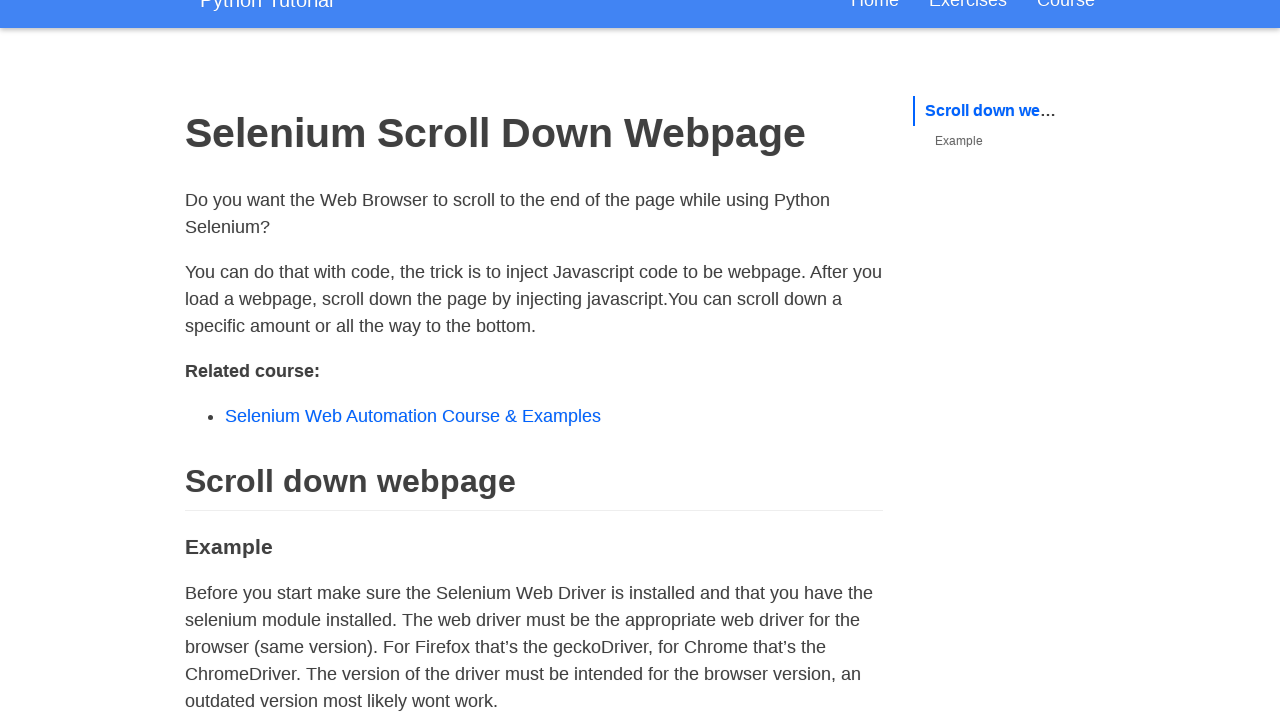

Scrolled page incrementally (scheight=86)
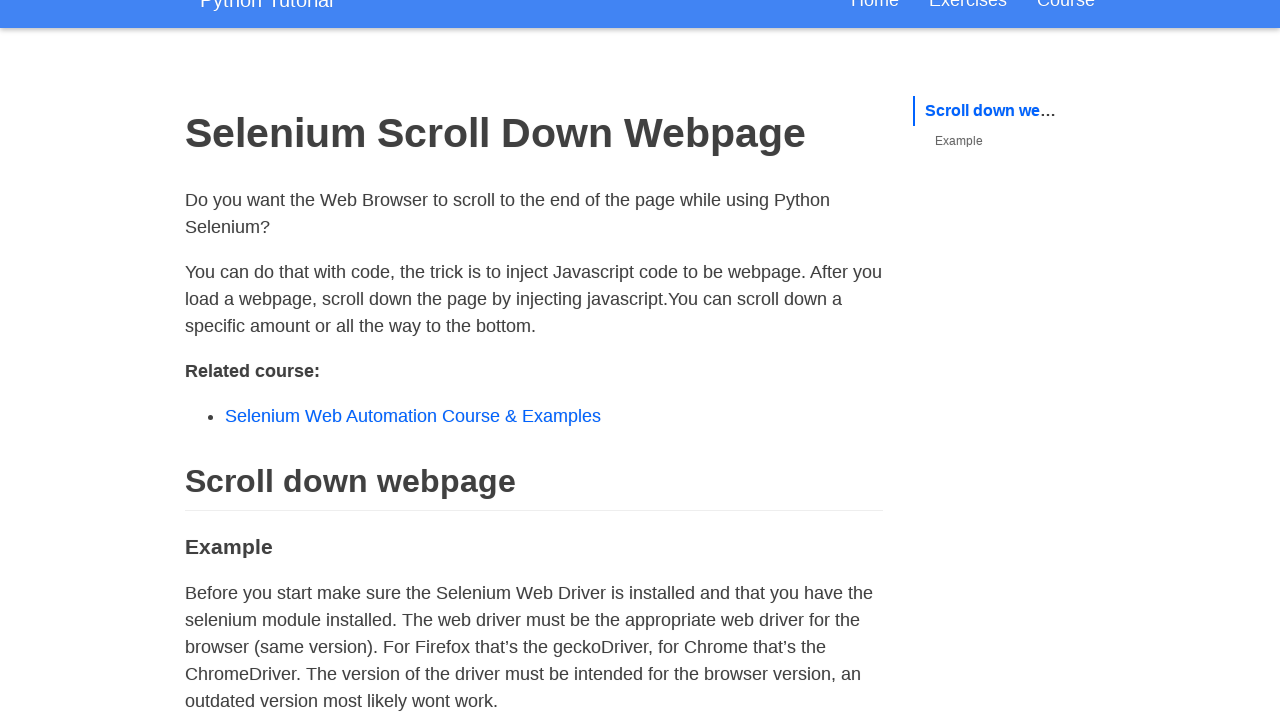

Scrolled page incrementally (scheight=85)
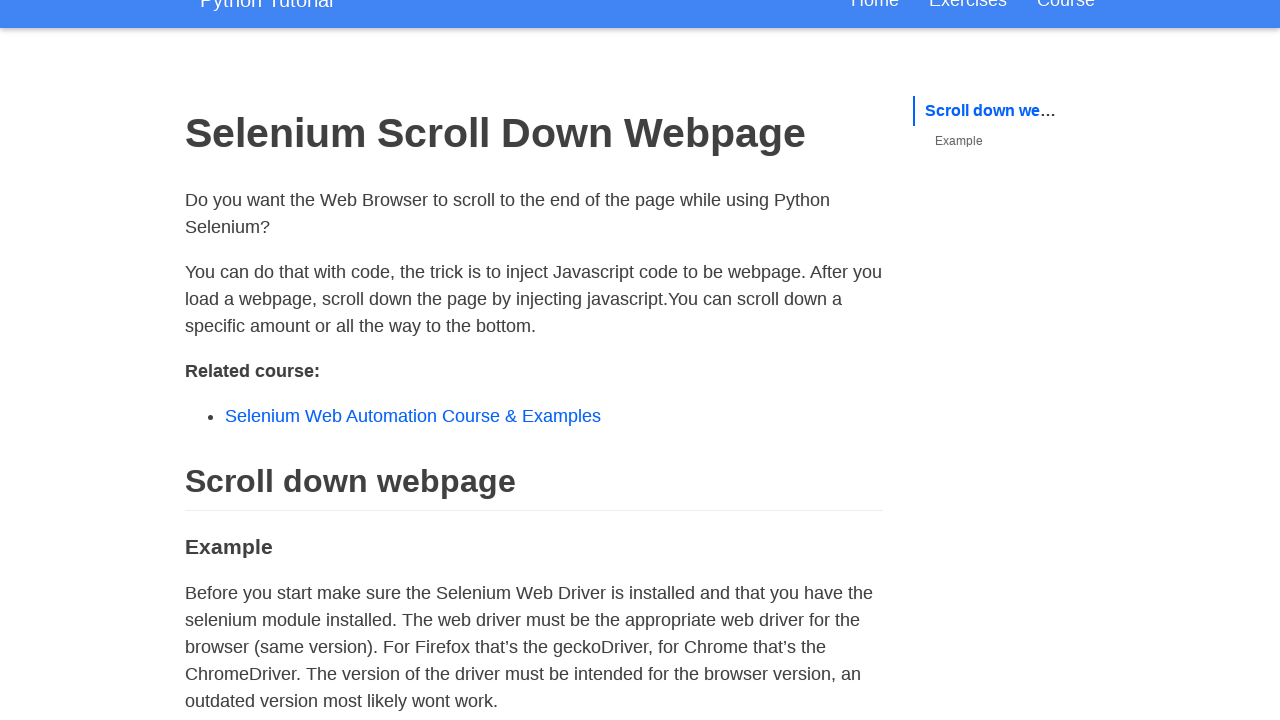

Scrolled page incrementally (scheight=84)
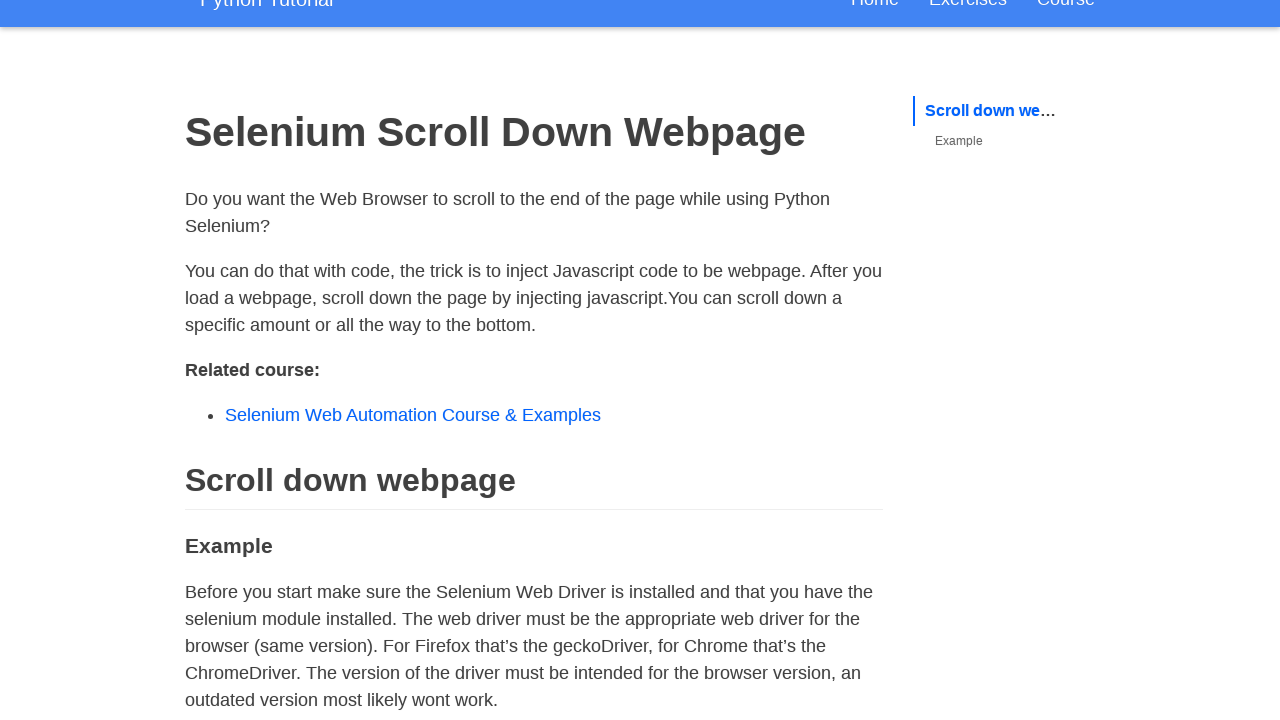

Scrolled page incrementally (scheight=83)
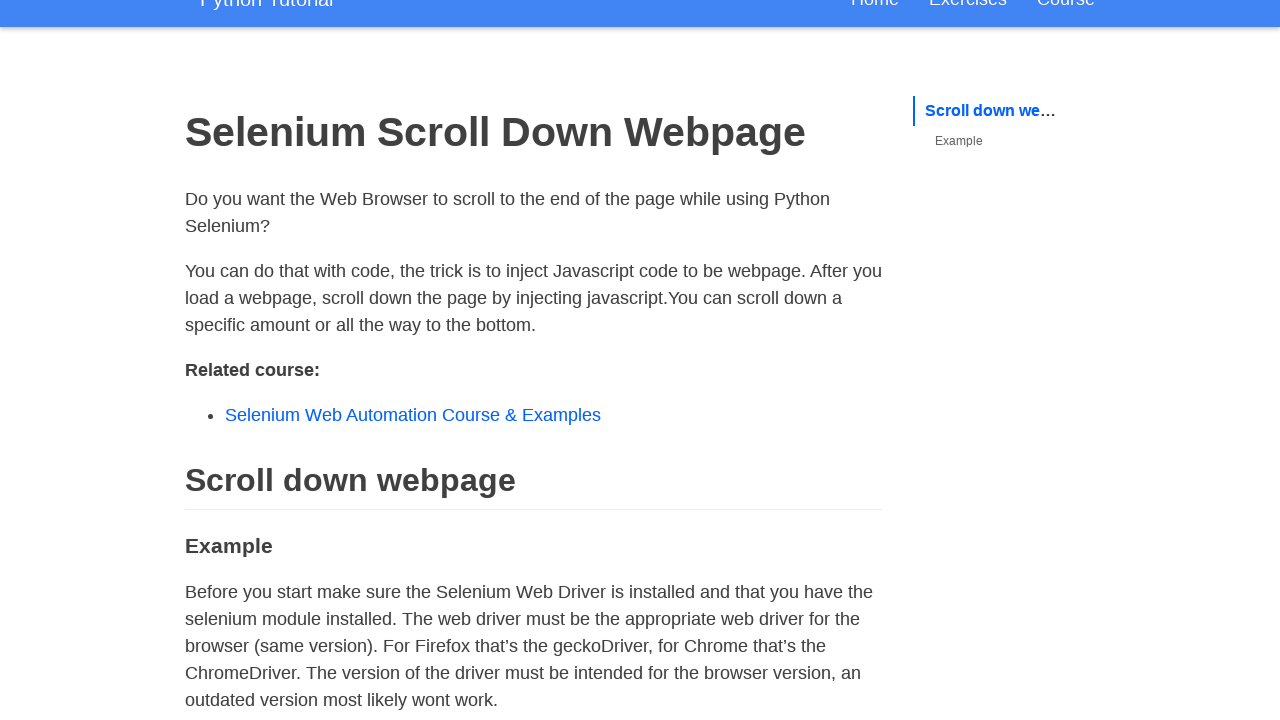

Scrolled page incrementally (scheight=82)
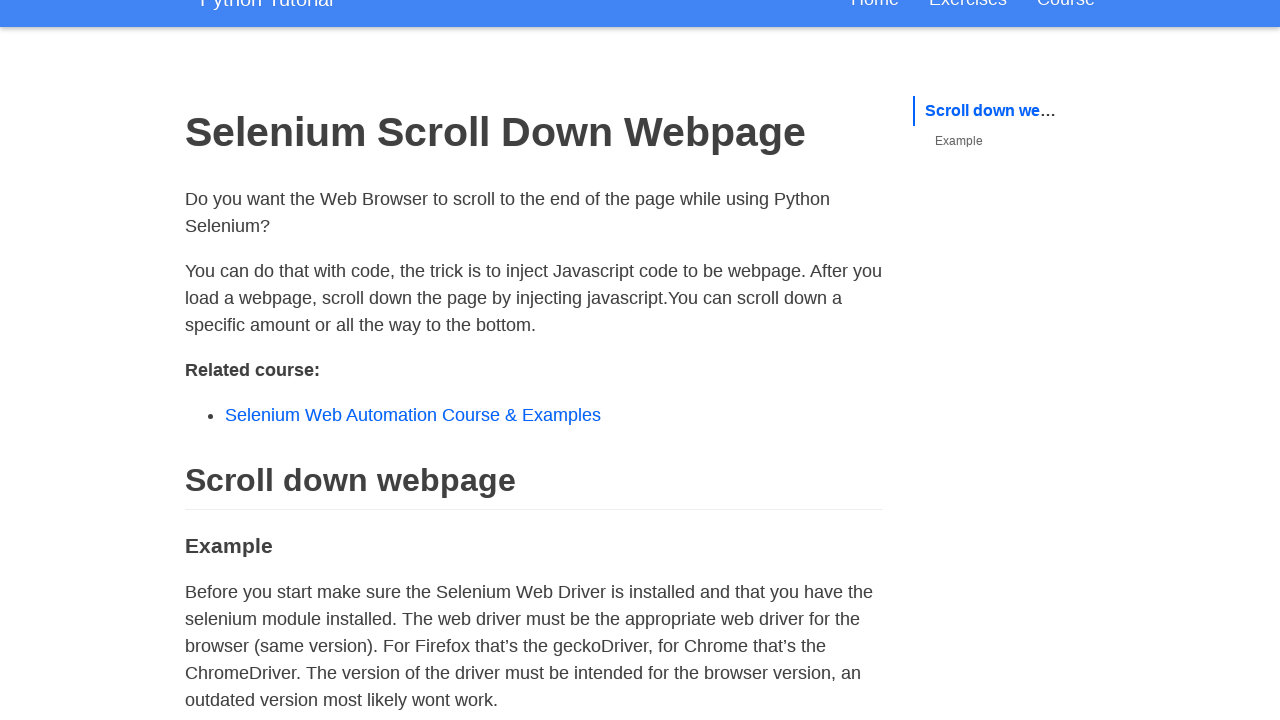

Scrolled page incrementally (scheight=81)
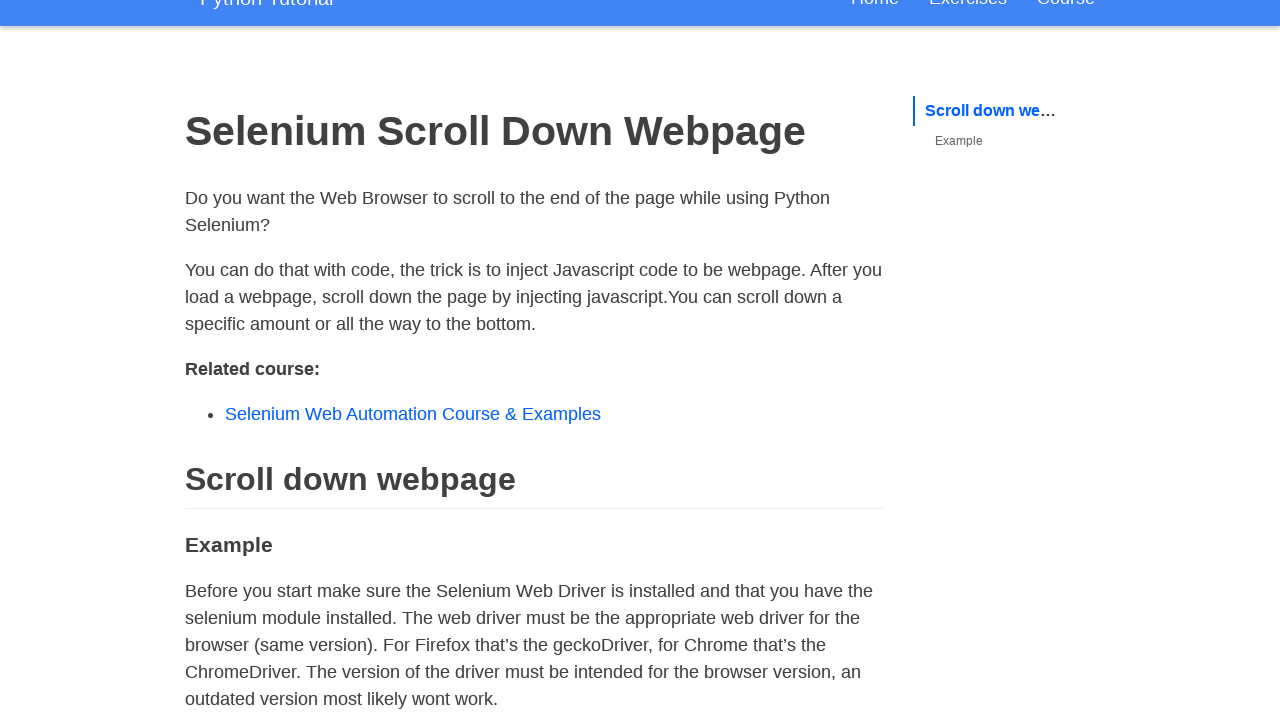

Scrolled page incrementally (scheight=80)
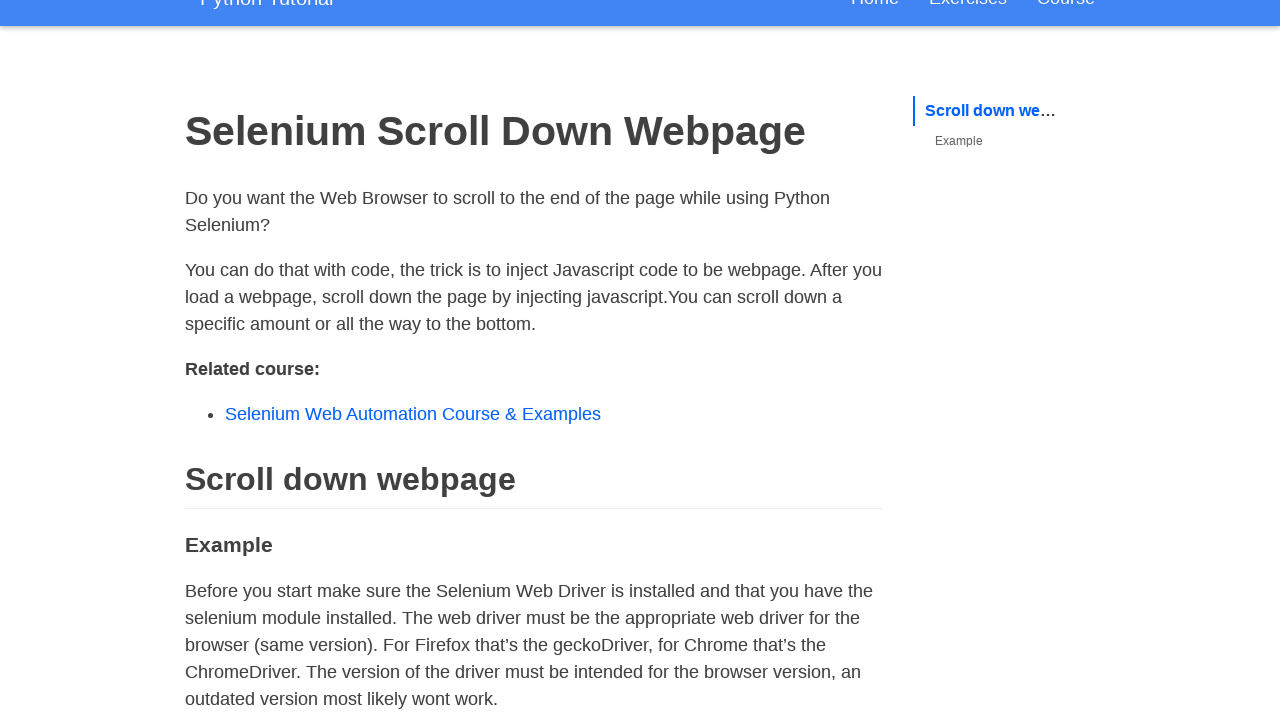

Scrolled page incrementally (scheight=79)
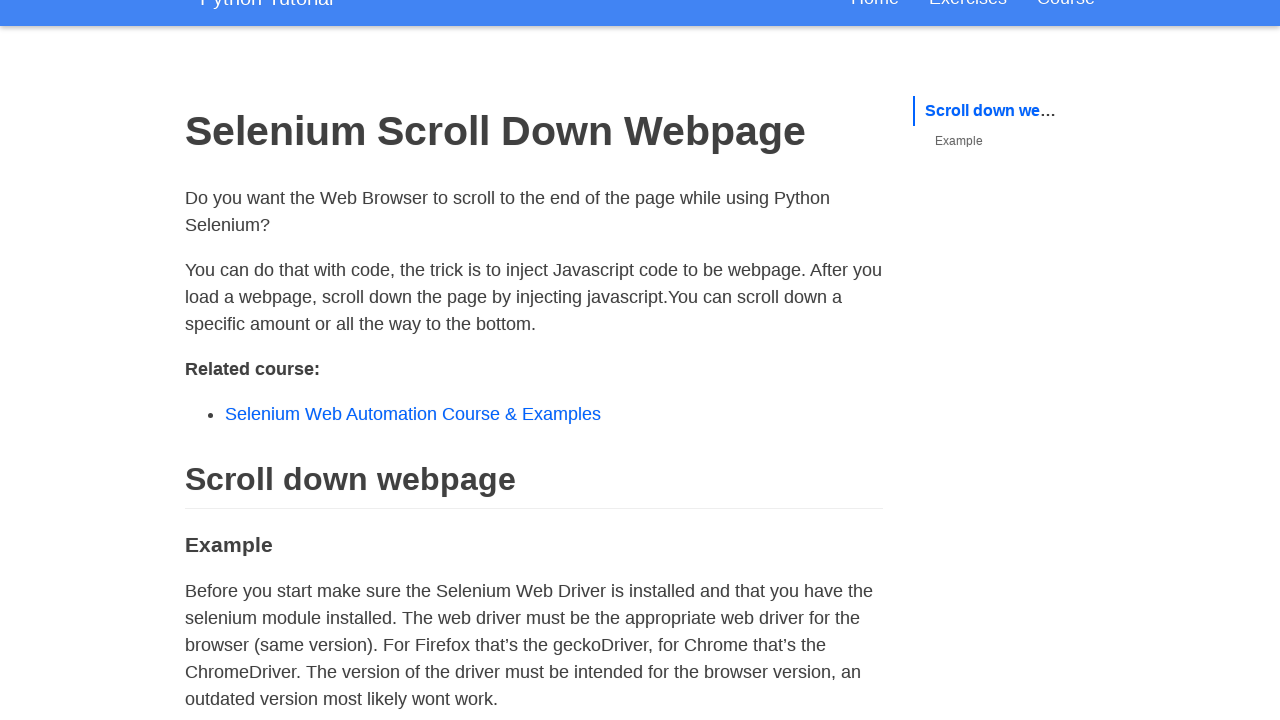

Scrolled page incrementally (scheight=78)
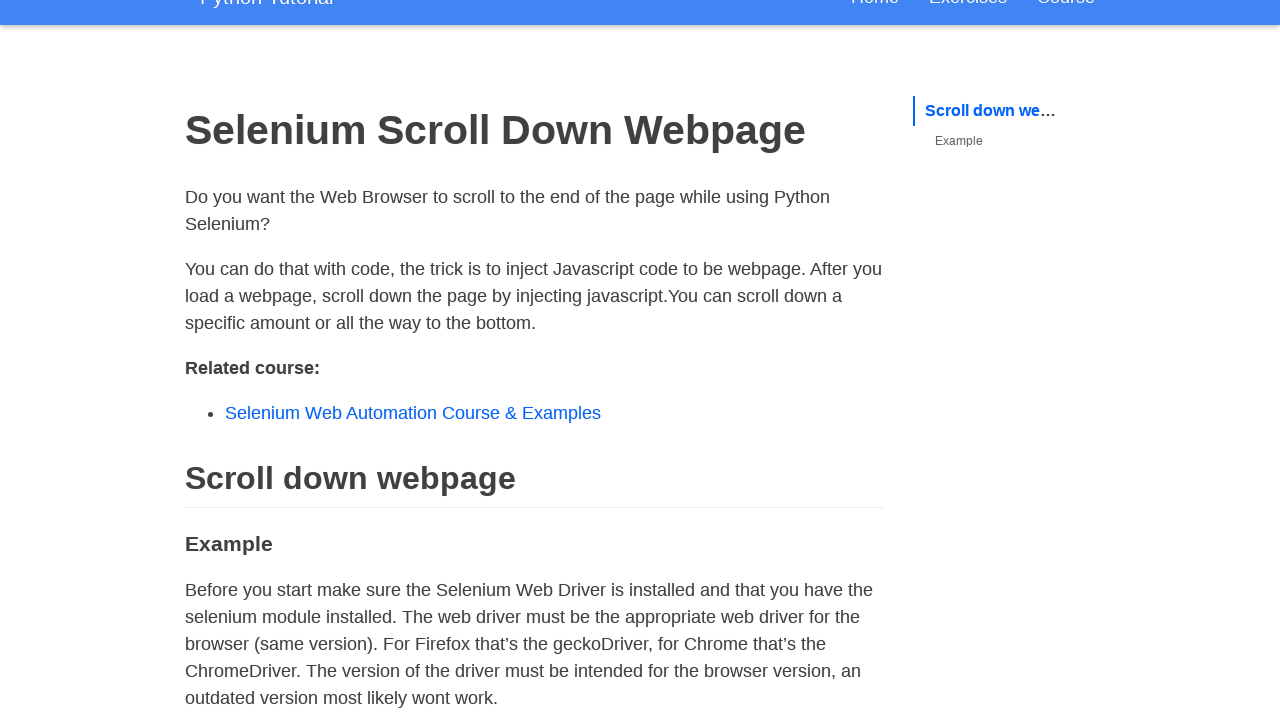

Scrolled page incrementally (scheight=77)
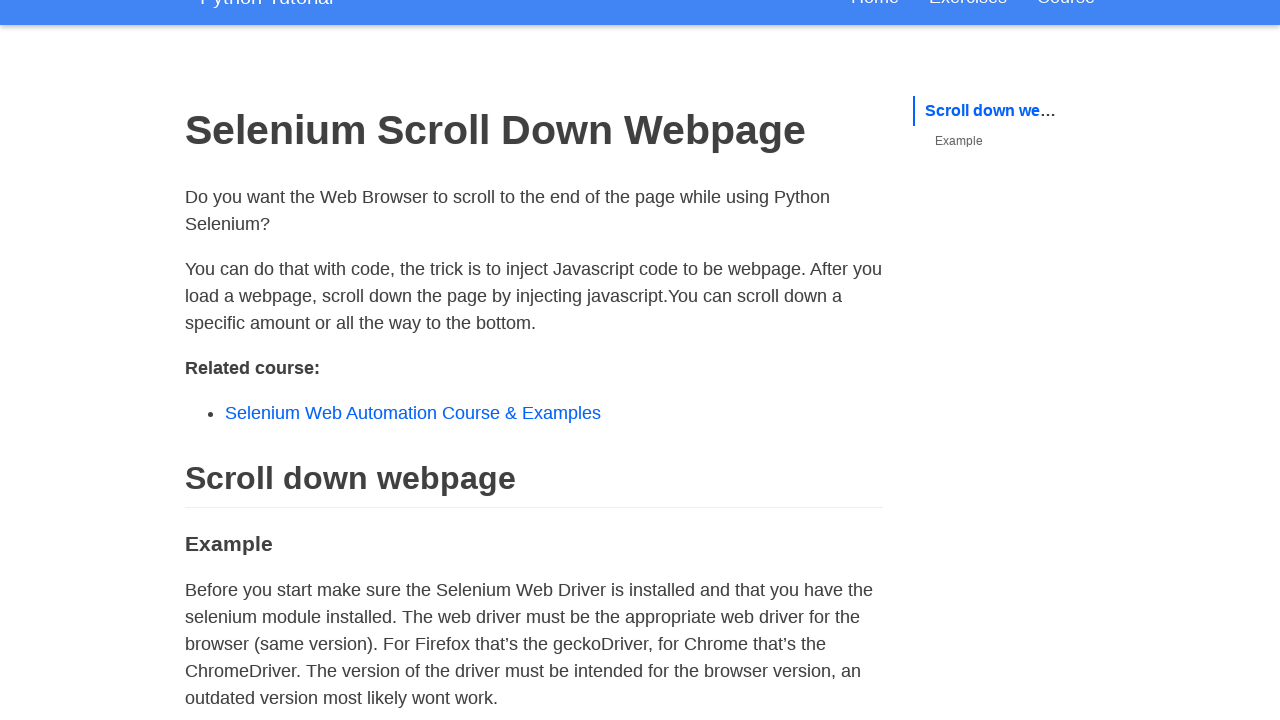

Scrolled page incrementally (scheight=76)
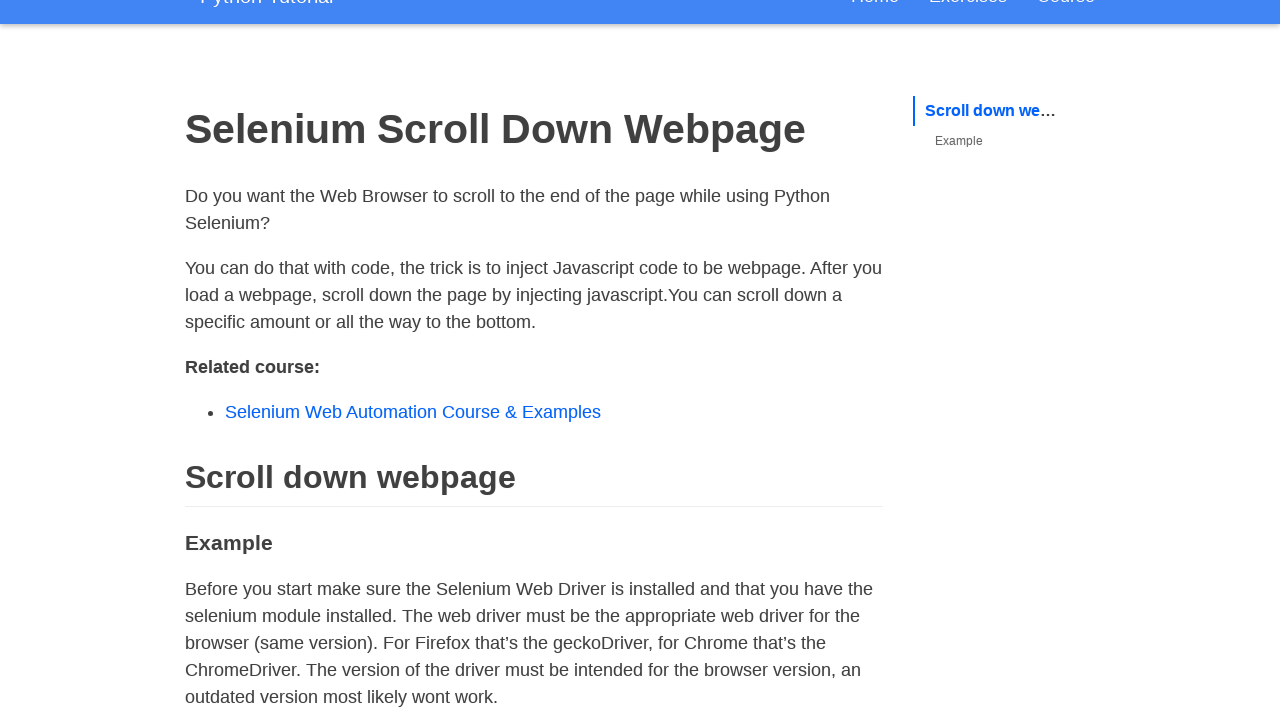

Scrolled page incrementally (scheight=75)
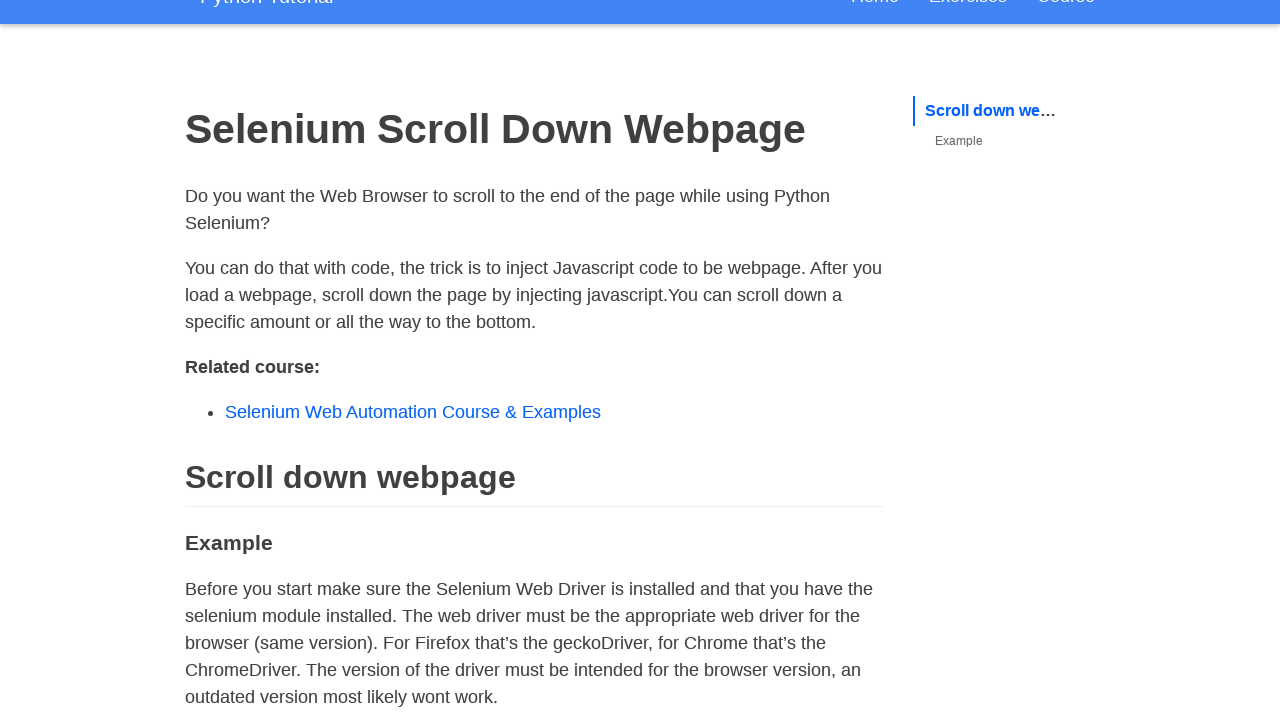

Scrolled page incrementally (scheight=74)
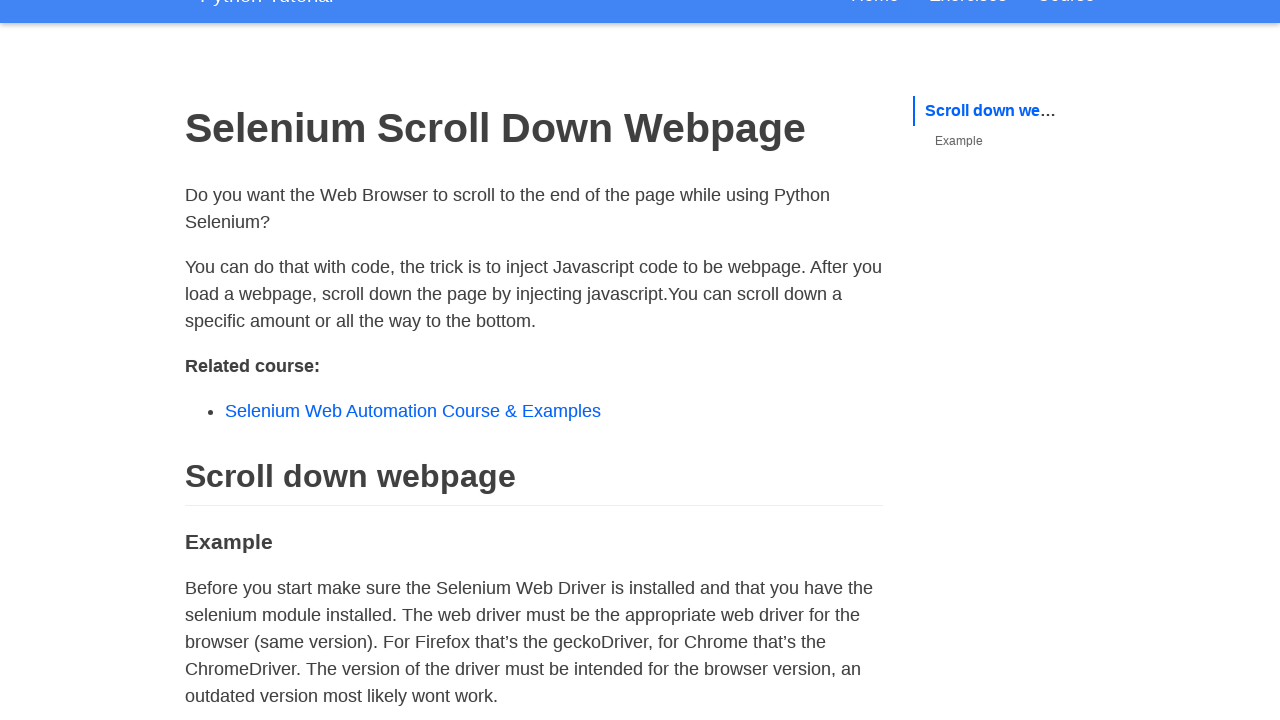

Scrolled page incrementally (scheight=73)
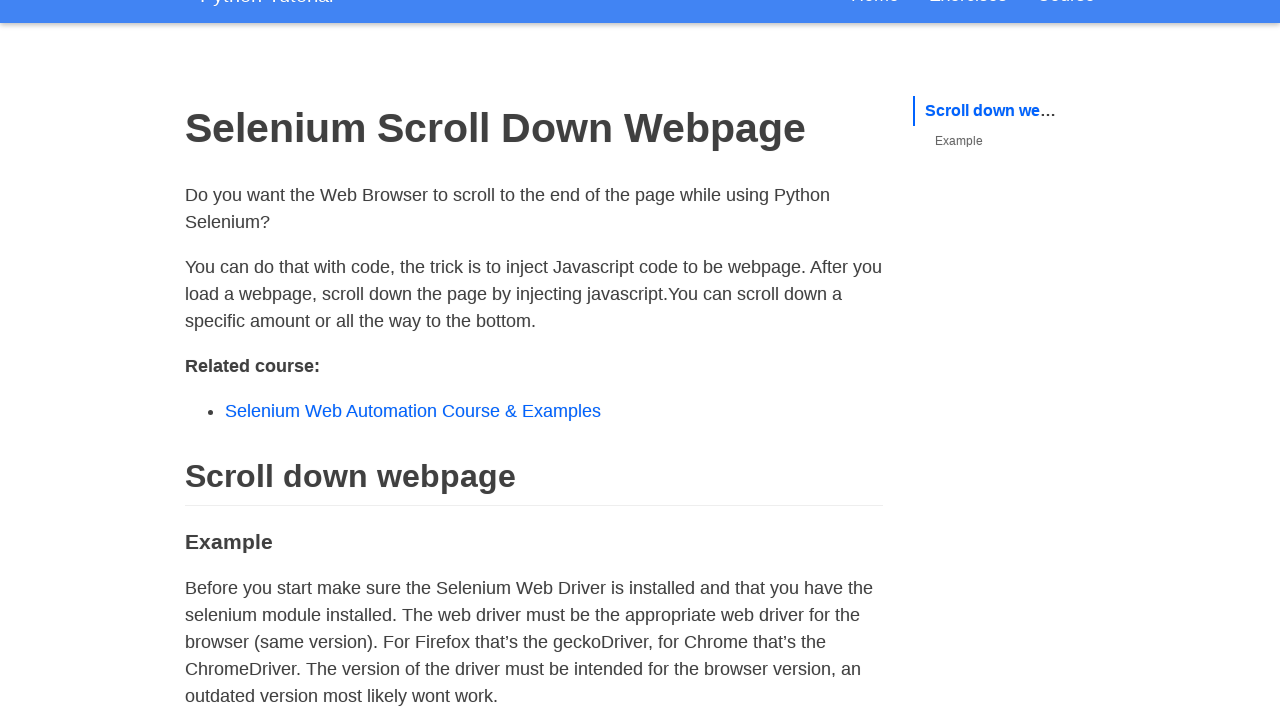

Scrolled page incrementally (scheight=72)
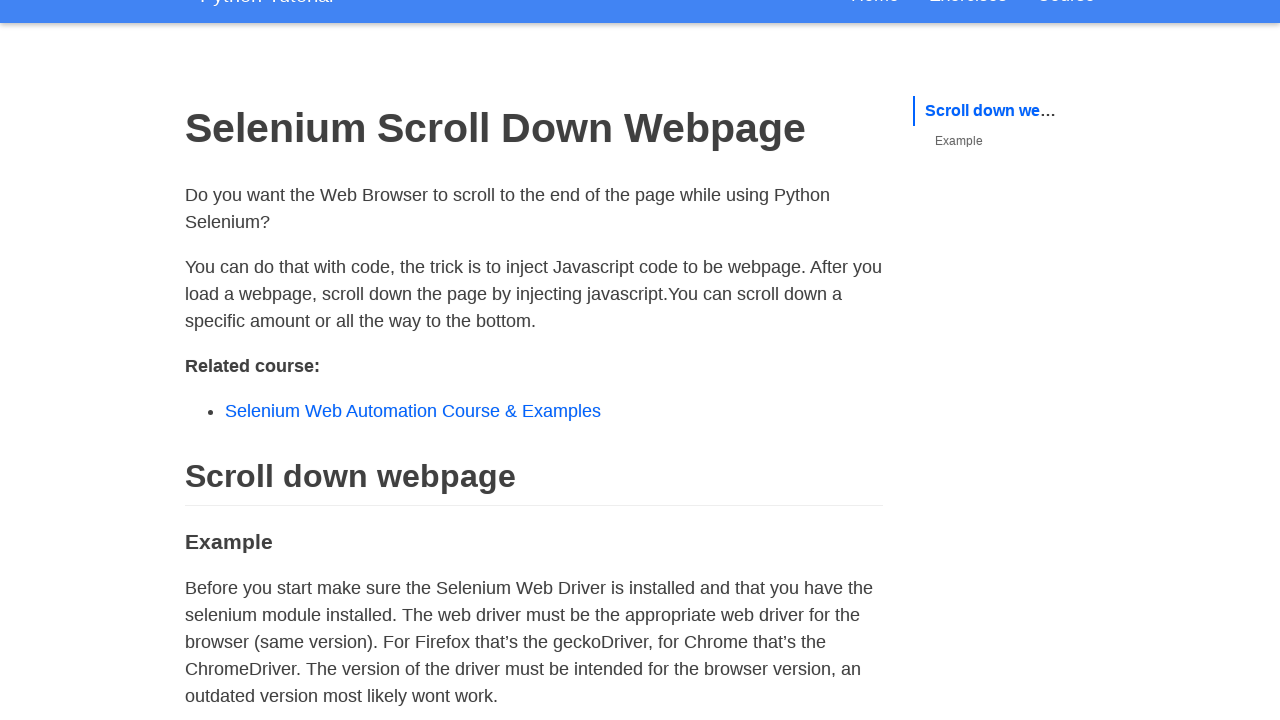

Scrolled page incrementally (scheight=71)
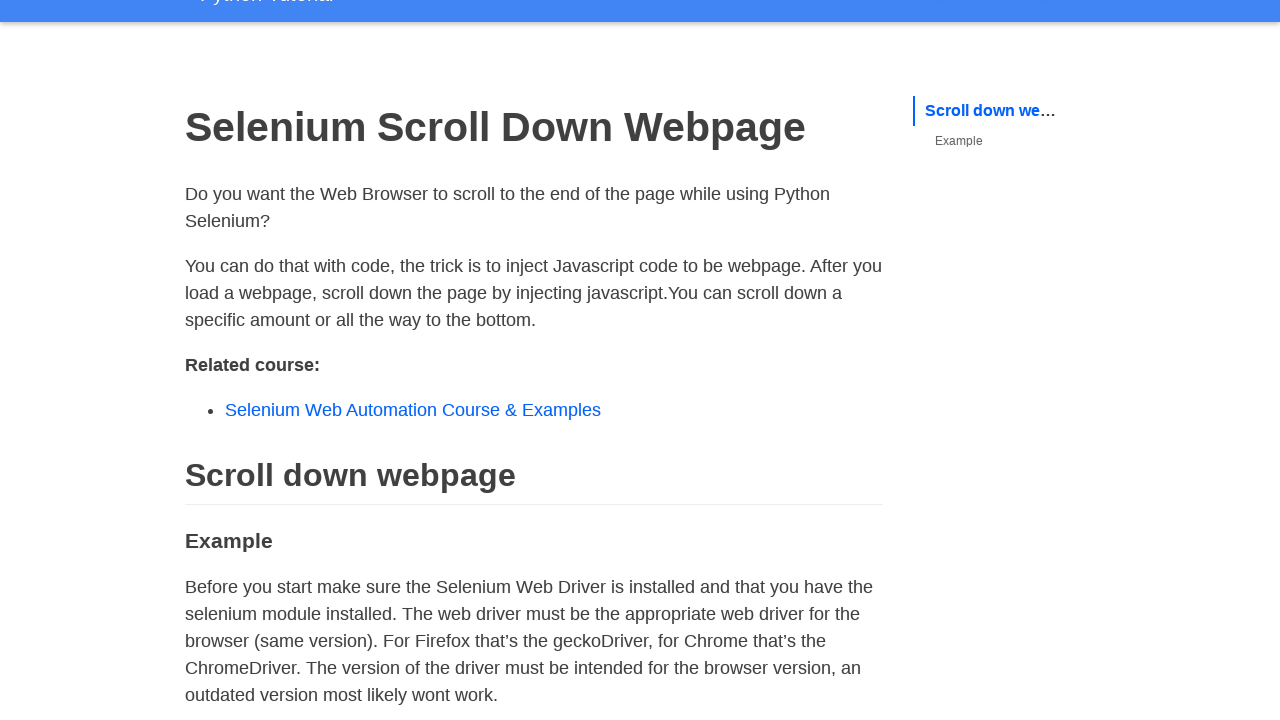

Scrolled page incrementally (scheight=70)
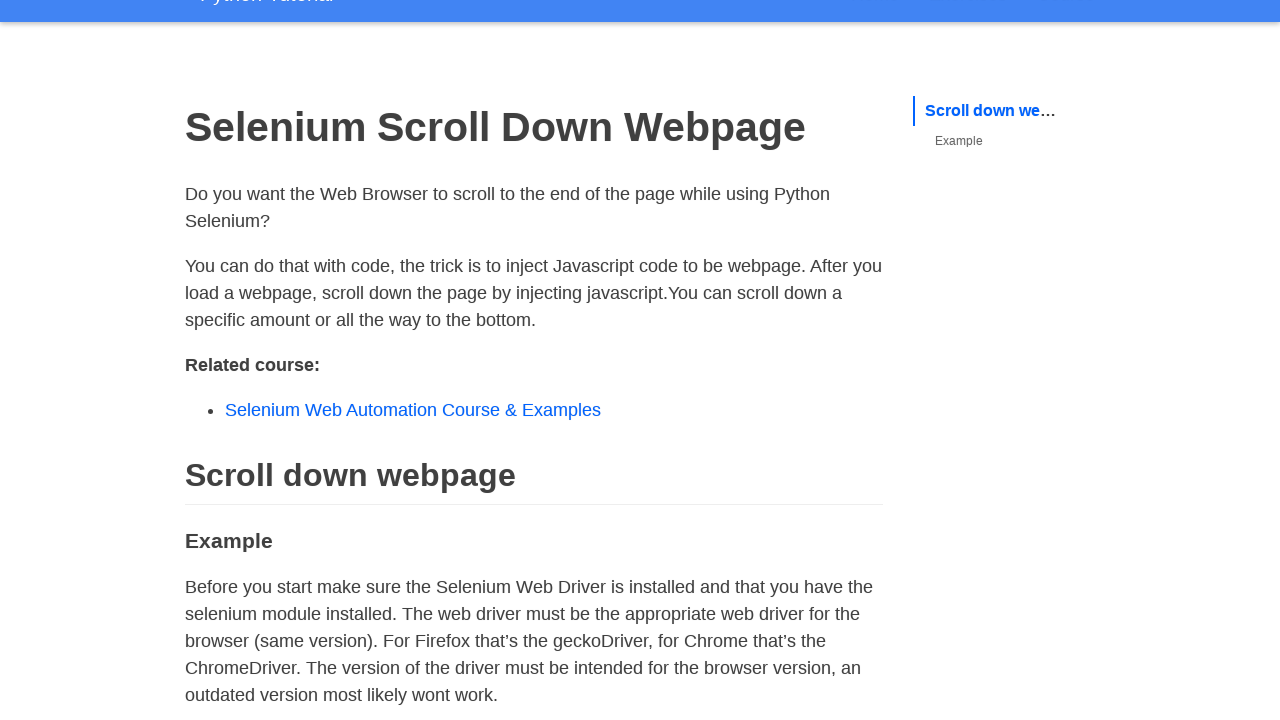

Scrolled page incrementally (scheight=69)
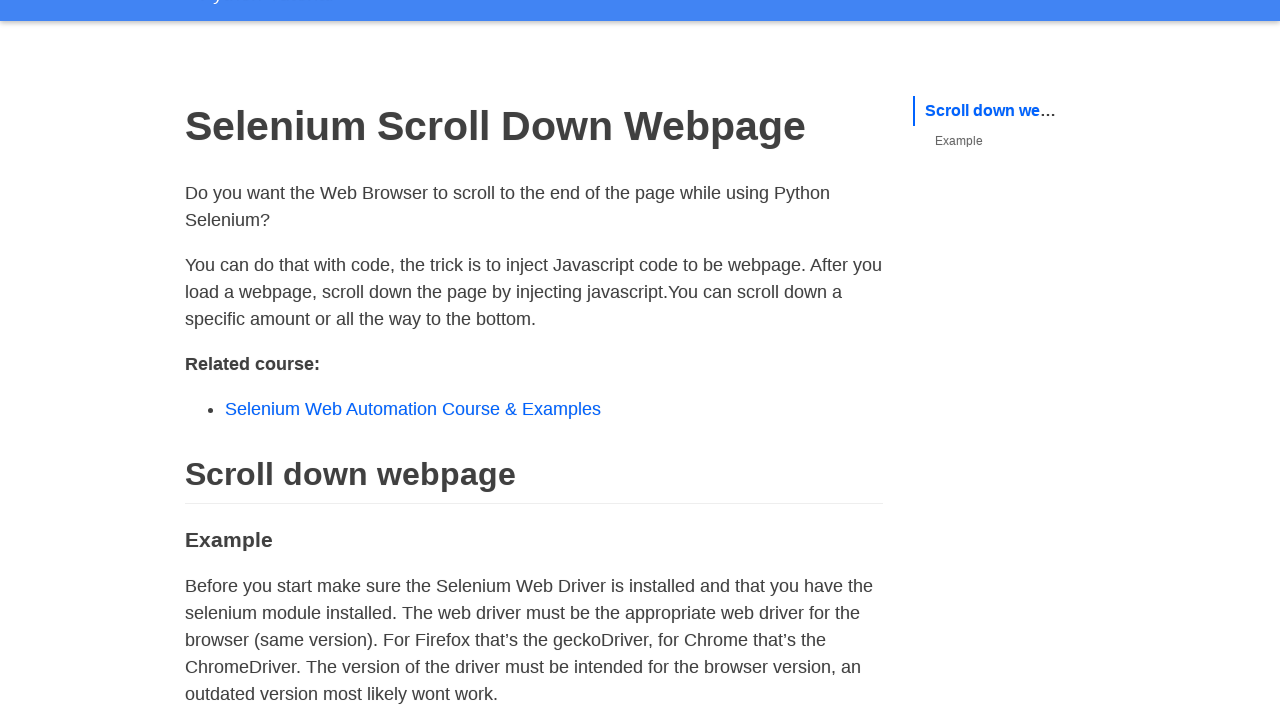

Scrolled page incrementally (scheight=68)
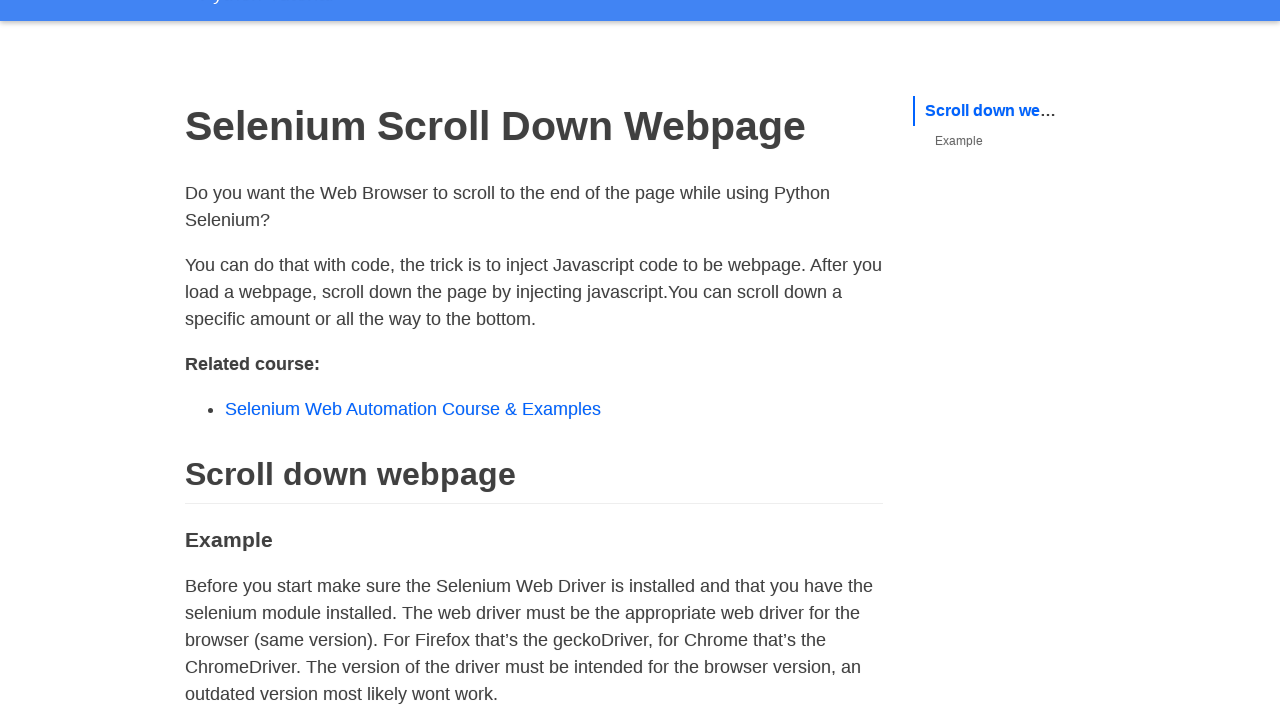

Scrolled page incrementally (scheight=67)
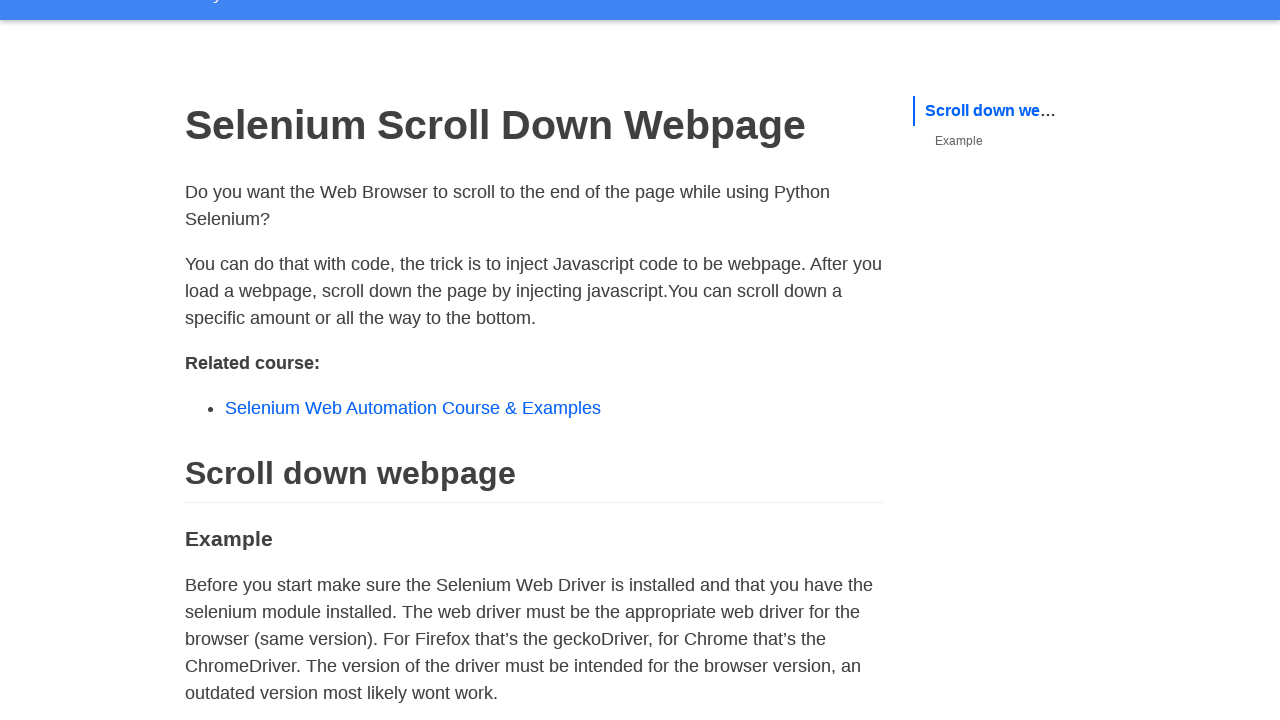

Scrolled page incrementally (scheight=66)
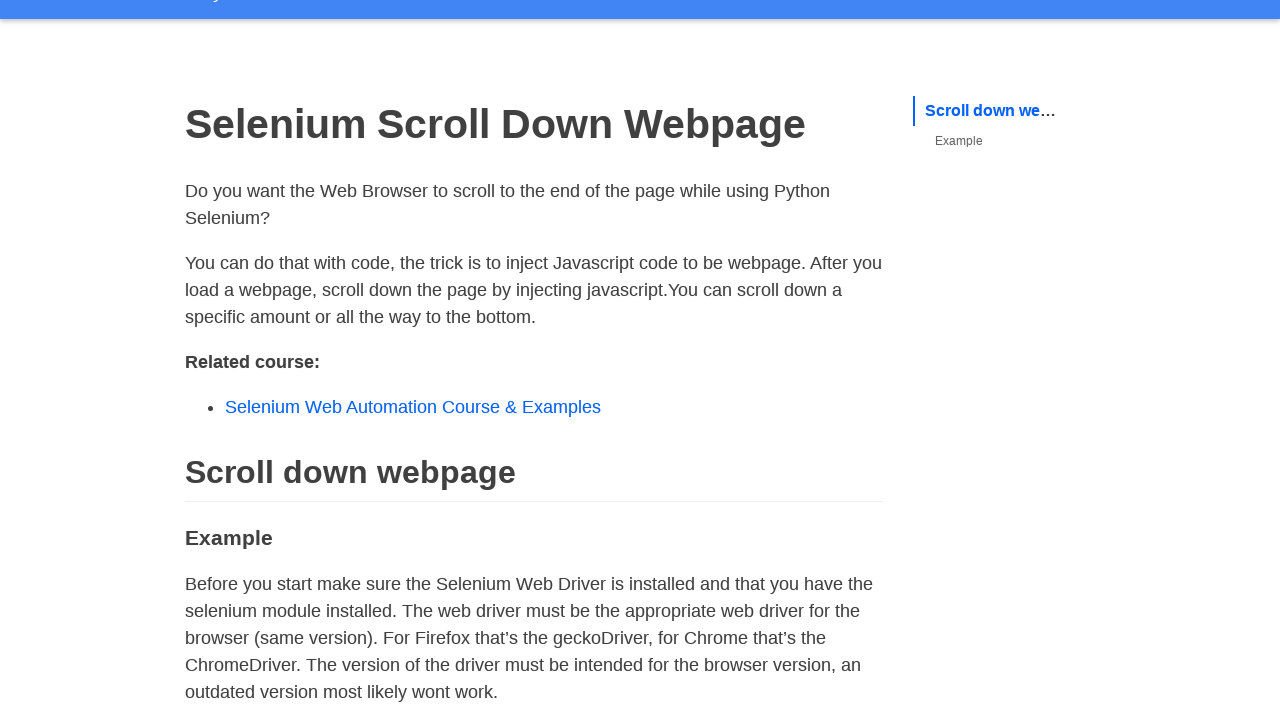

Scrolled page incrementally (scheight=65)
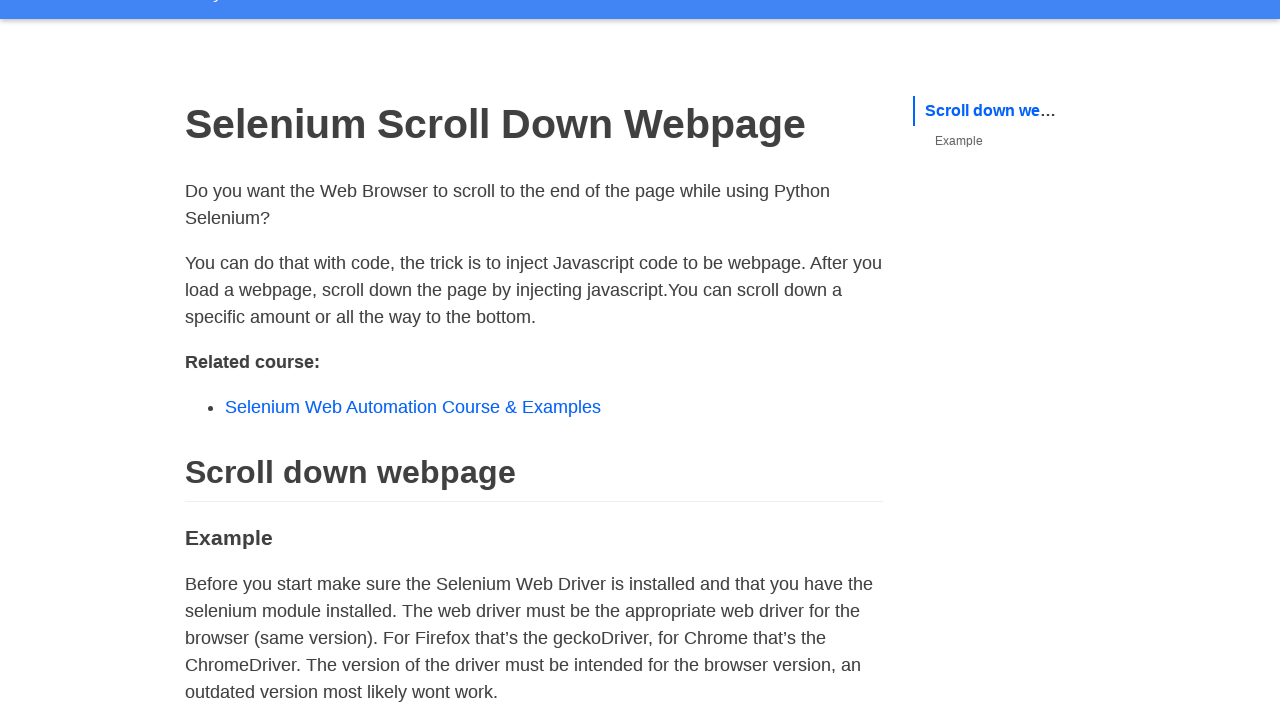

Scrolled page incrementally (scheight=64)
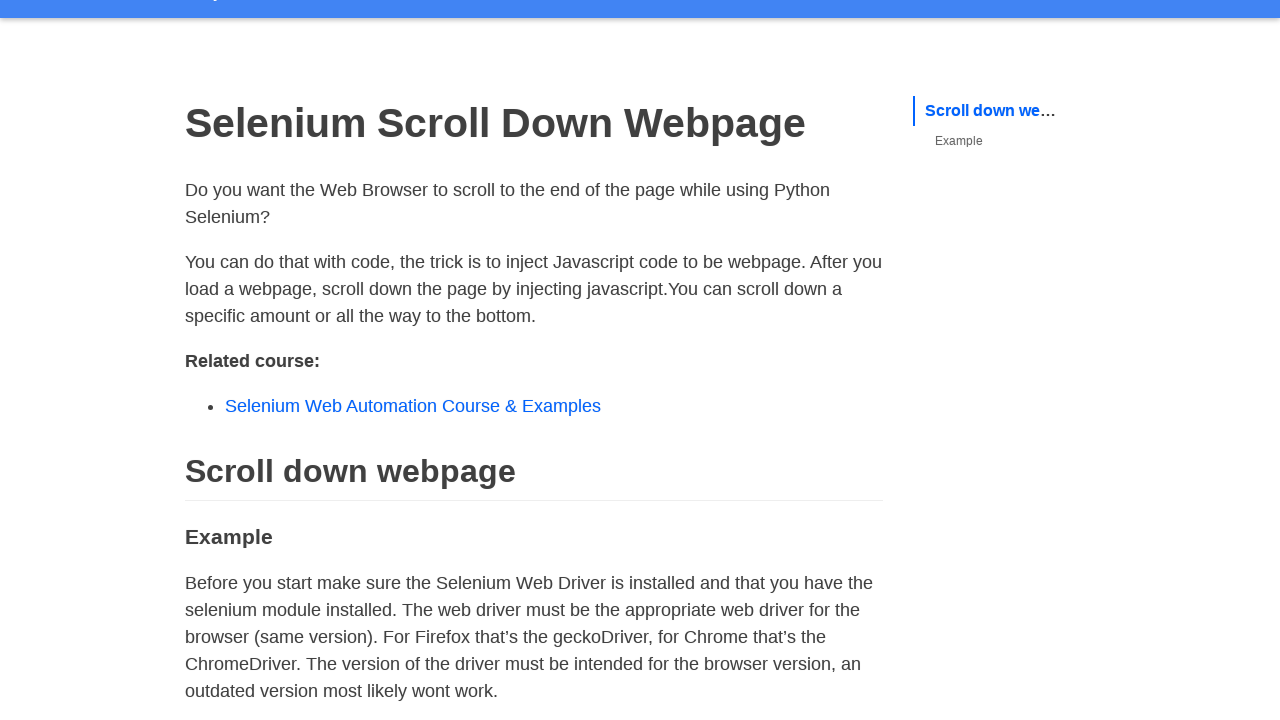

Scrolled page incrementally (scheight=63)
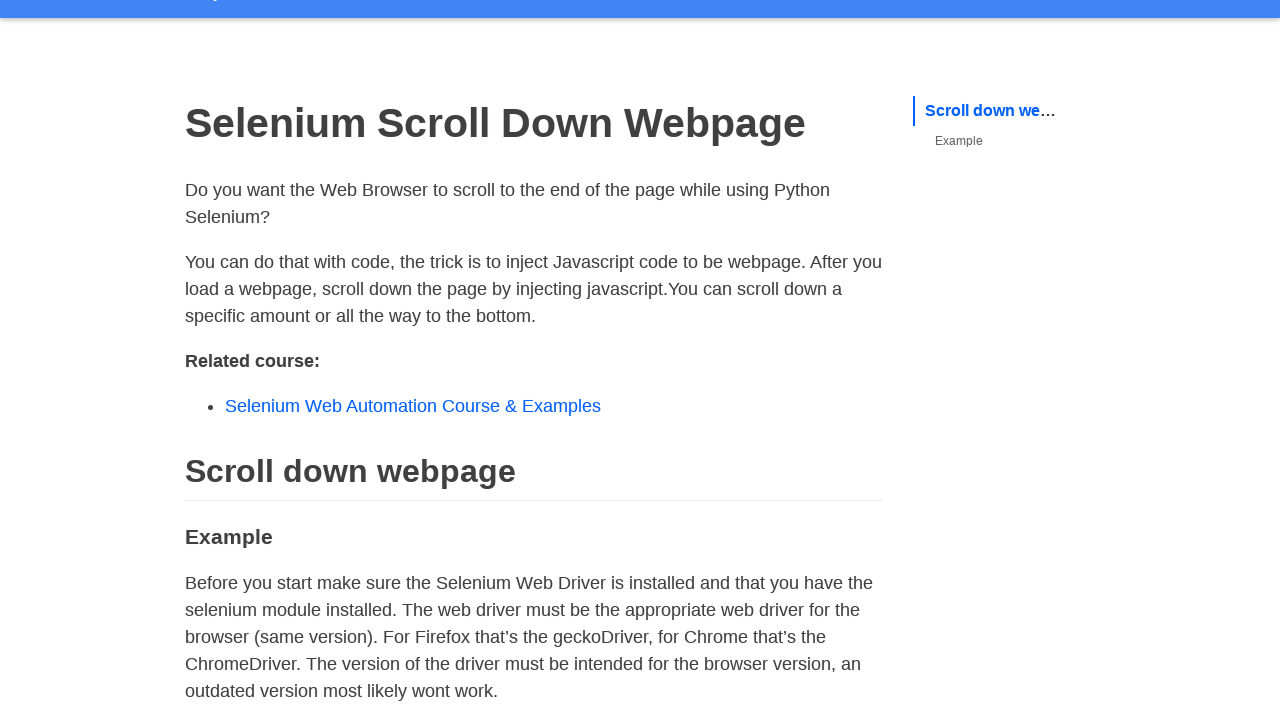

Scrolled page incrementally (scheight=62)
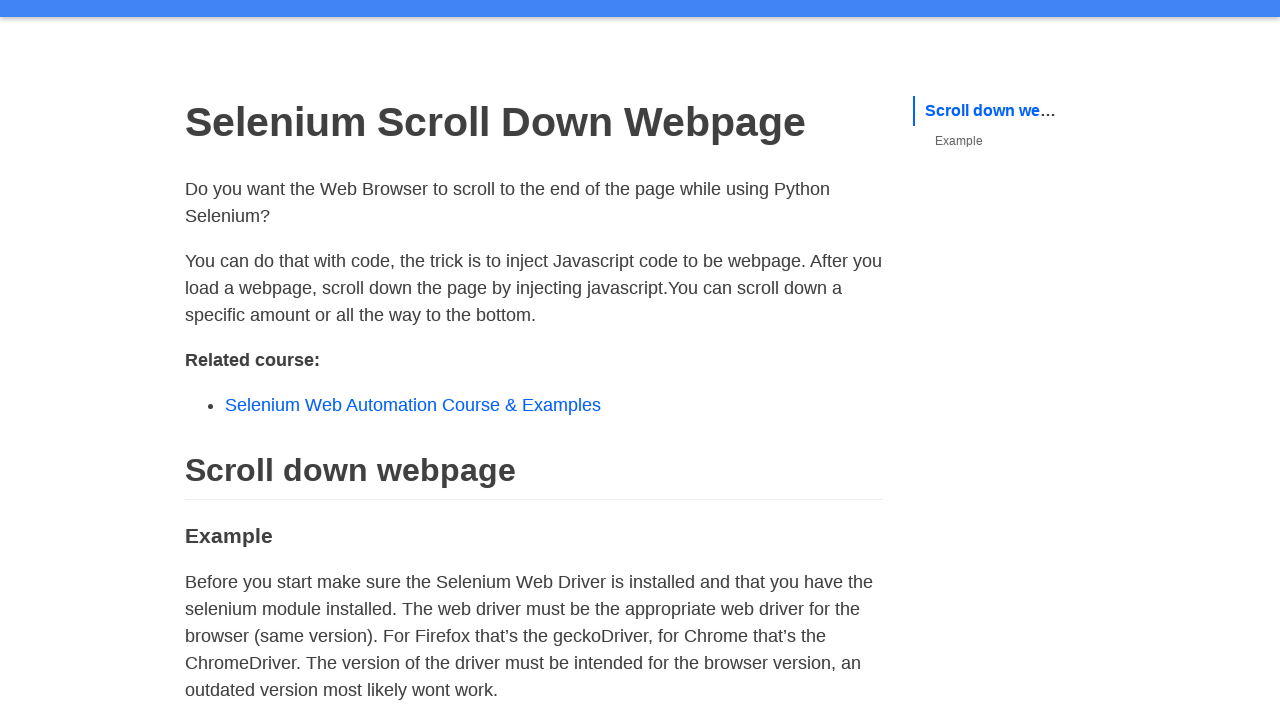

Scrolled page incrementally (scheight=61)
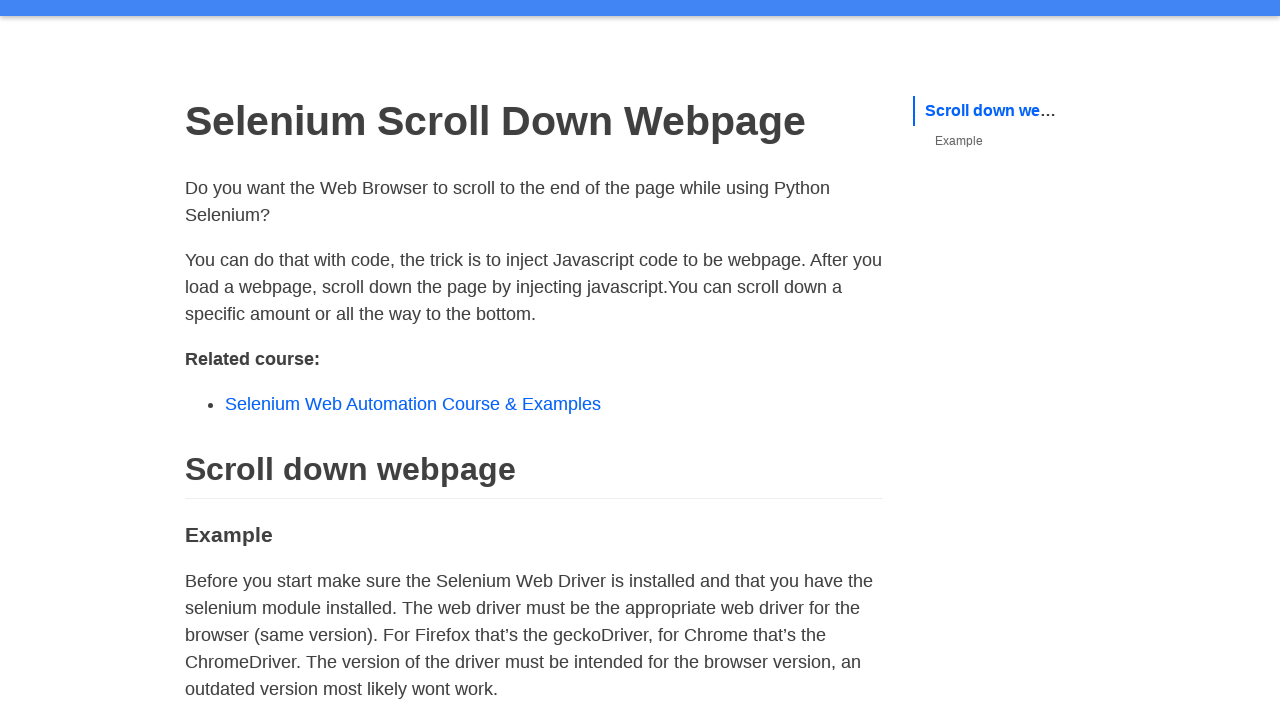

Scrolled page incrementally (scheight=60)
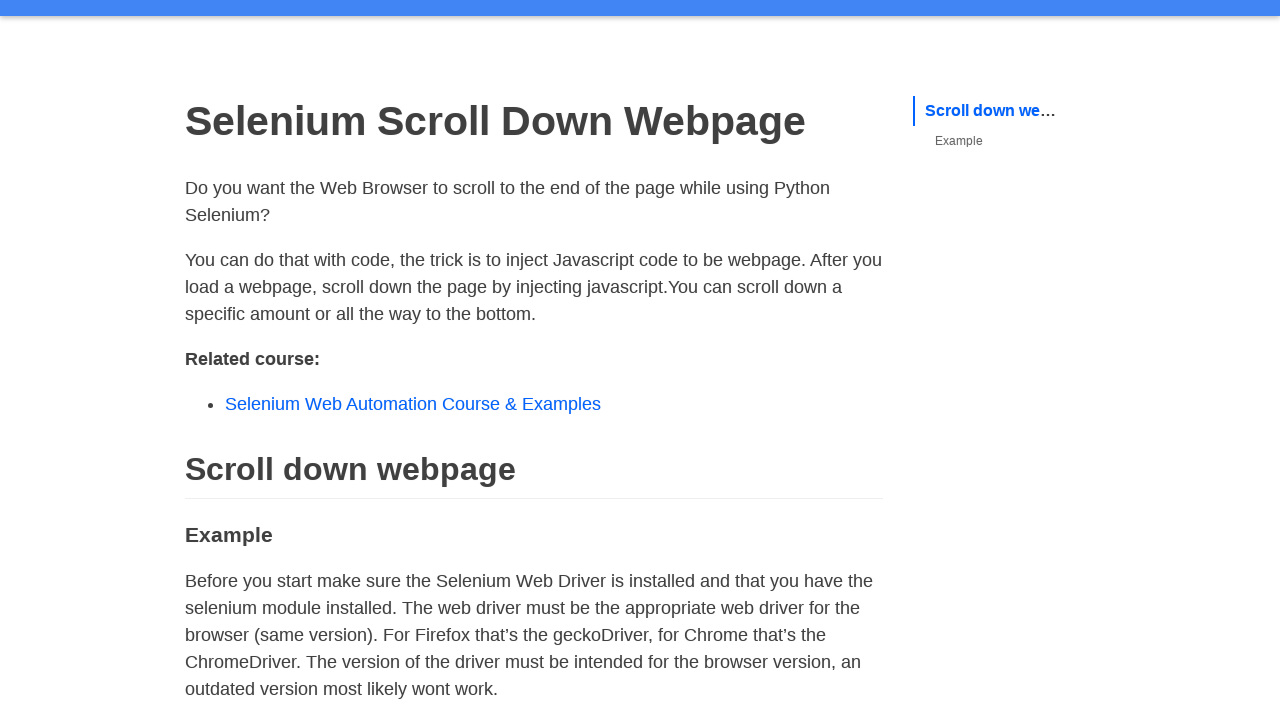

Scrolled page incrementally (scheight=59)
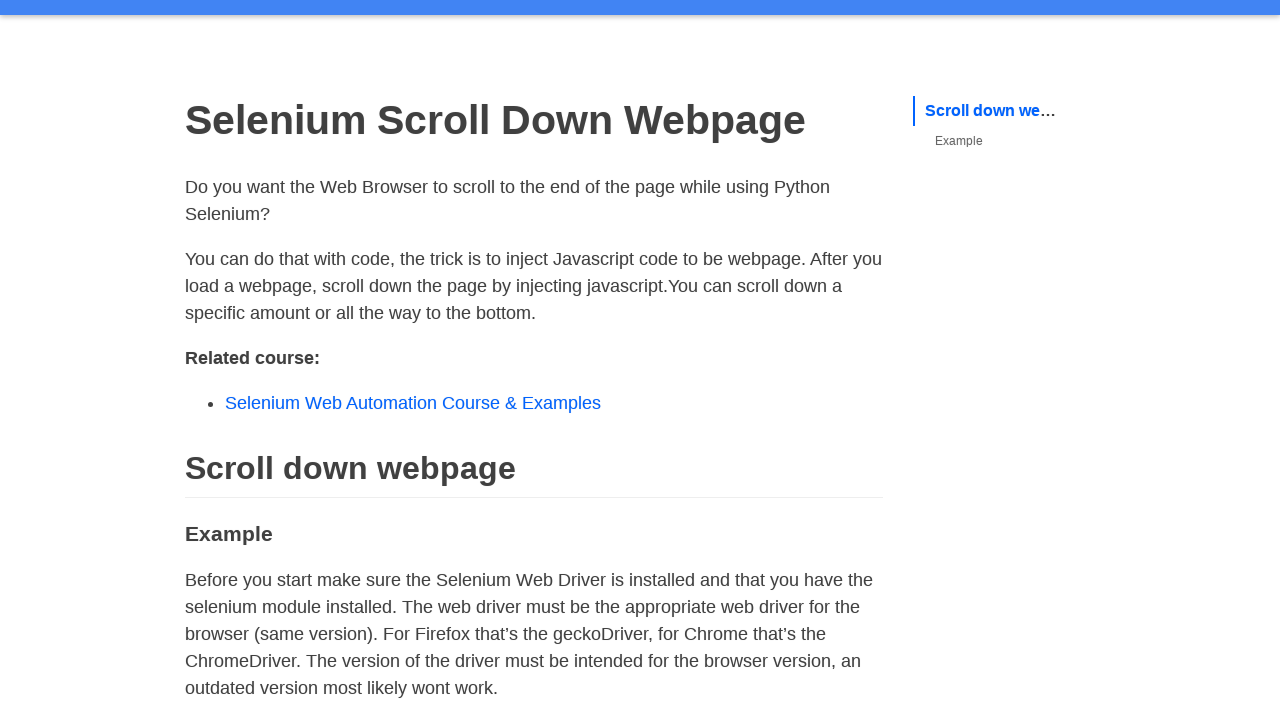

Scrolled page incrementally (scheight=58)
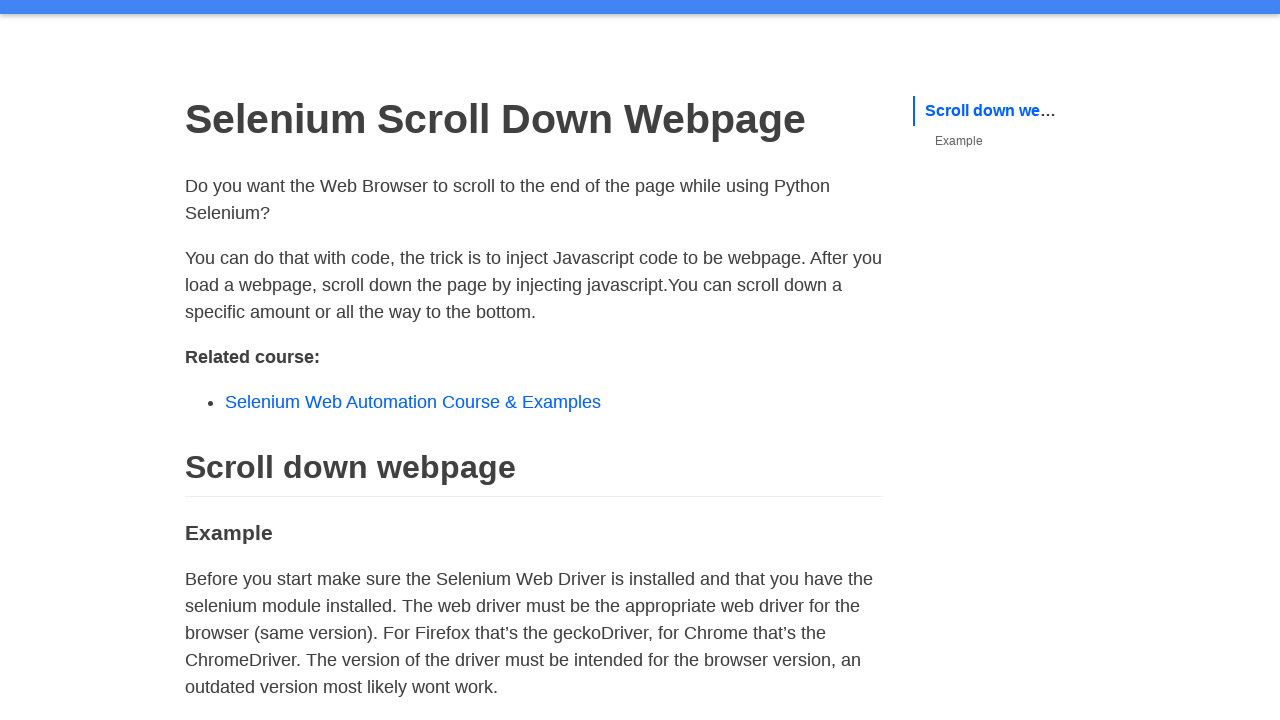

Scrolled page incrementally (scheight=57)
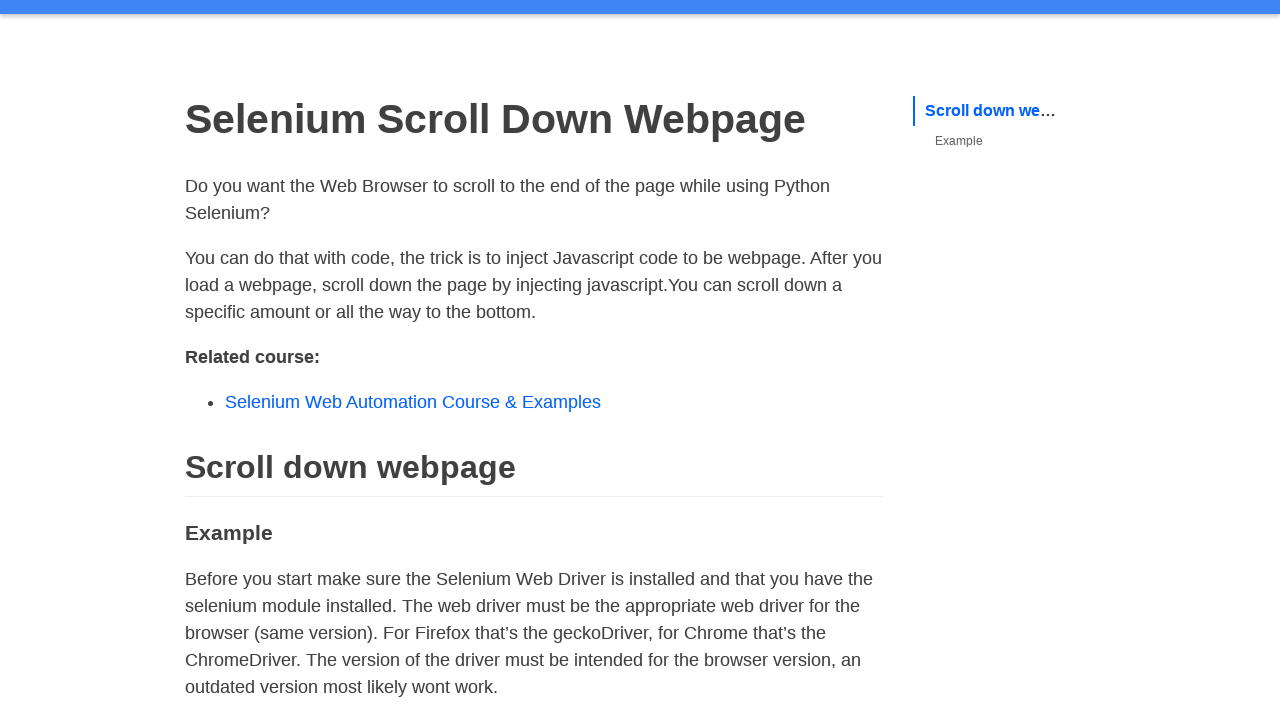

Scrolled page incrementally (scheight=56)
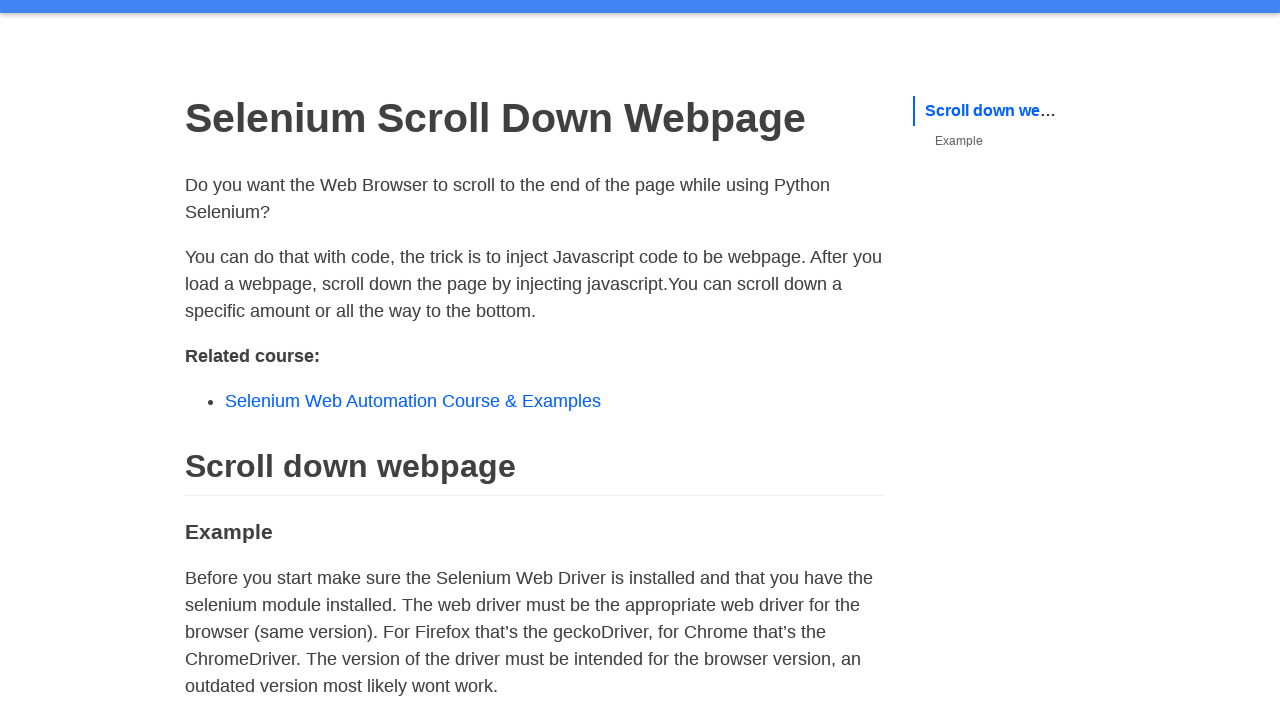

Scrolled page incrementally (scheight=55)
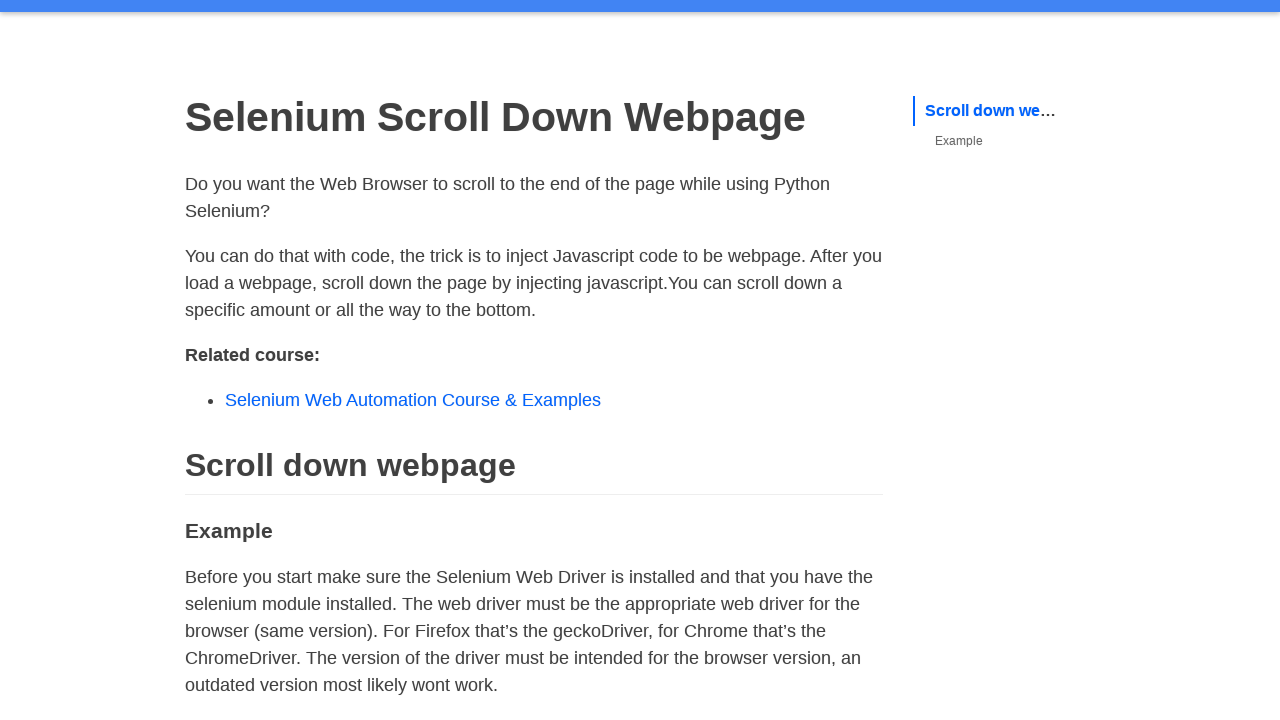

Scrolled page incrementally (scheight=54)
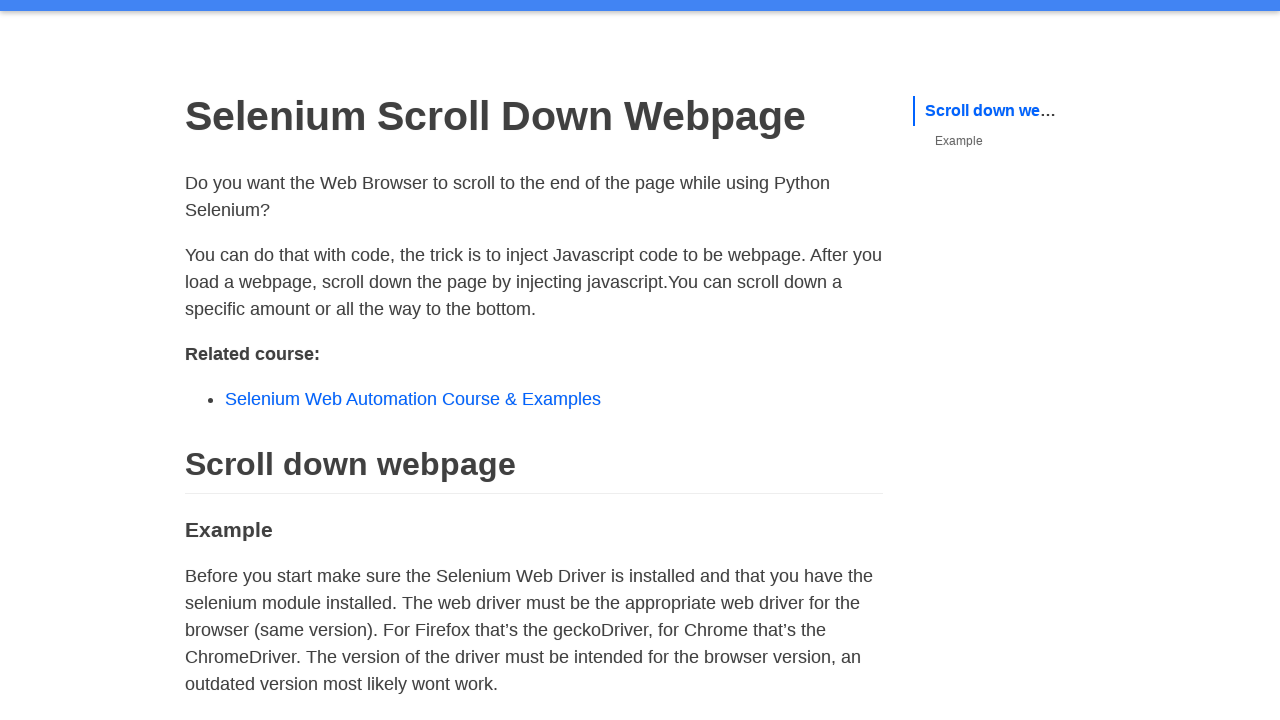

Scrolled page incrementally (scheight=53)
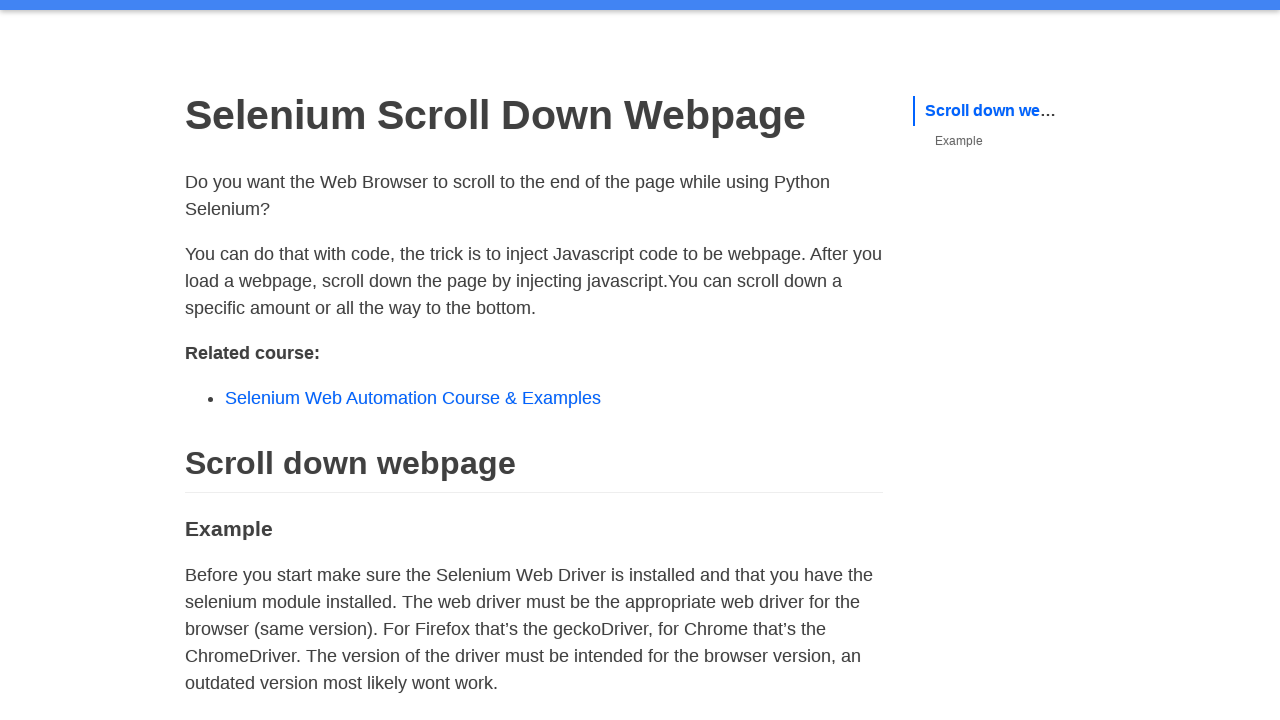

Scrolled page incrementally (scheight=52)
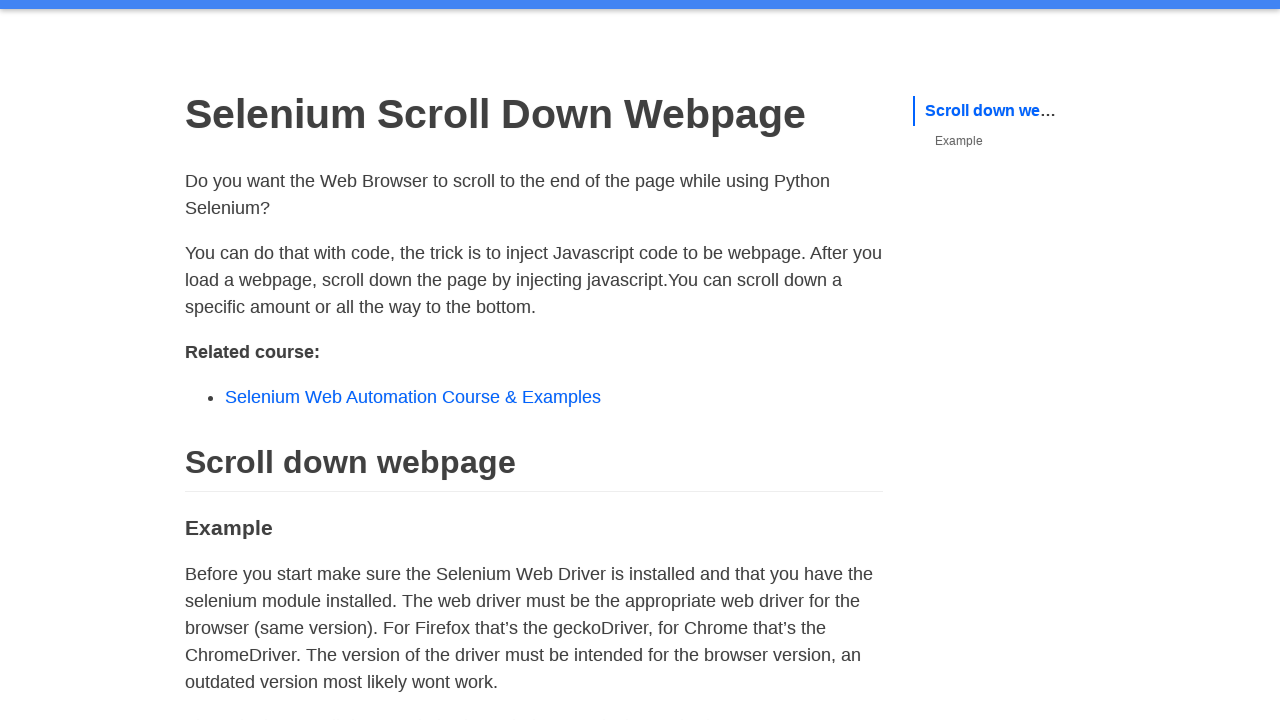

Scrolled page incrementally (scheight=51)
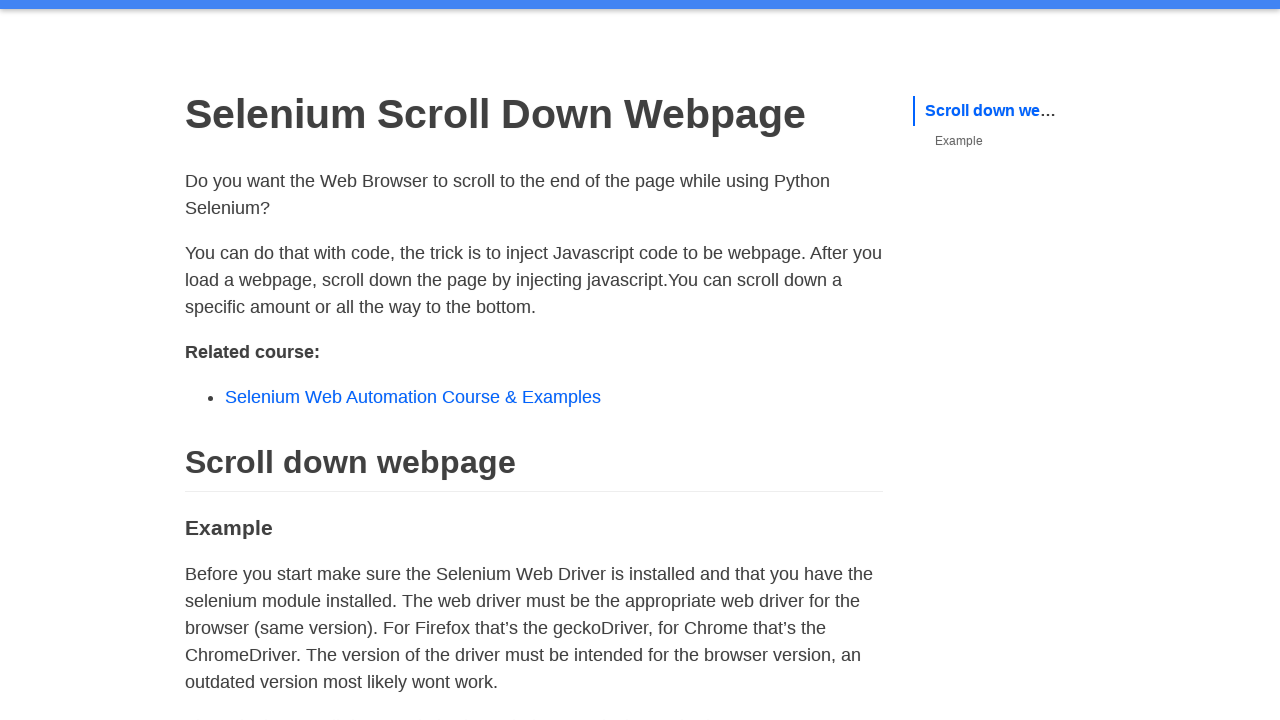

Scrolled page incrementally (scheight=50)
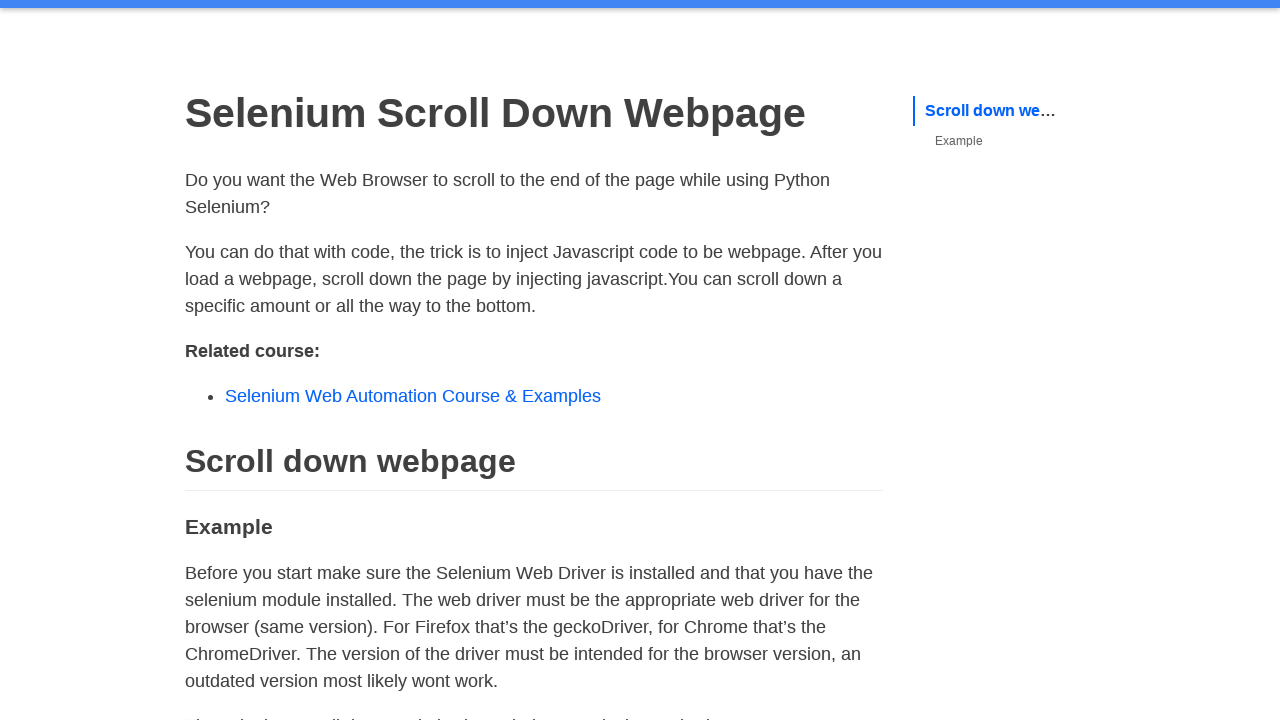

Scrolled page incrementally (scheight=49)
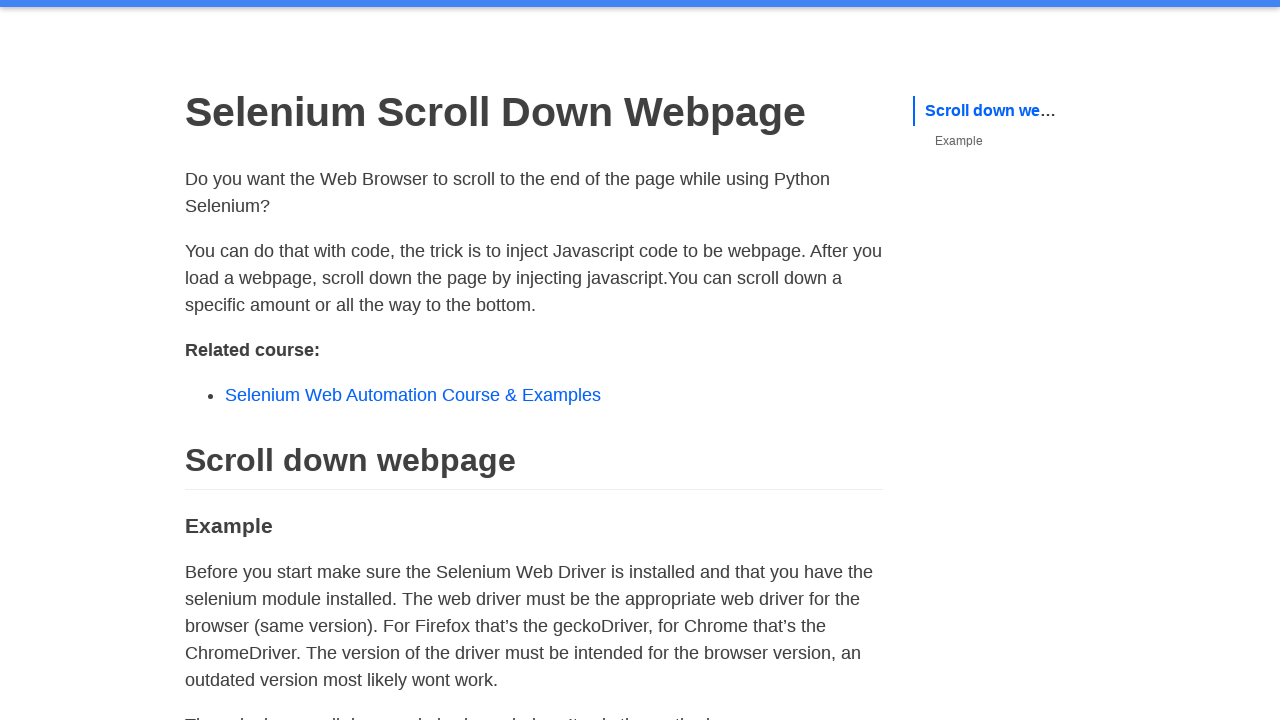

Scrolled page incrementally (scheight=48)
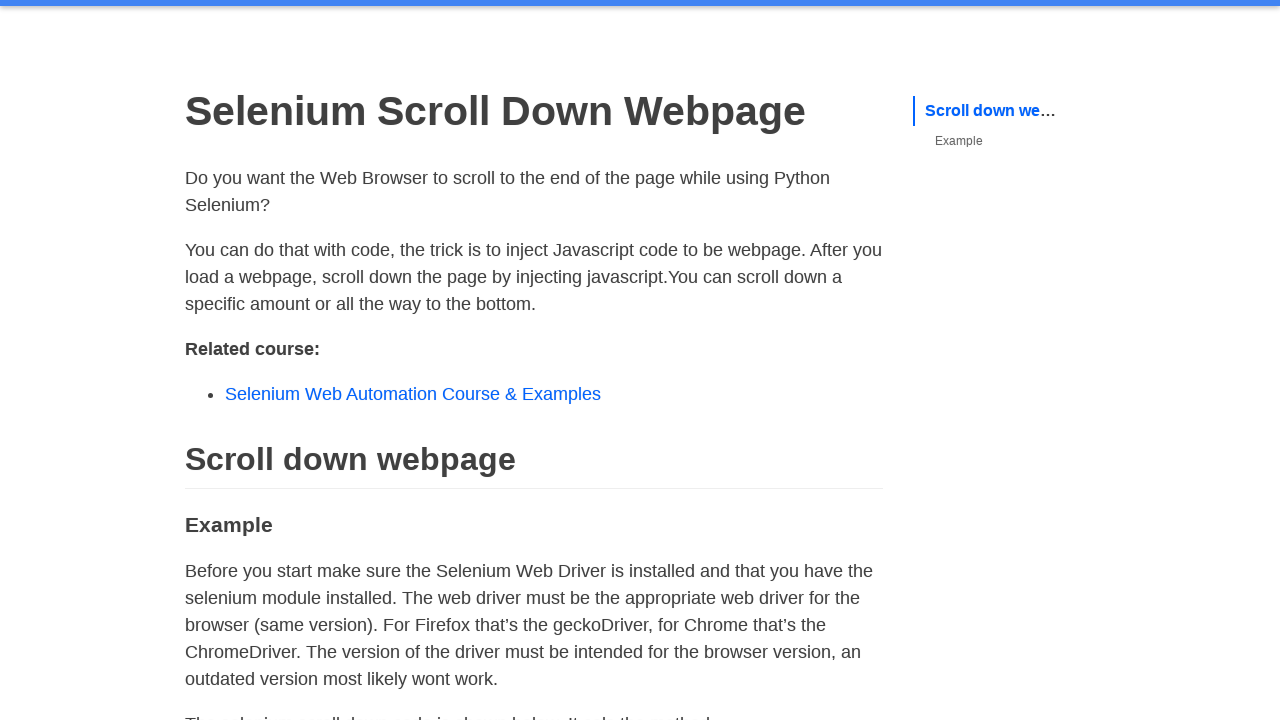

Scrolled page incrementally (scheight=47)
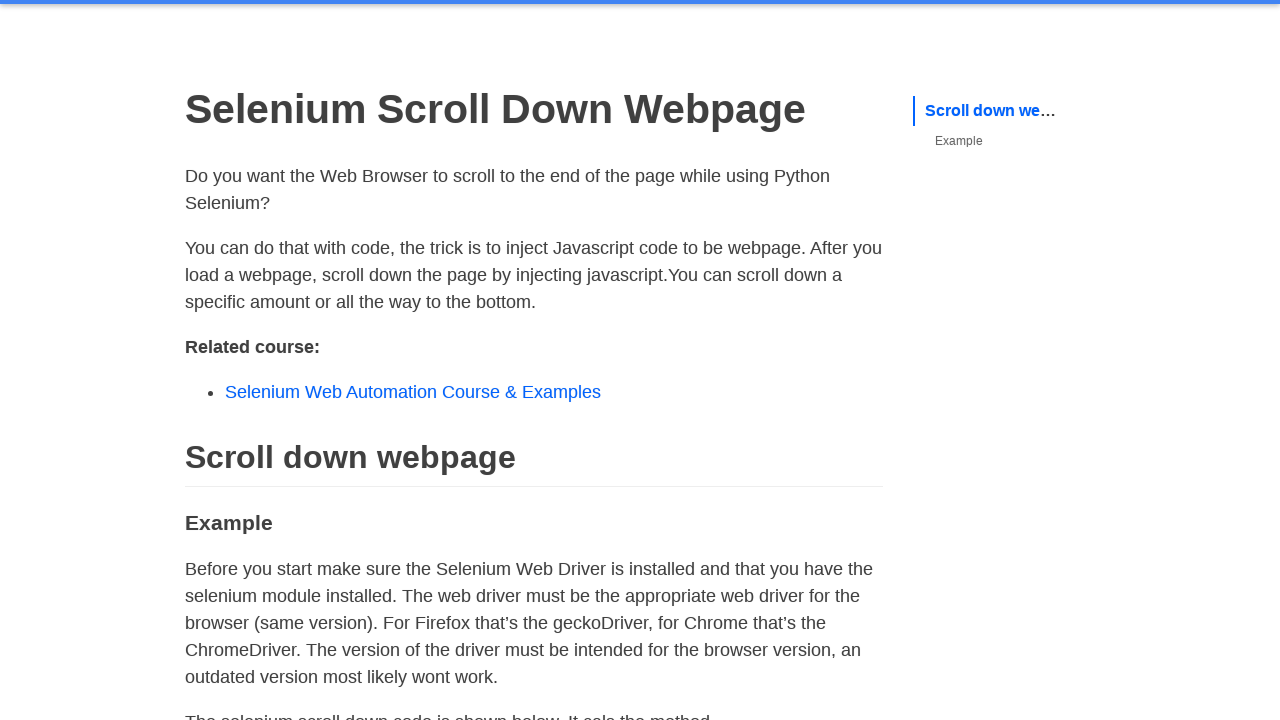

Scrolled page incrementally (scheight=46)
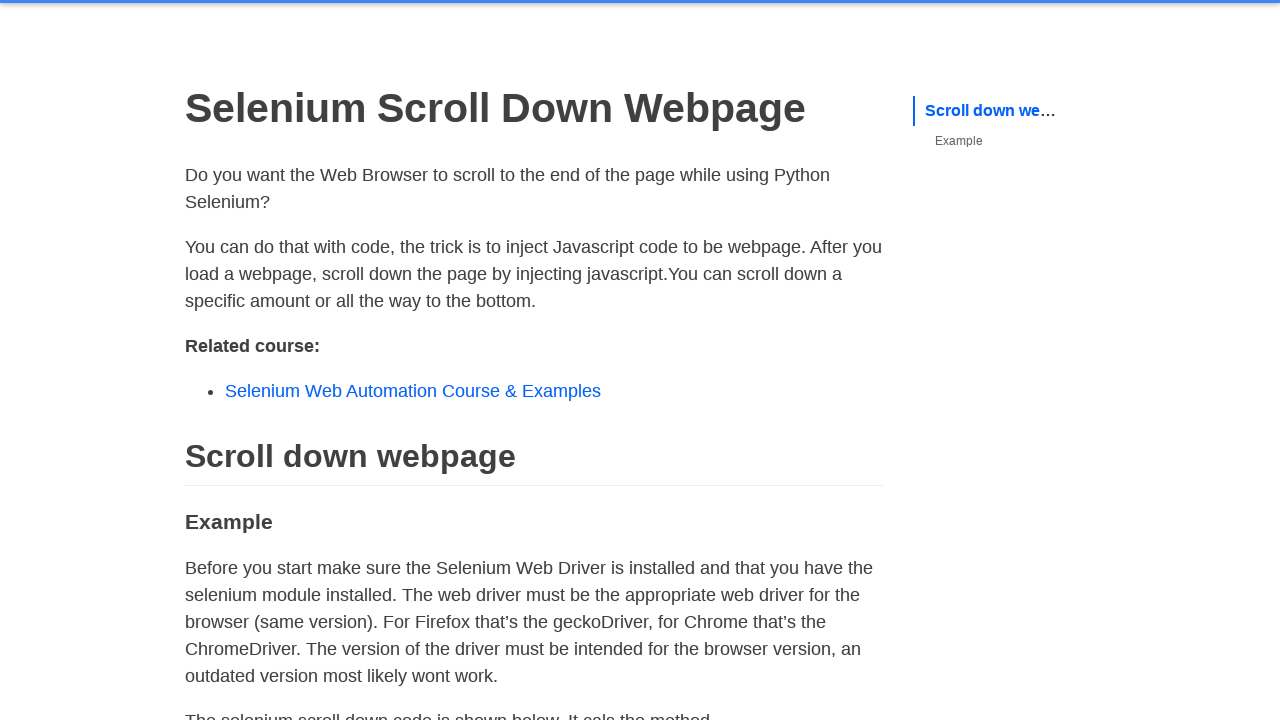

Scrolled page incrementally (scheight=45)
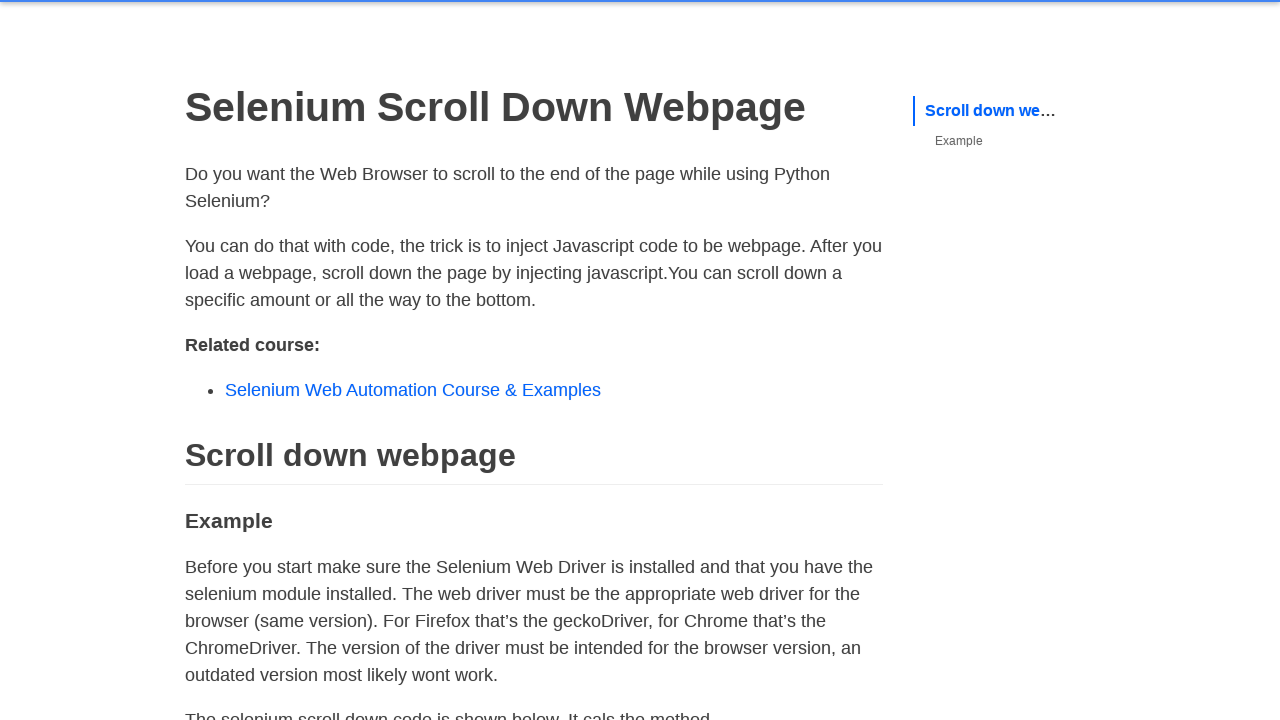

Scrolled page incrementally (scheight=44)
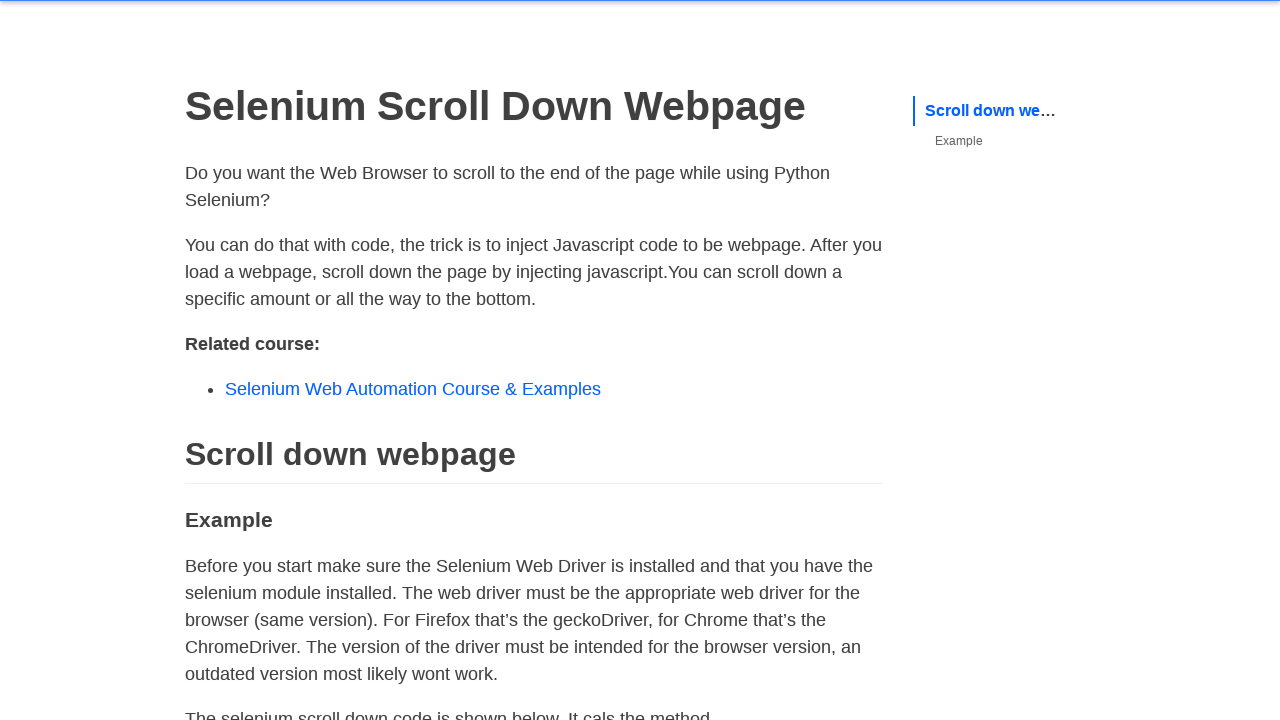

Scrolled page incrementally (scheight=43)
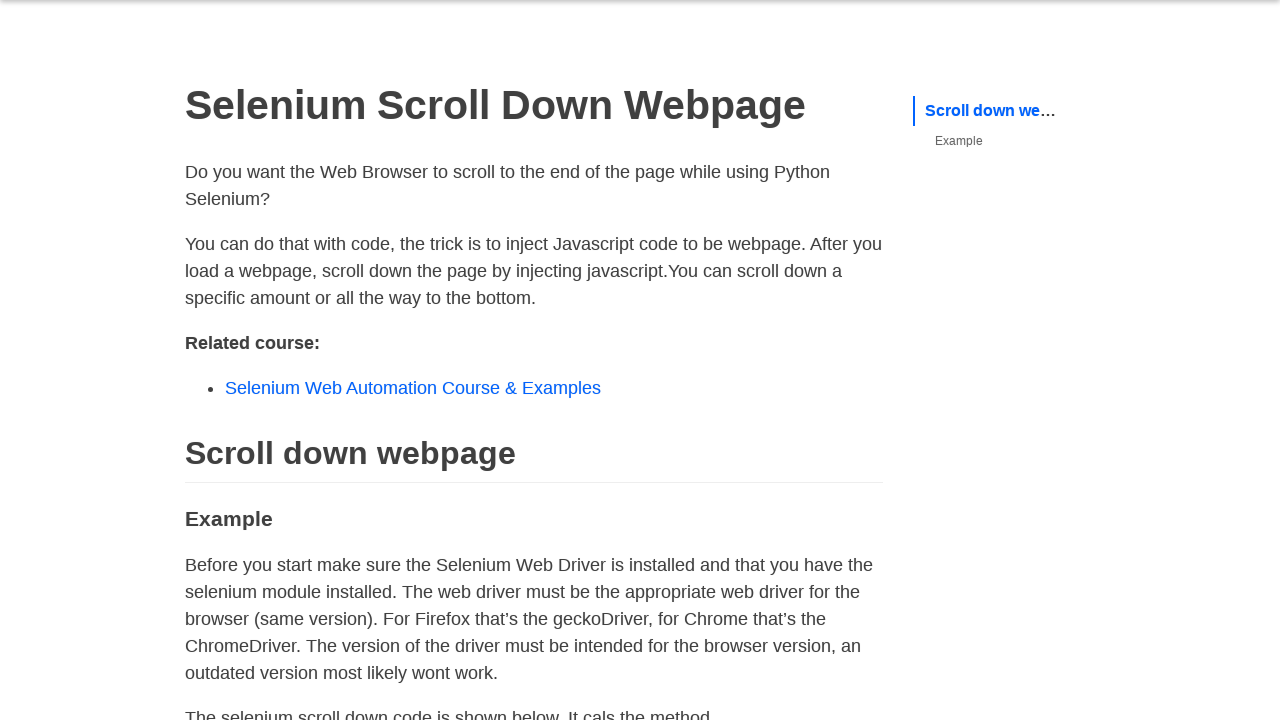

Scrolled page incrementally (scheight=42)
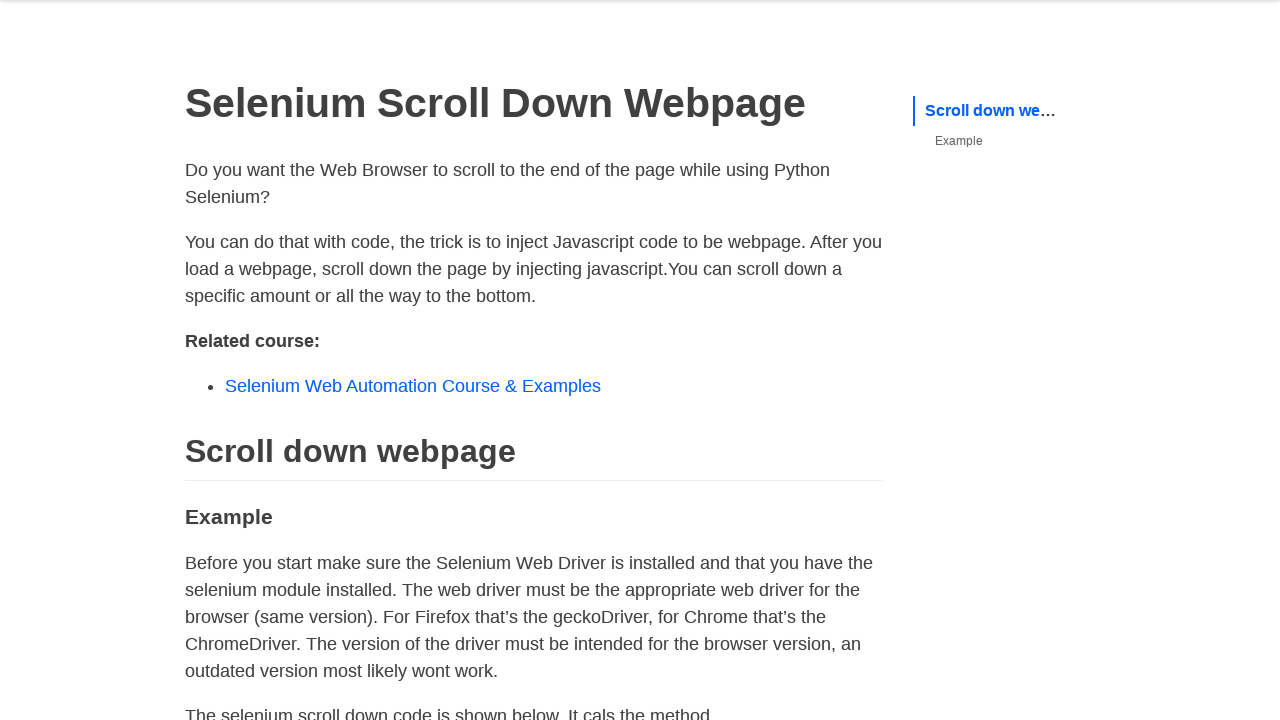

Scrolled page incrementally (scheight=41)
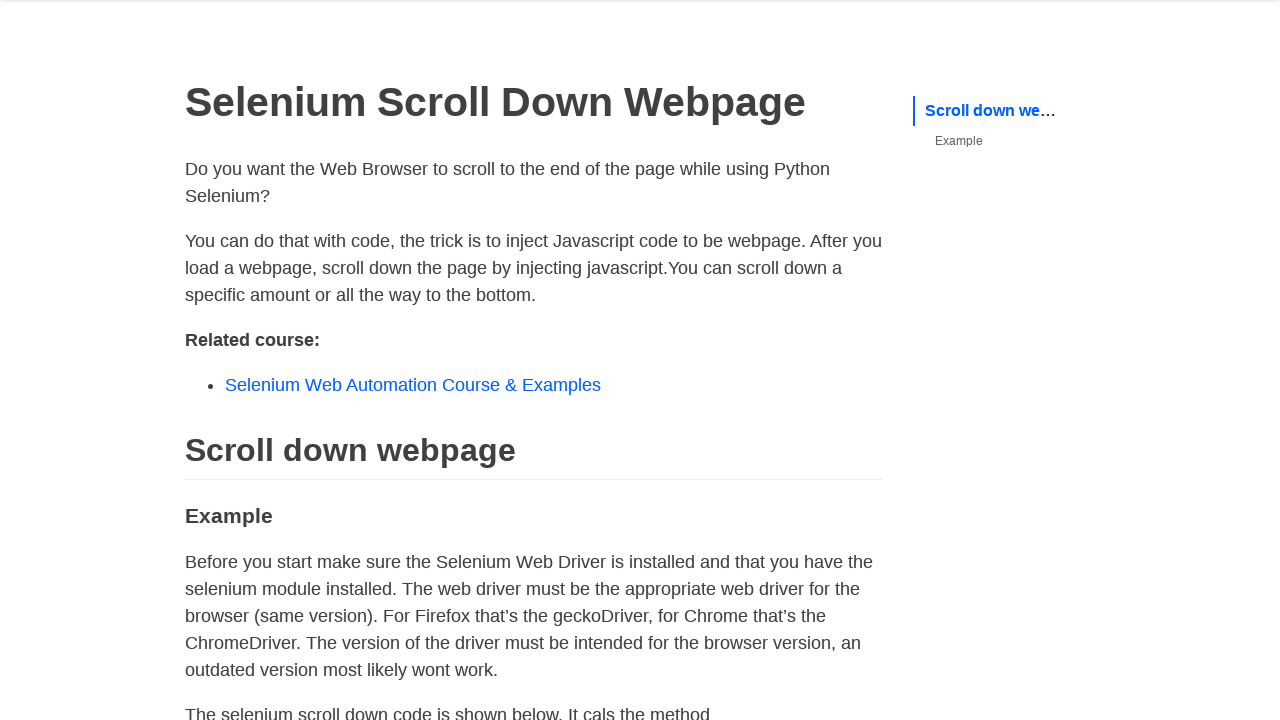

Scrolled page incrementally (scheight=40)
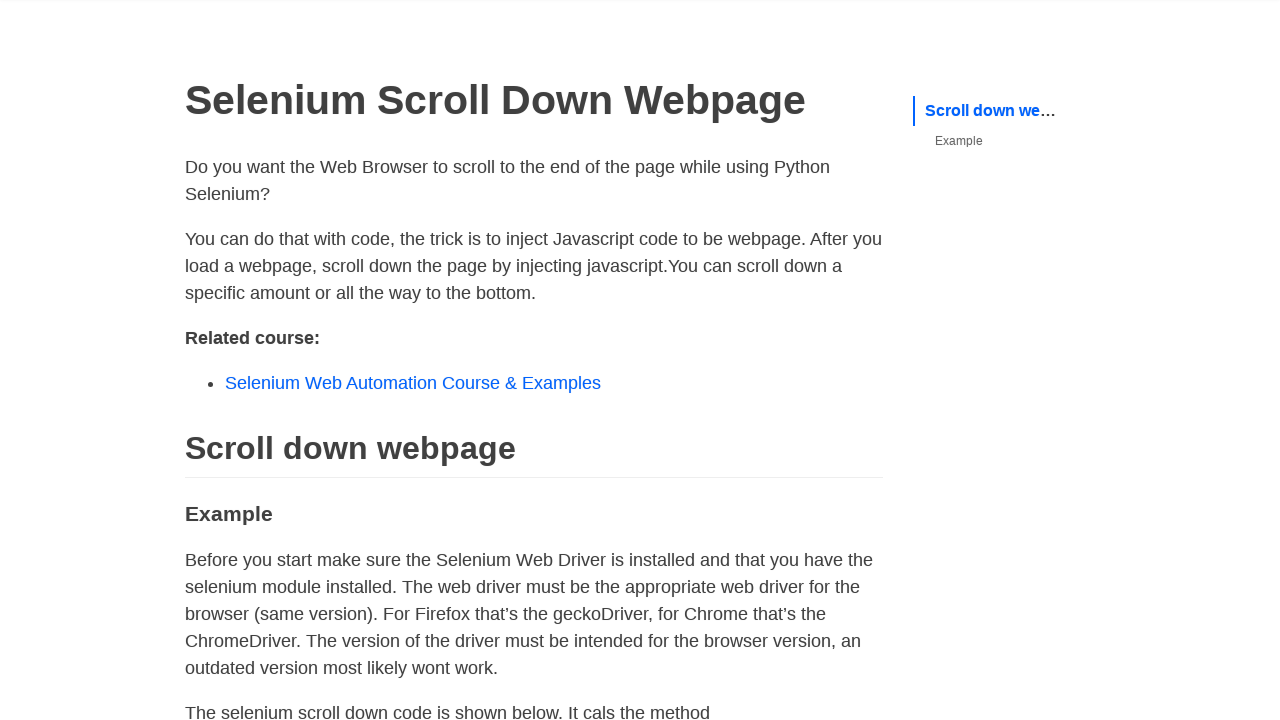

Scrolled page incrementally (scheight=39)
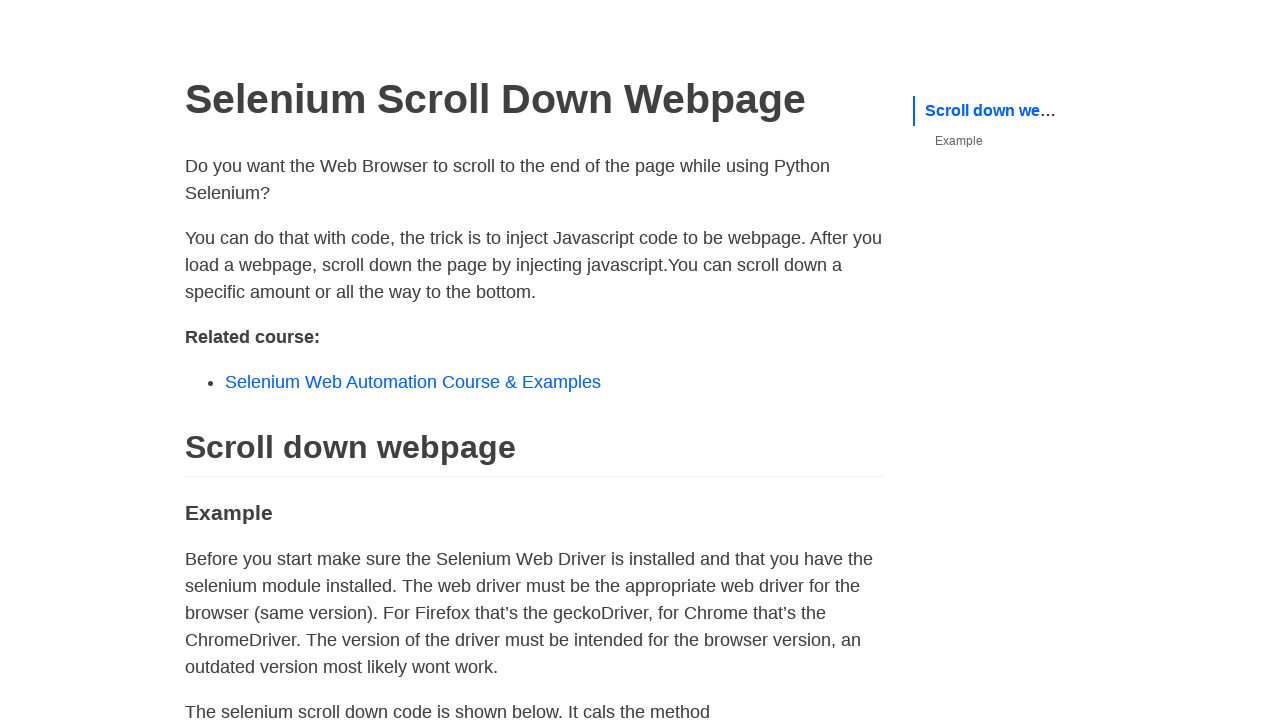

Scrolled page incrementally (scheight=38)
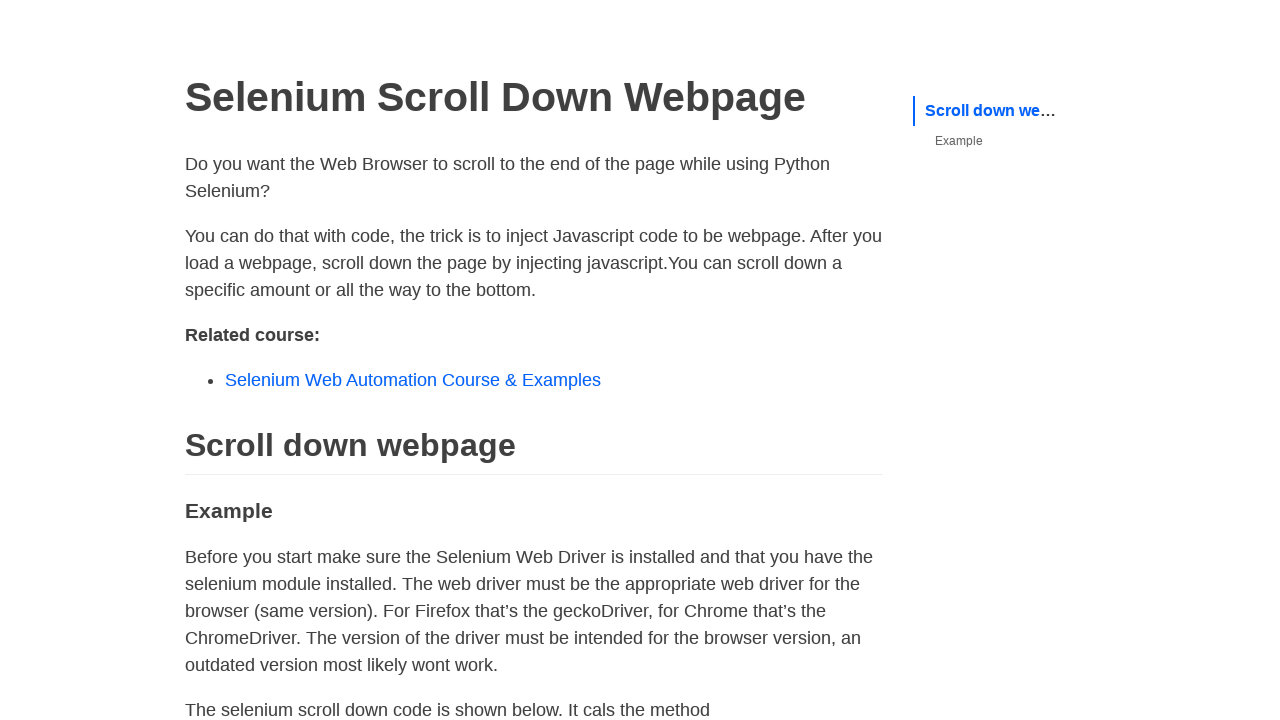

Scrolled page incrementally (scheight=37)
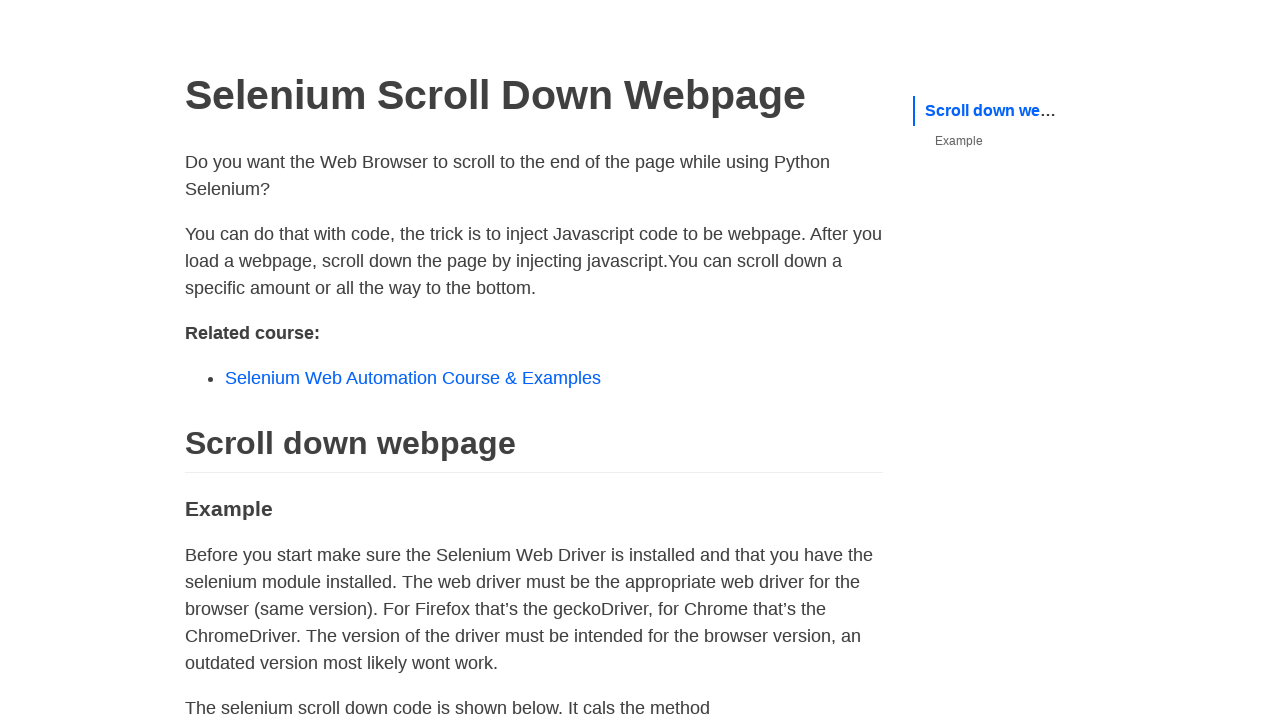

Scrolled page incrementally (scheight=36)
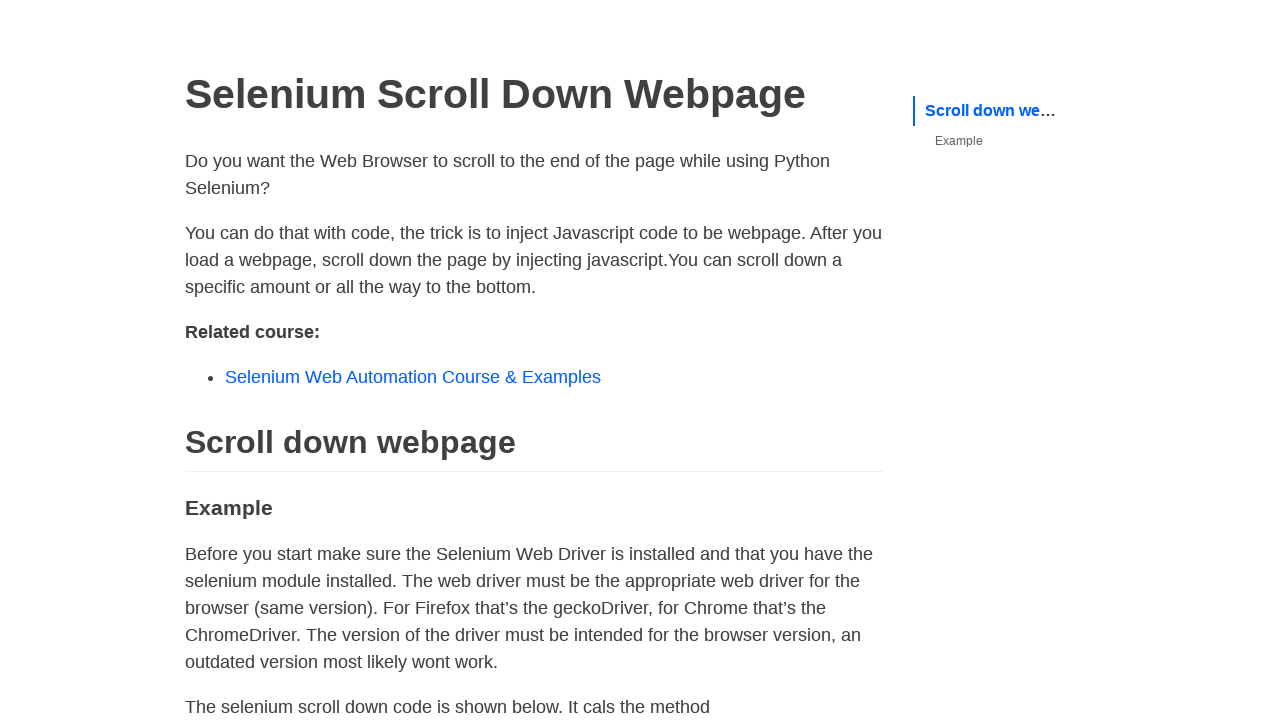

Scrolled page incrementally (scheight=35)
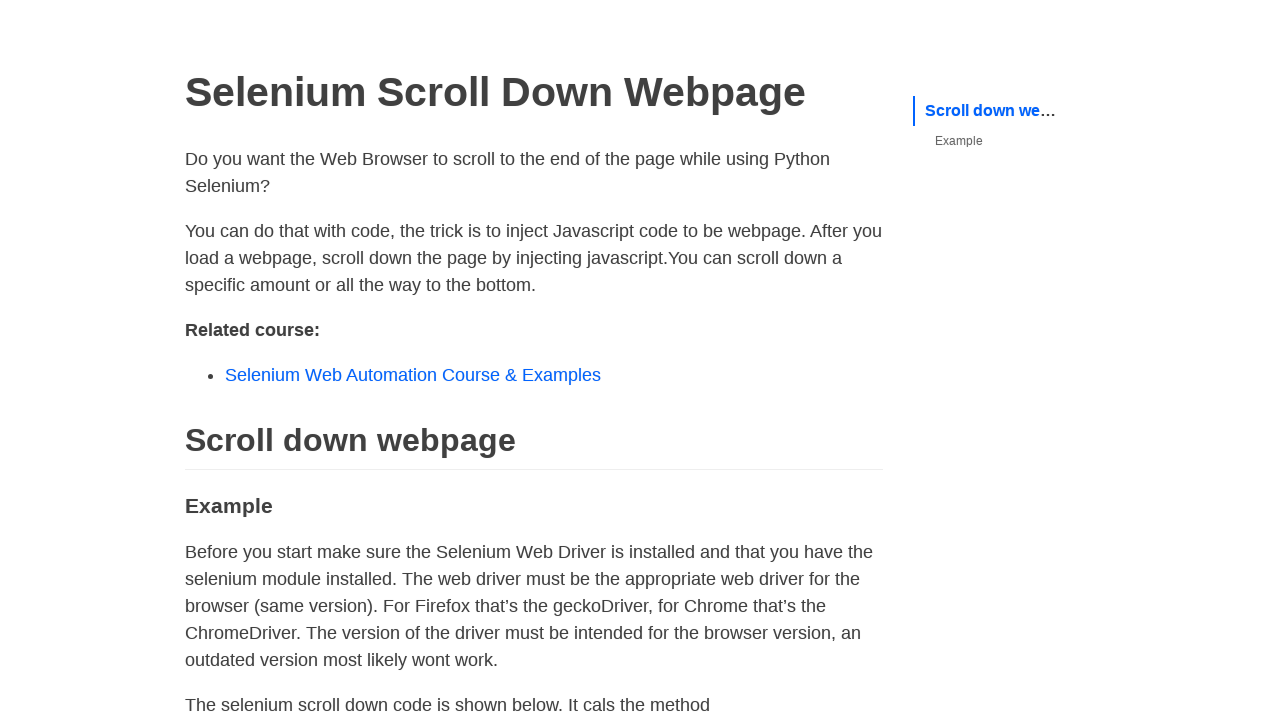

Scrolled page incrementally (scheight=34)
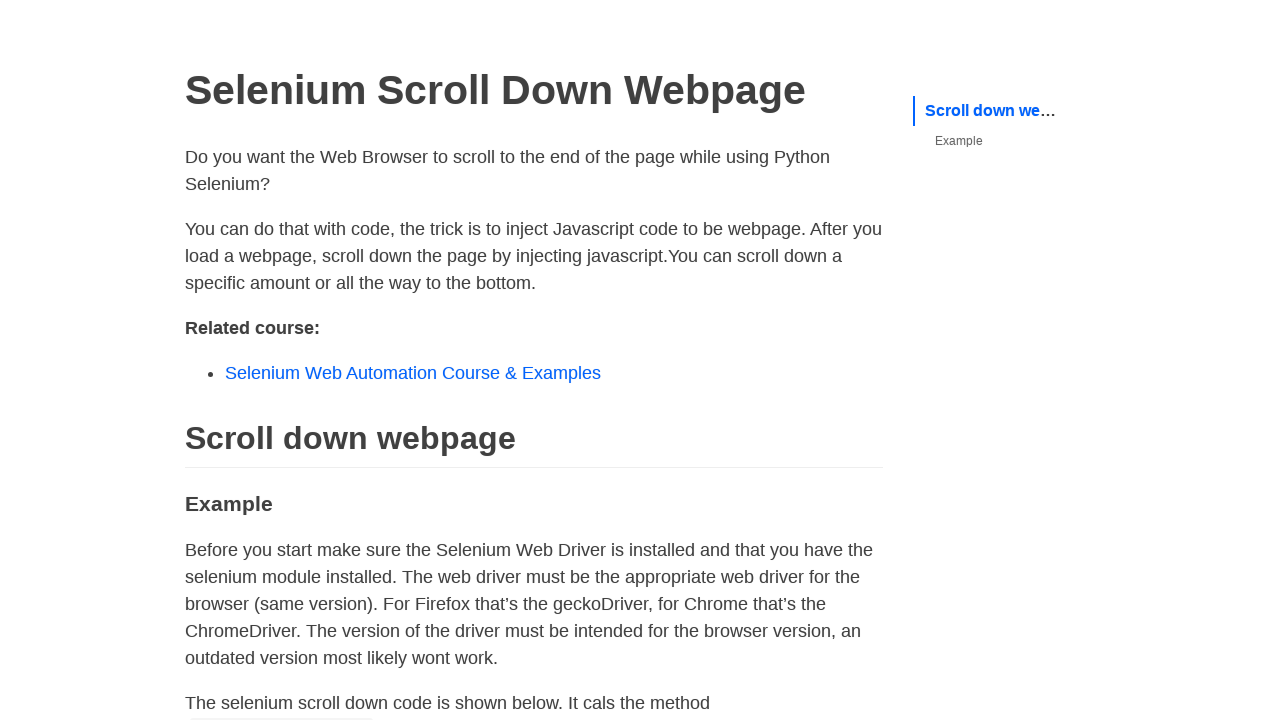

Scrolled page incrementally (scheight=33)
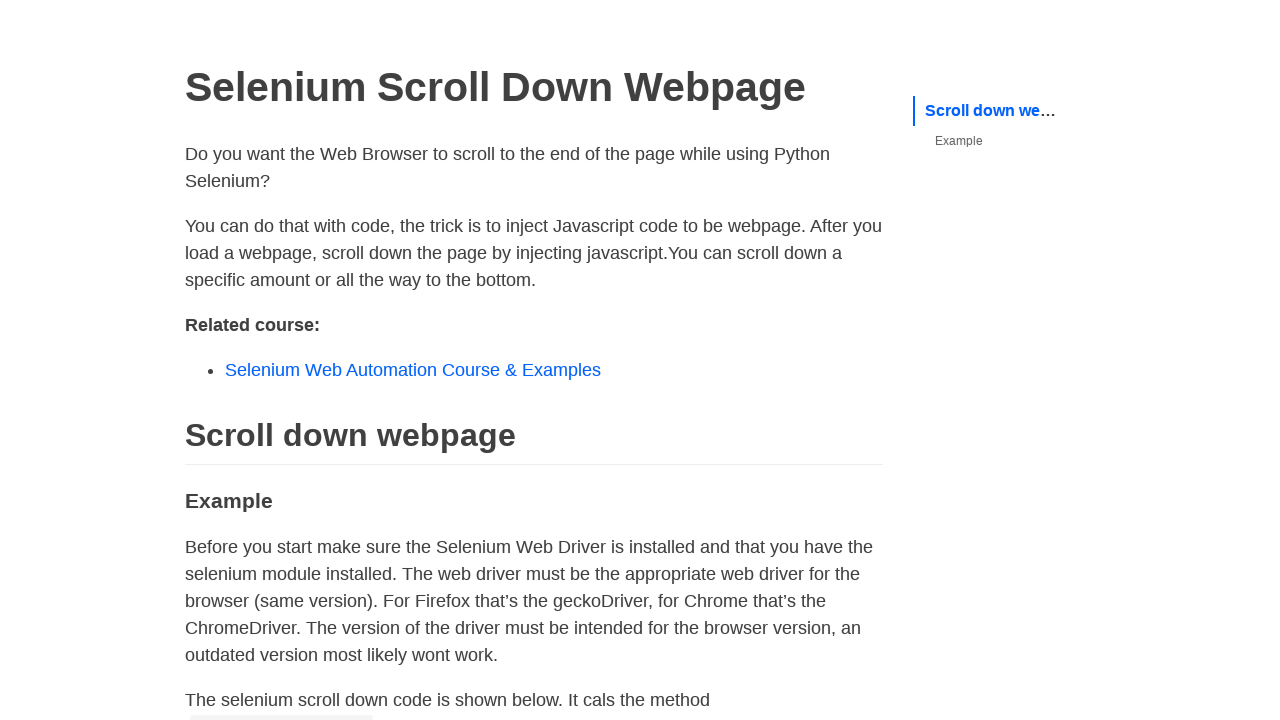

Scrolled page incrementally (scheight=32)
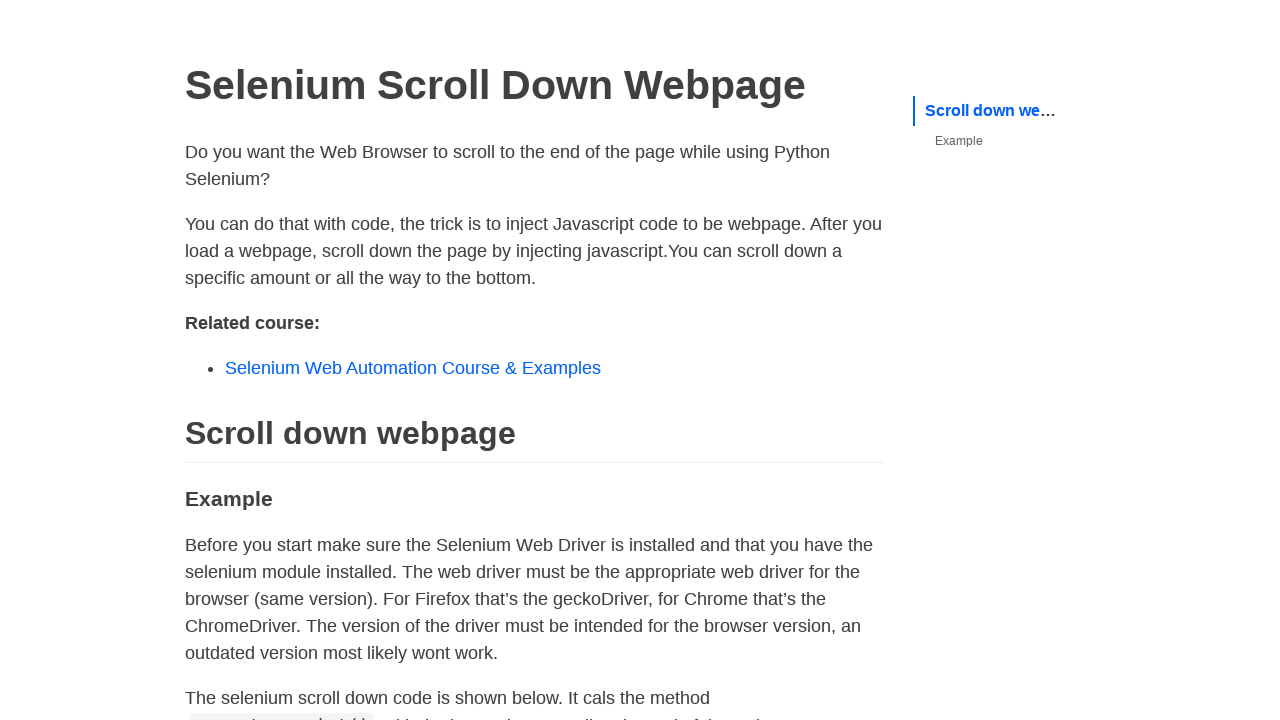

Scrolled page incrementally (scheight=31)
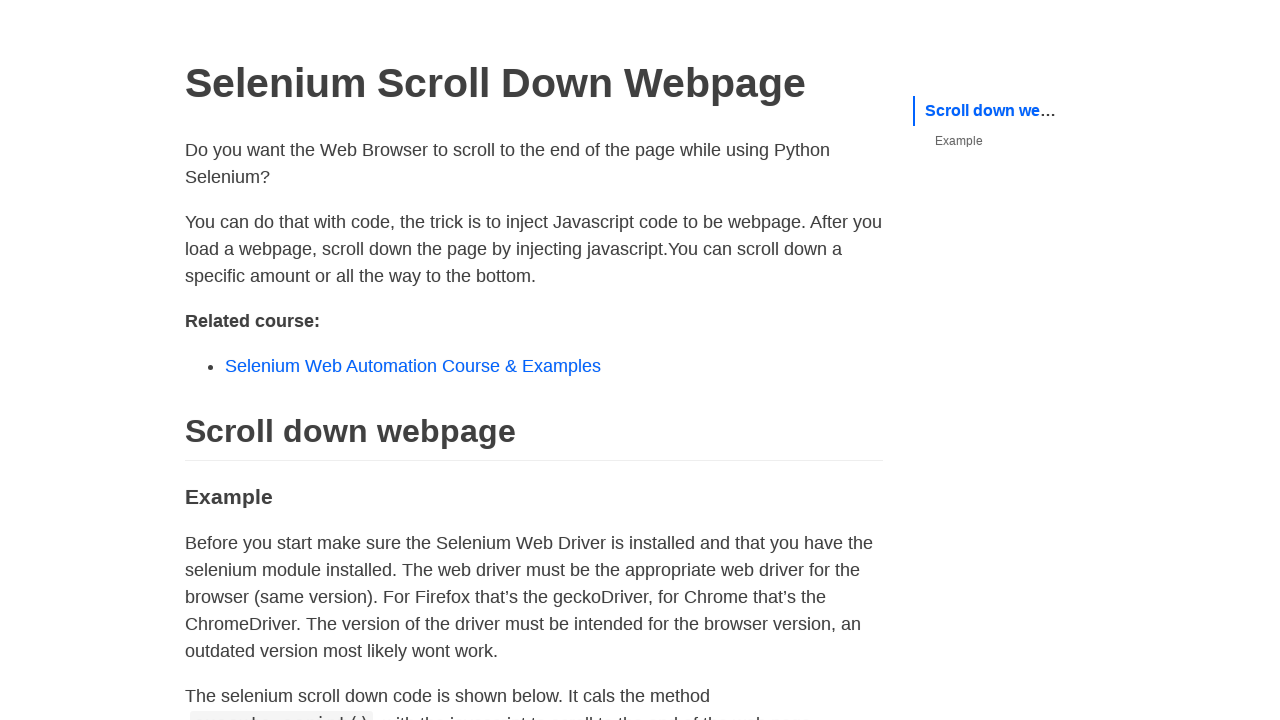

Scrolled page incrementally (scheight=30)
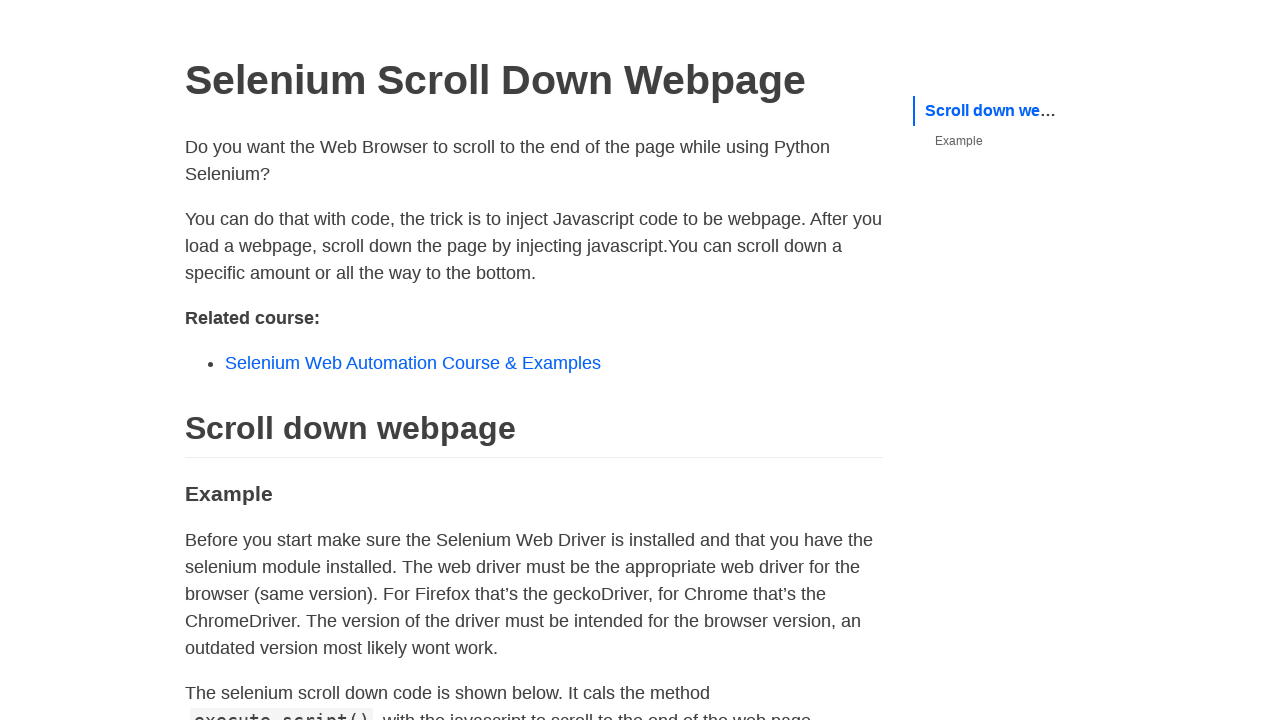

Scrolled page incrementally (scheight=29)
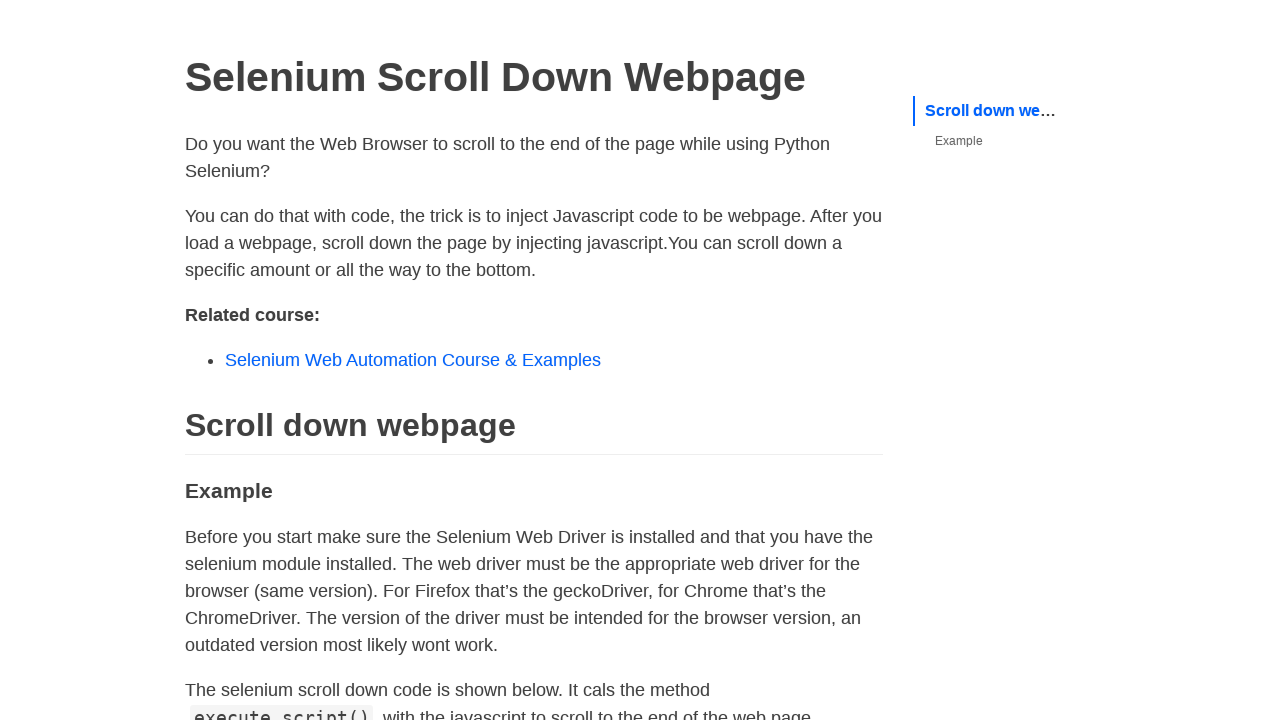

Scrolled page incrementally (scheight=28)
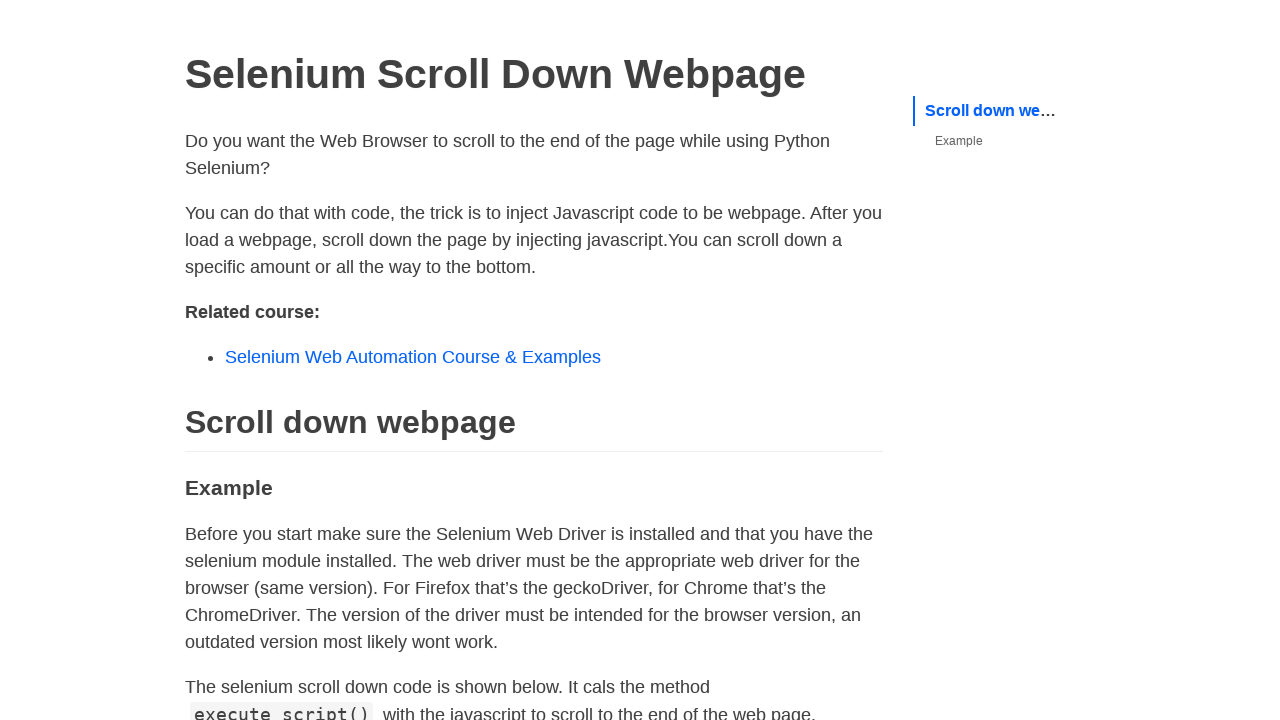

Scrolled page incrementally (scheight=27)
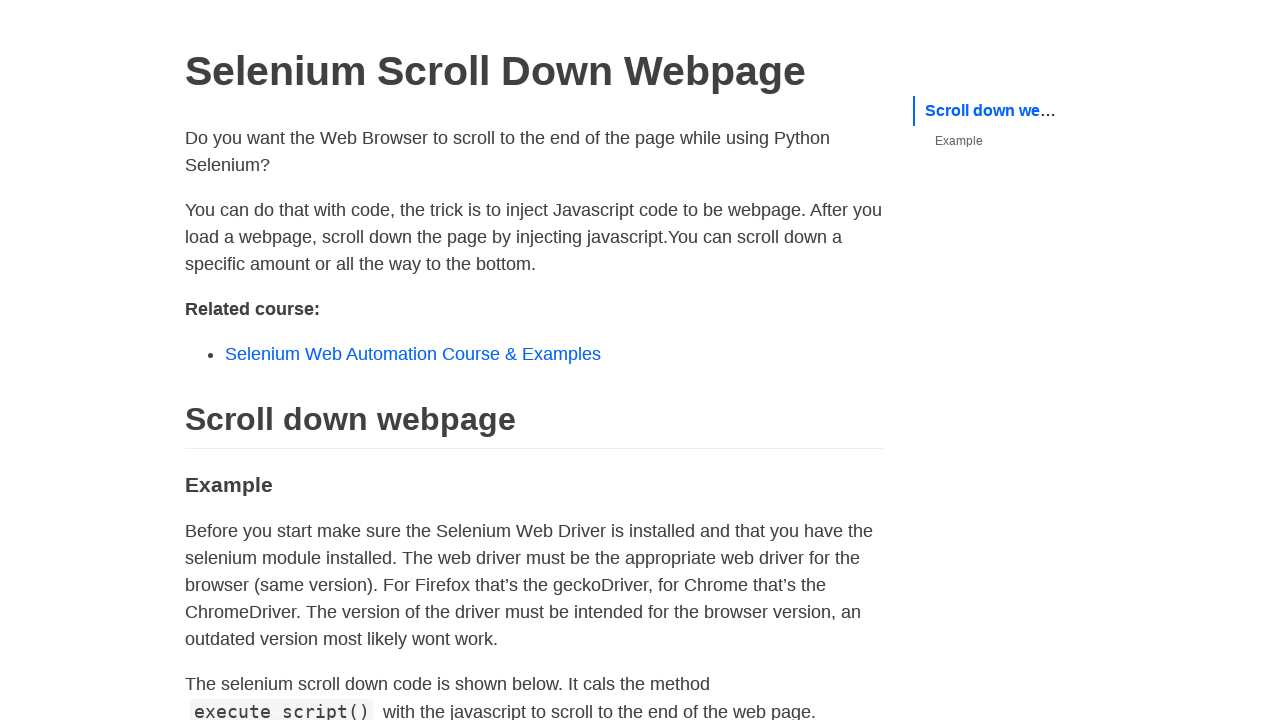

Scrolled page incrementally (scheight=26)
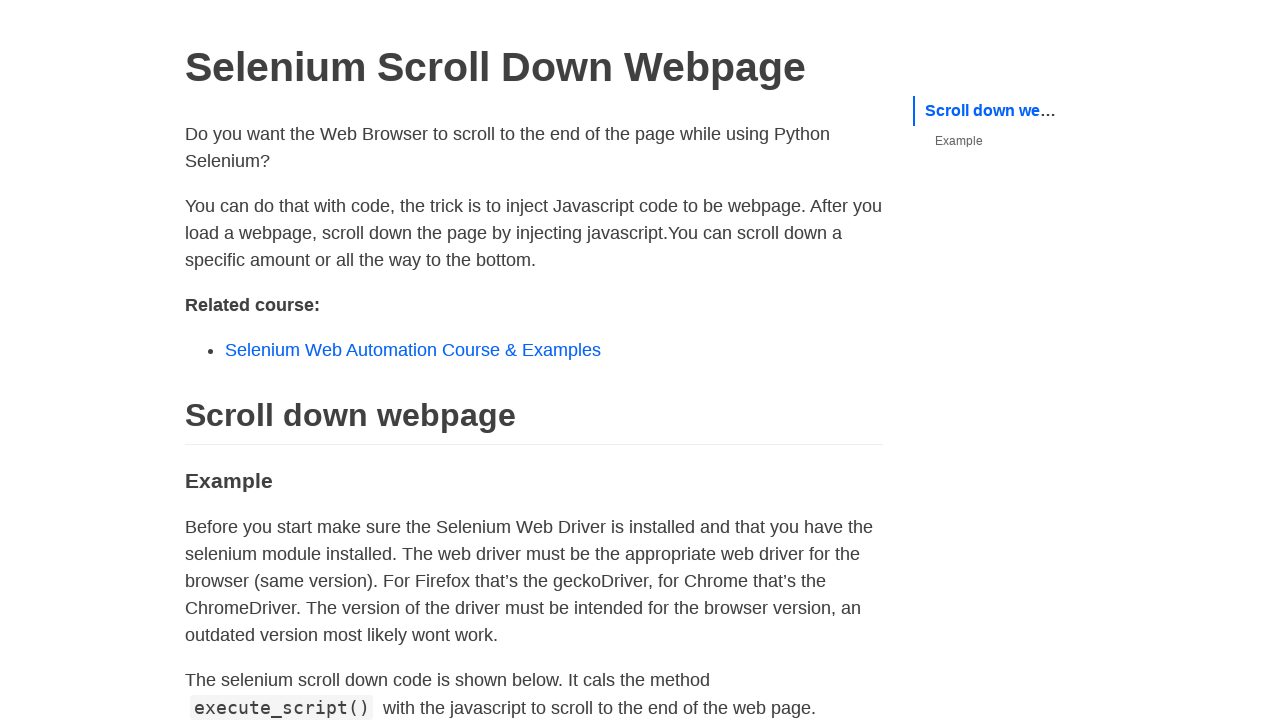

Scrolled page incrementally (scheight=25)
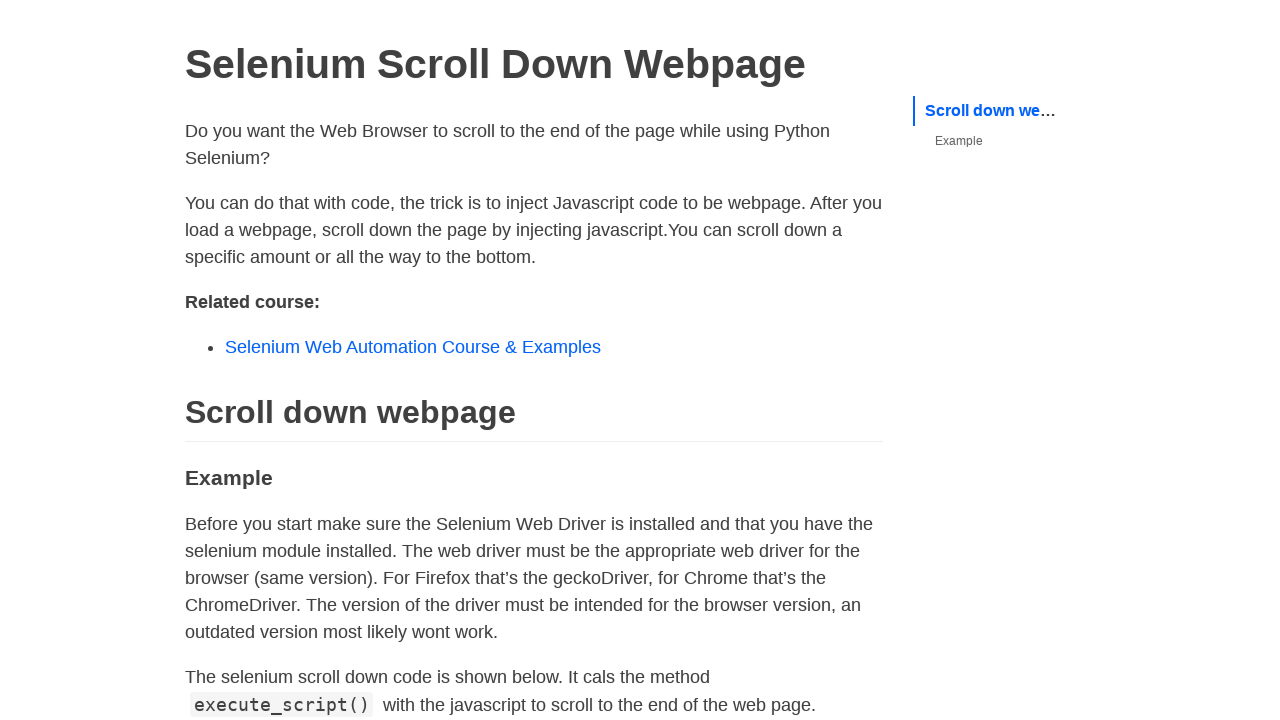

Scrolled page incrementally (scheight=24)
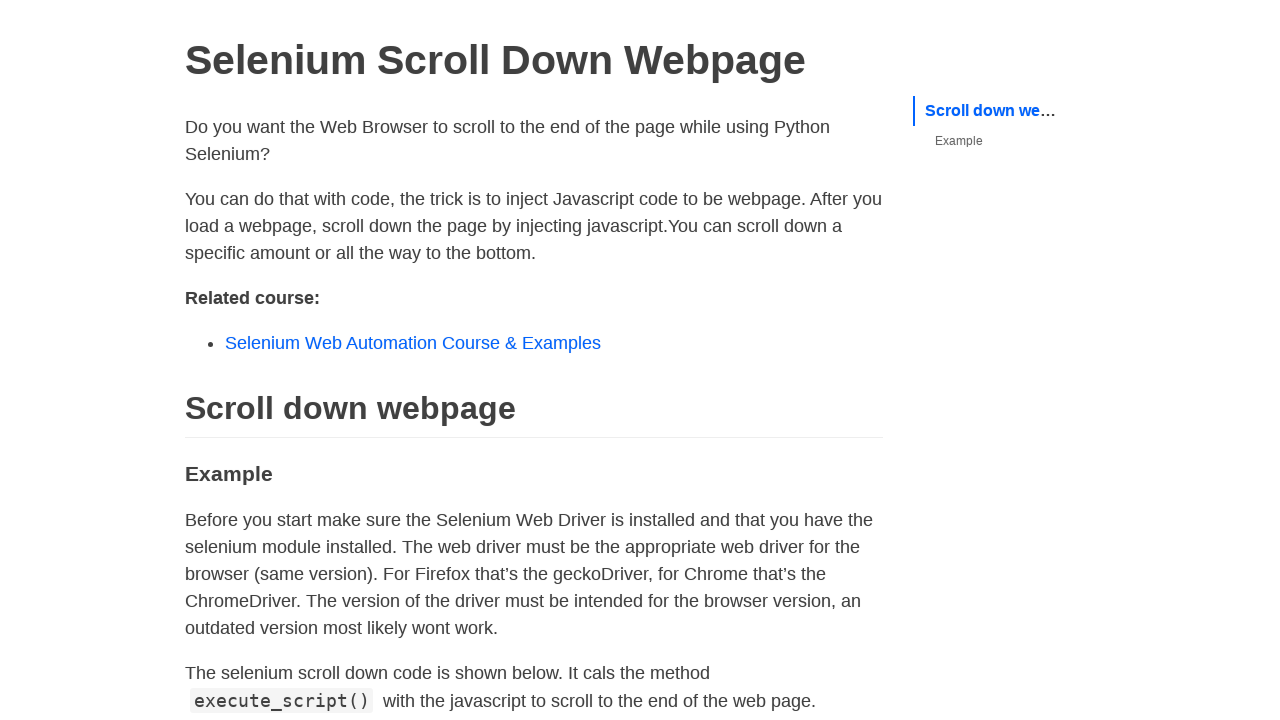

Scrolled page incrementally (scheight=23)
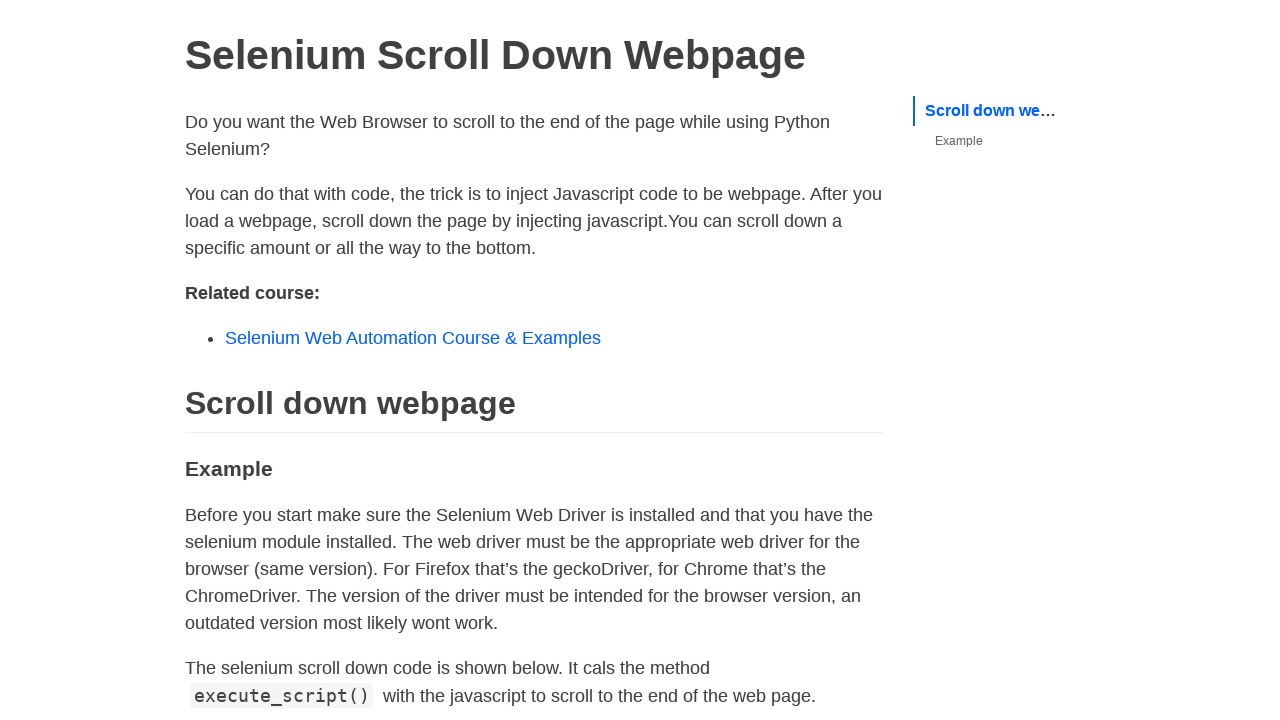

Scrolled page incrementally (scheight=22)
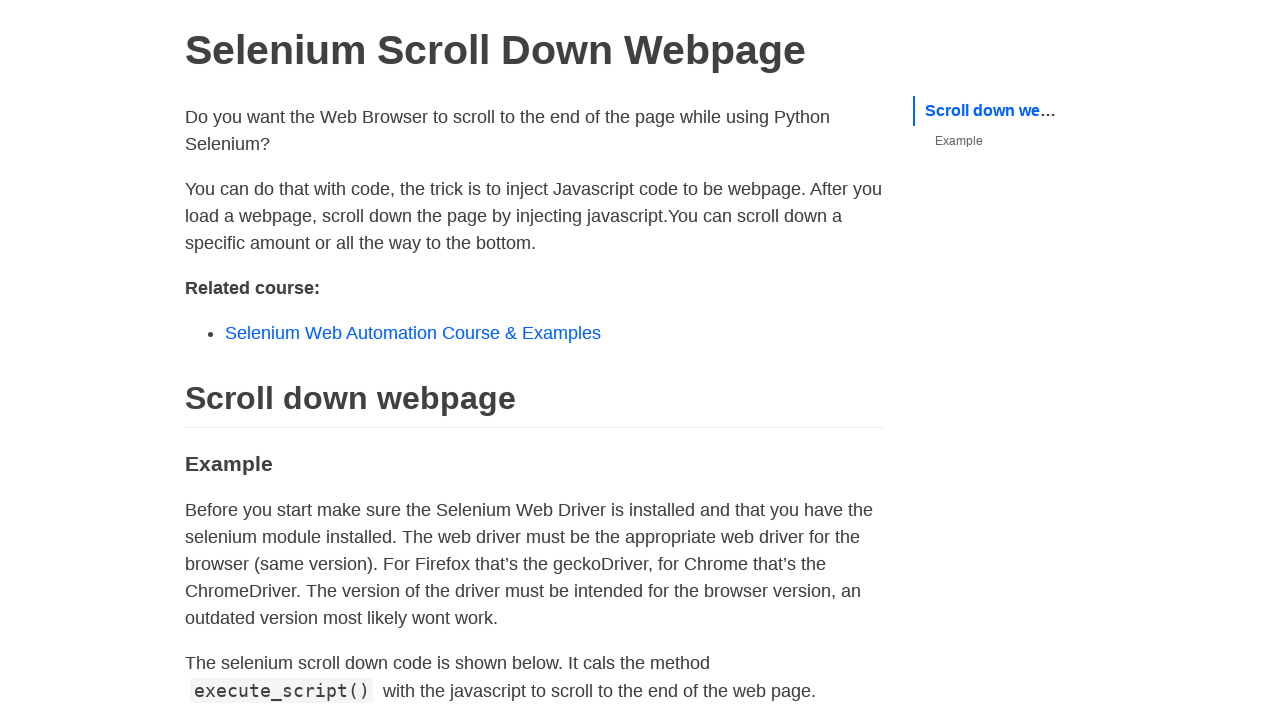

Scrolled page incrementally (scheight=21)
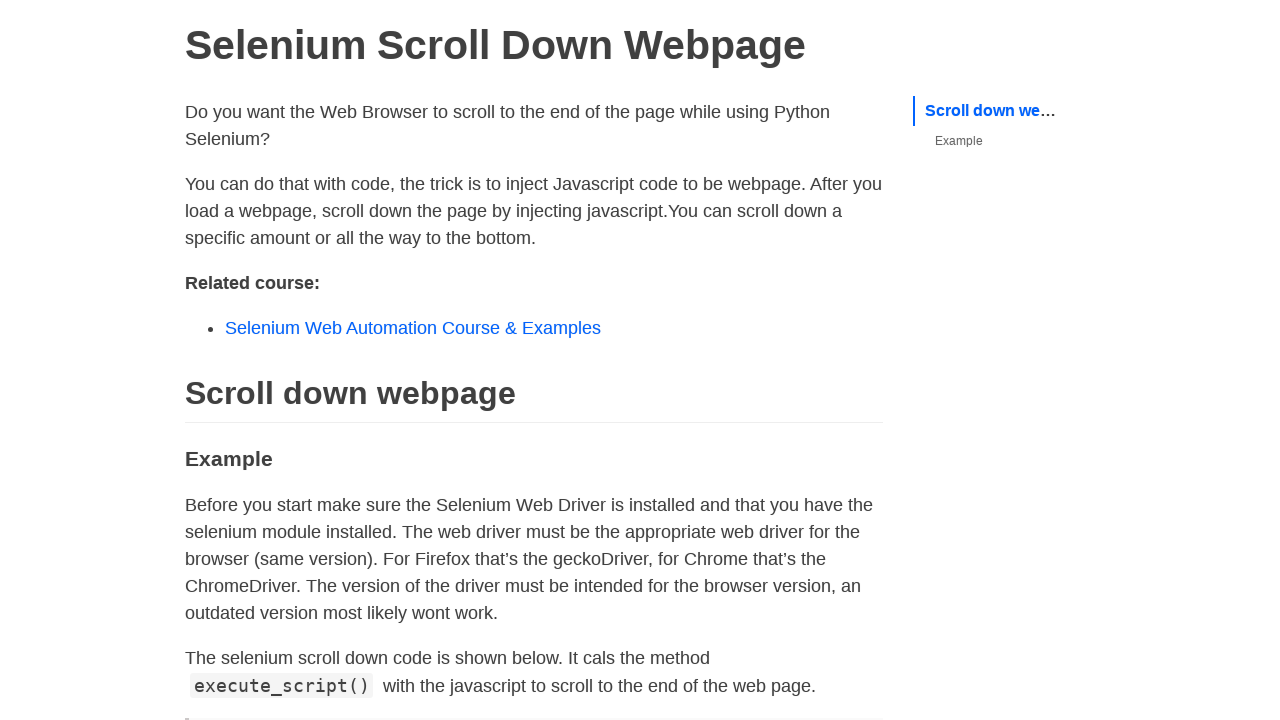

Scrolled page incrementally (scheight=20)
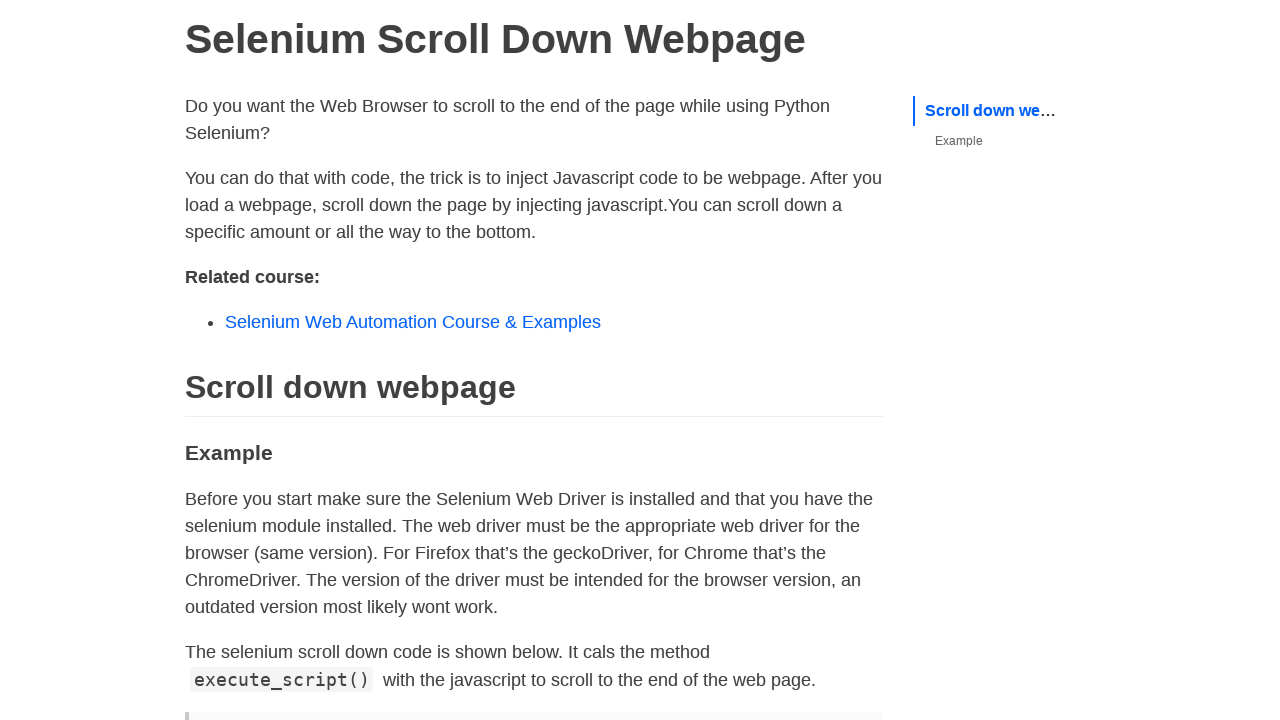

Scrolled page incrementally (scheight=19)
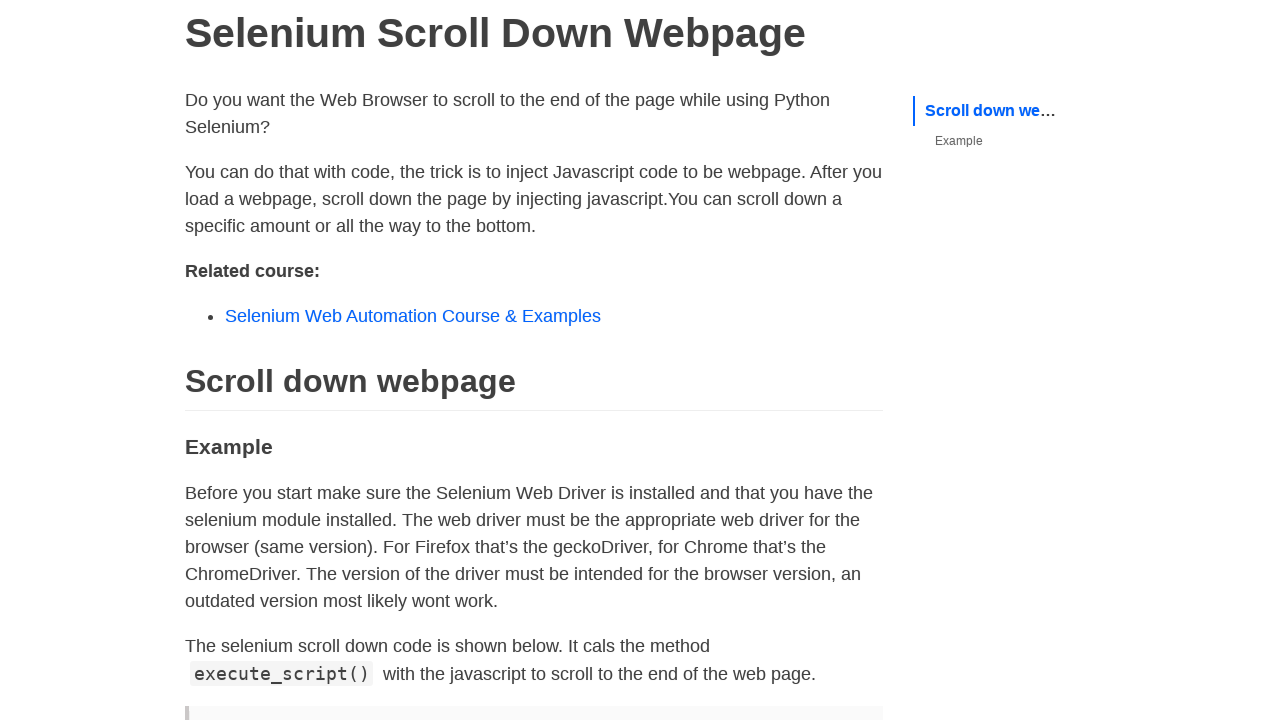

Scrolled page incrementally (scheight=18)
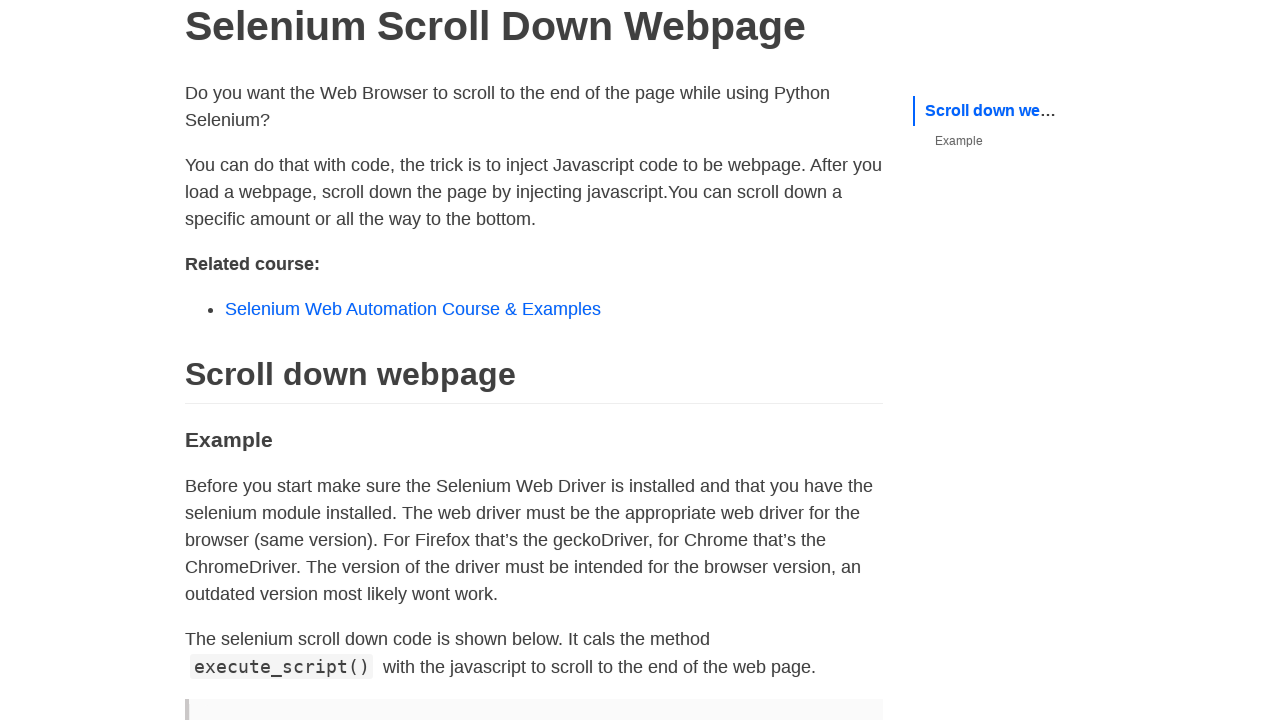

Scrolled page incrementally (scheight=17)
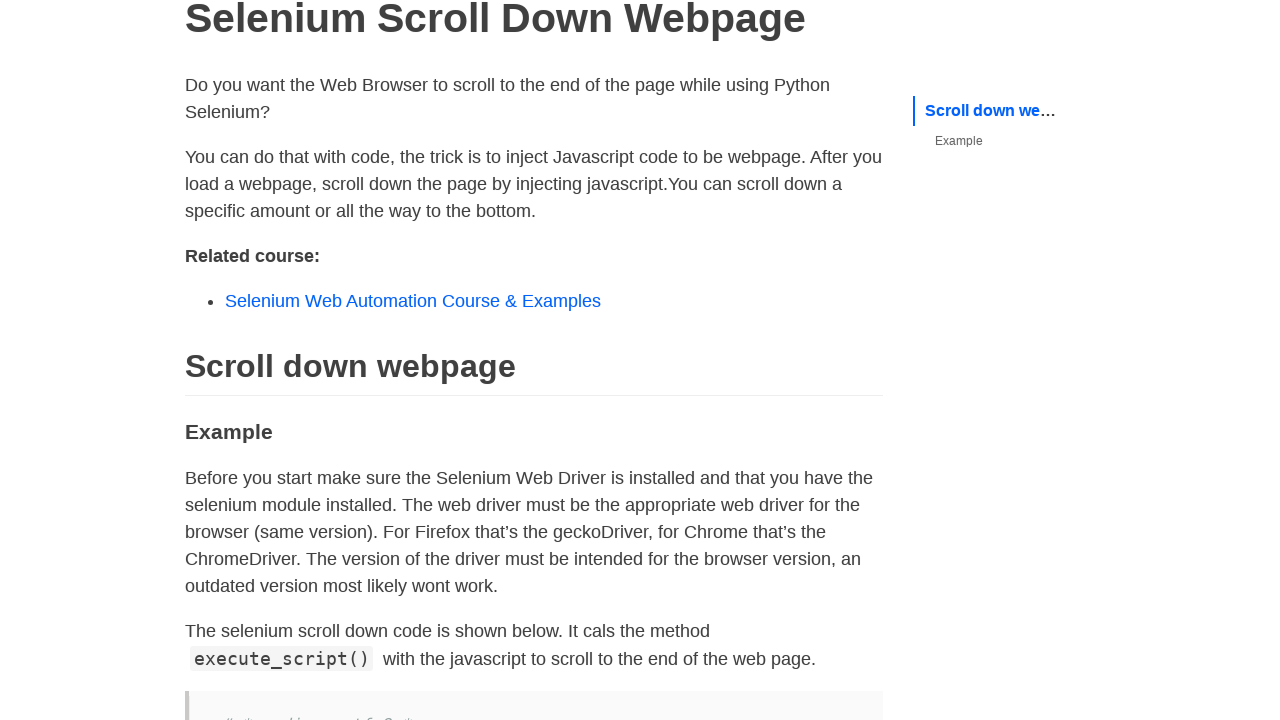

Scrolled page incrementally (scheight=16)
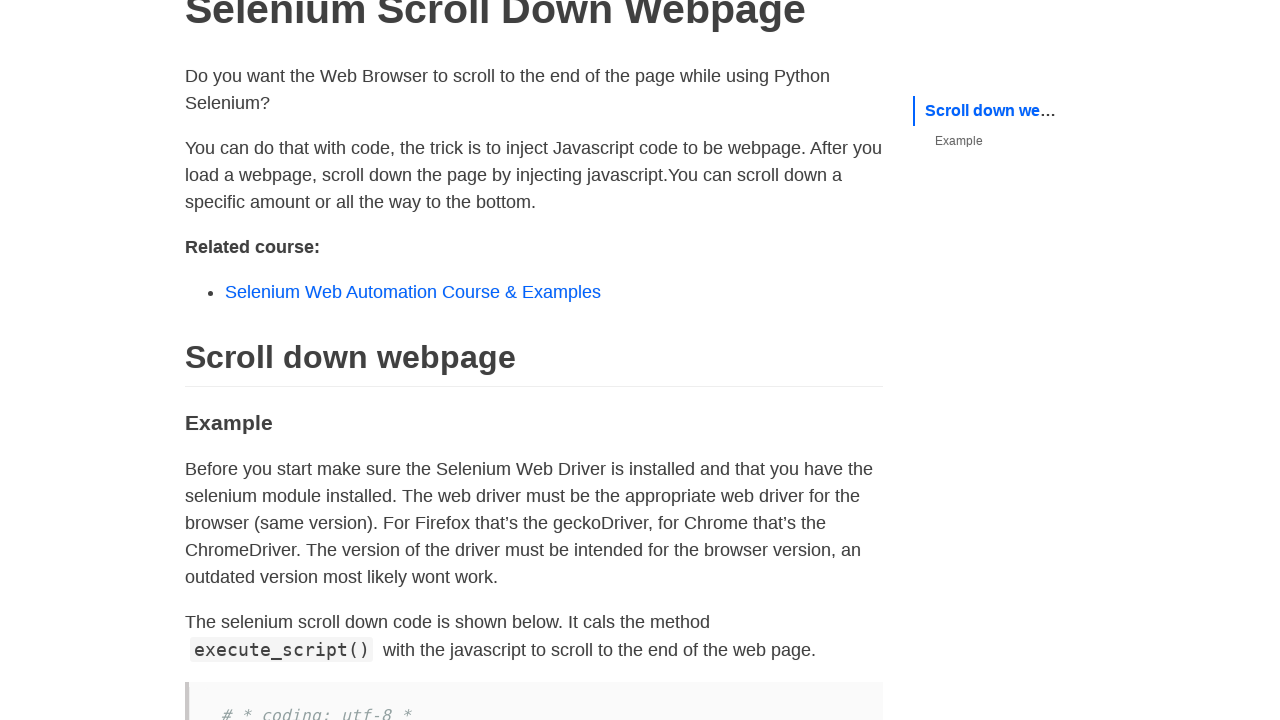

Scrolled page incrementally (scheight=15)
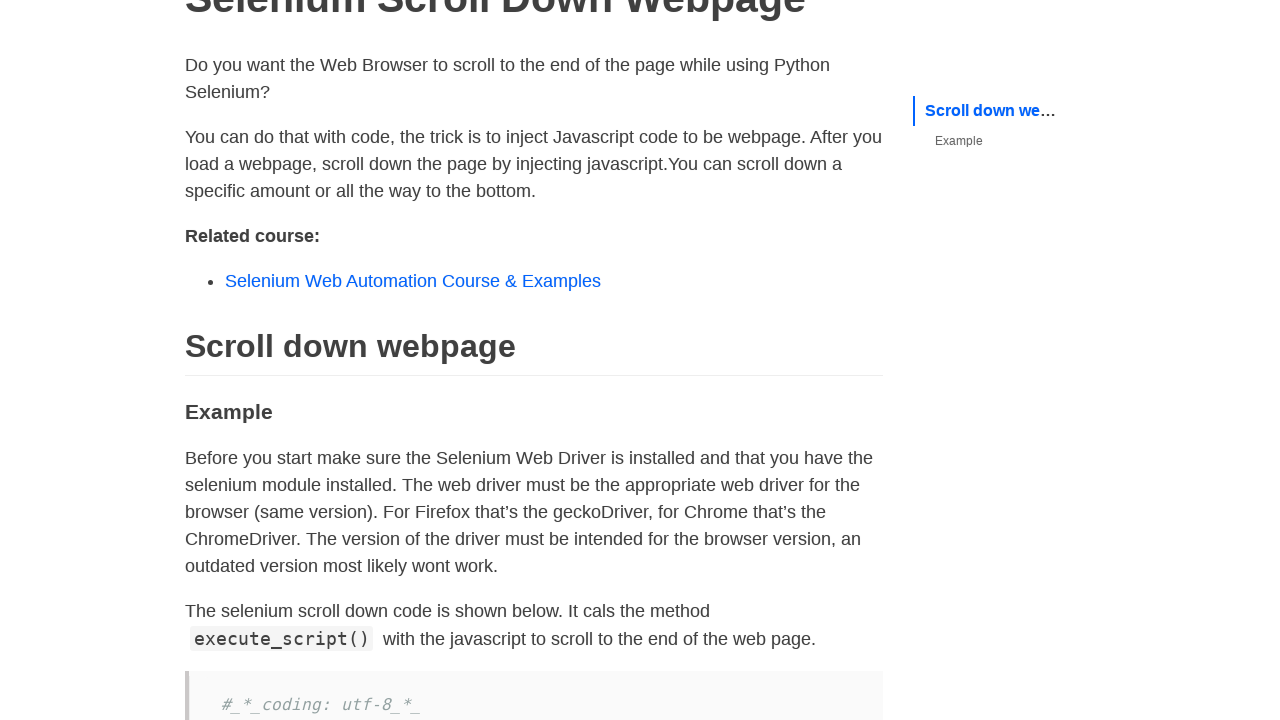

Scrolled page incrementally (scheight=14)
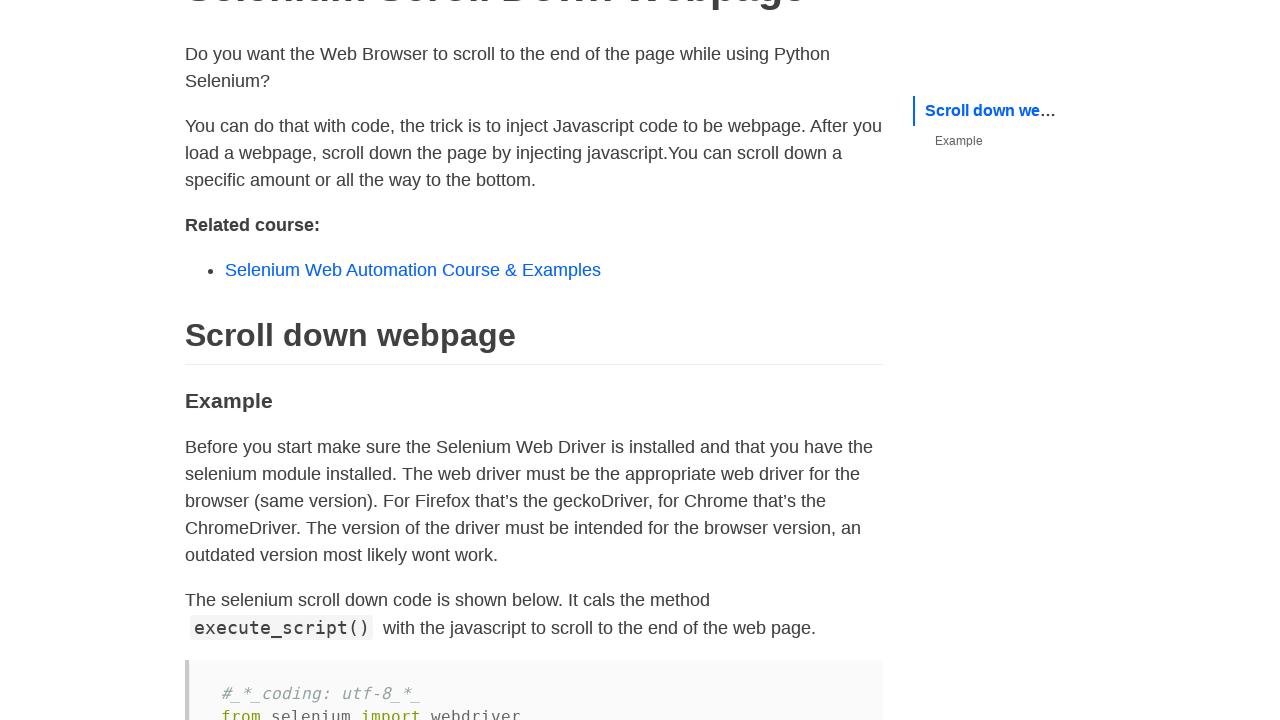

Scrolled page incrementally (scheight=13)
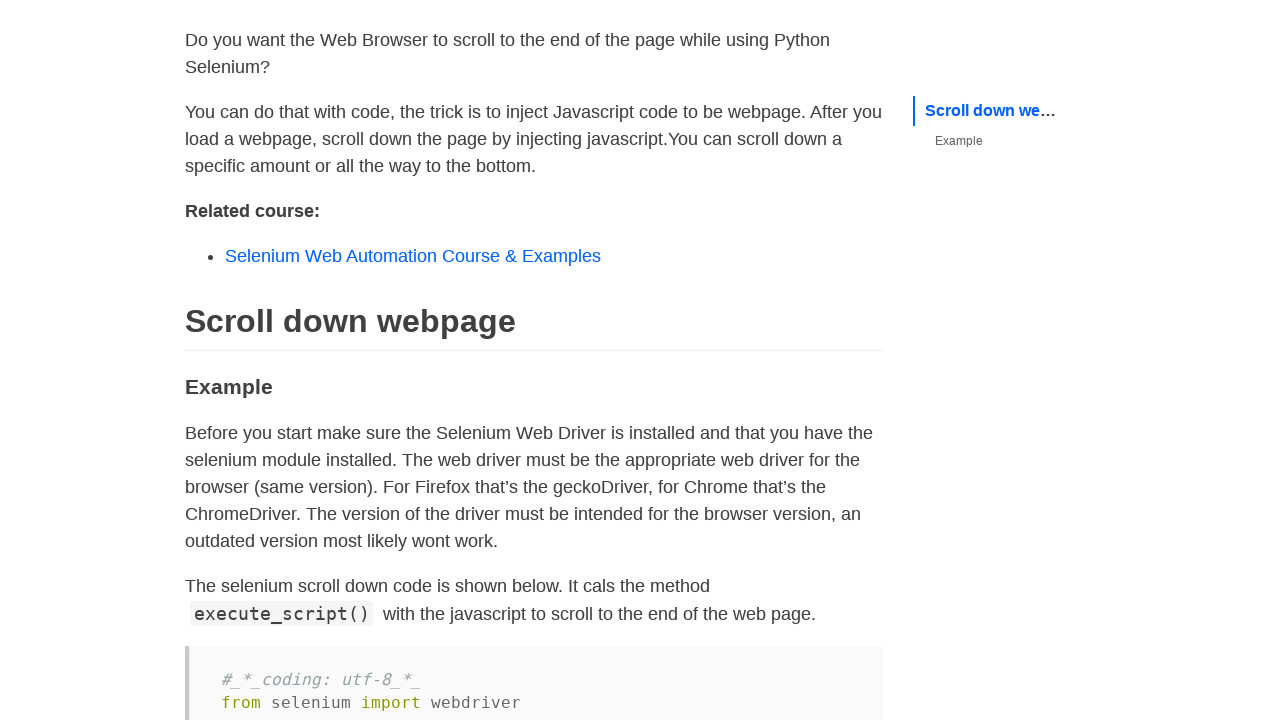

Scrolled page incrementally (scheight=12)
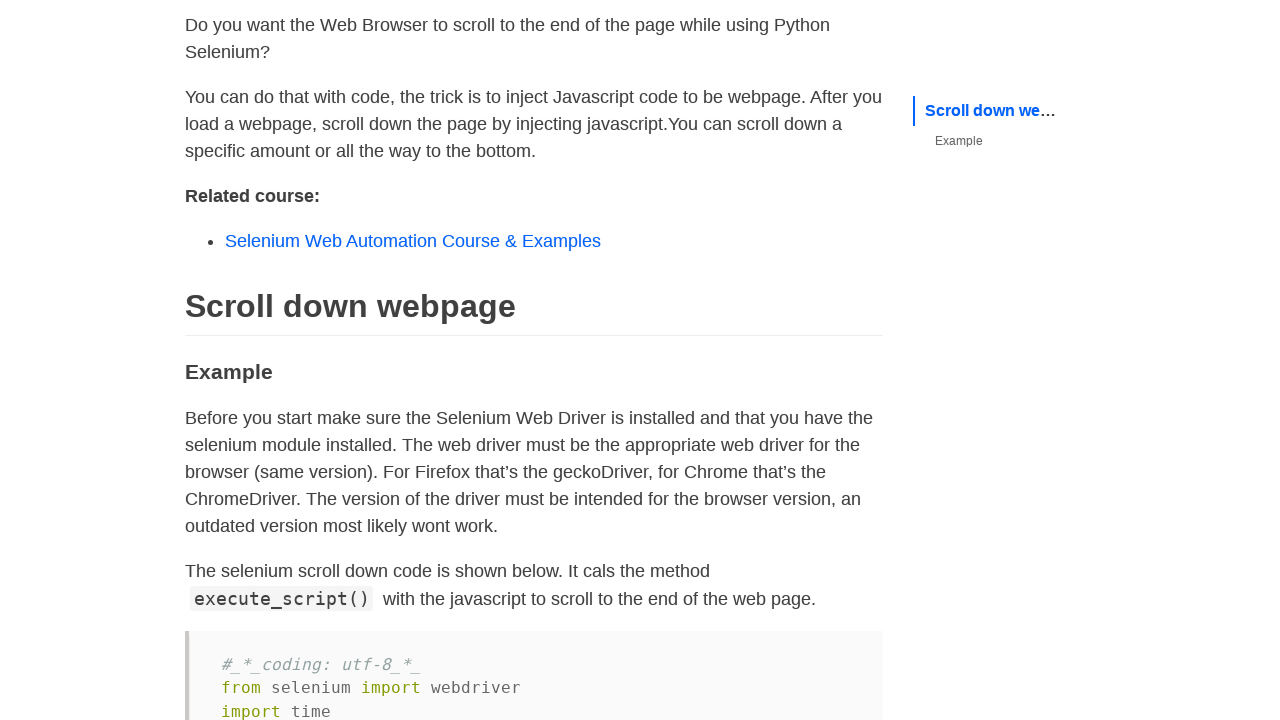

Scrolled page incrementally (scheight=11)
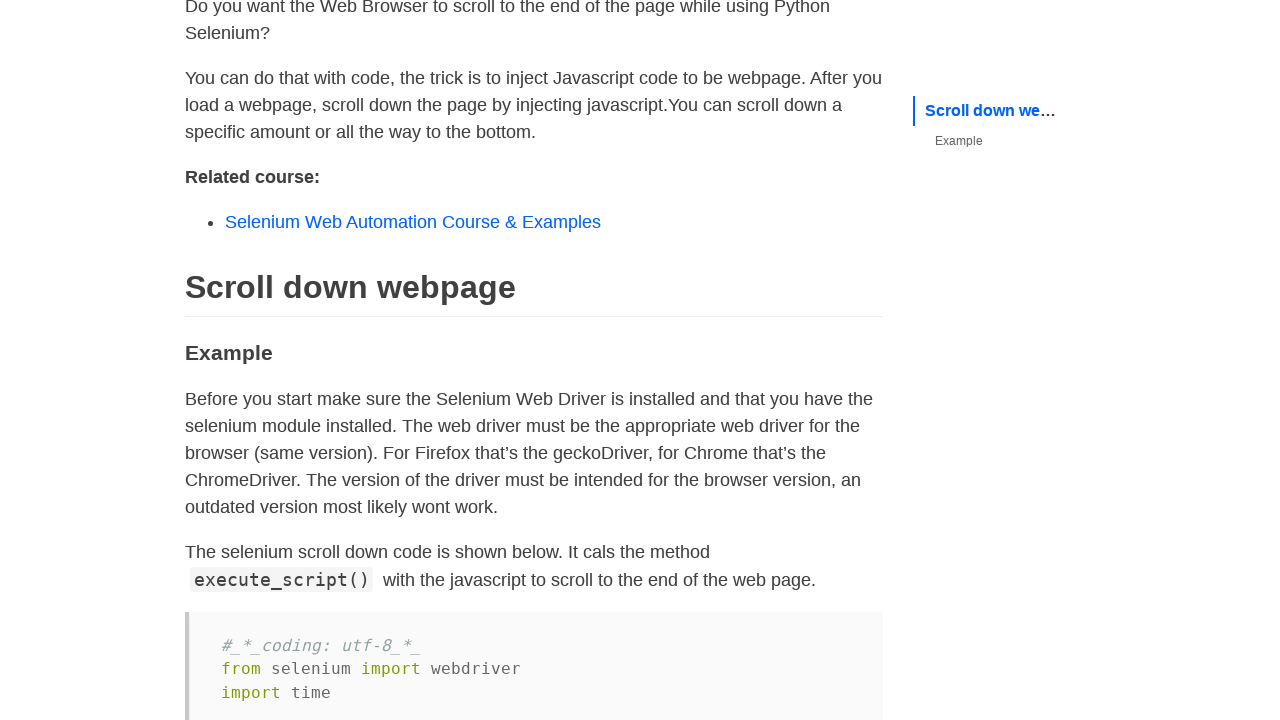

Scrolled page incrementally (scheight=10)
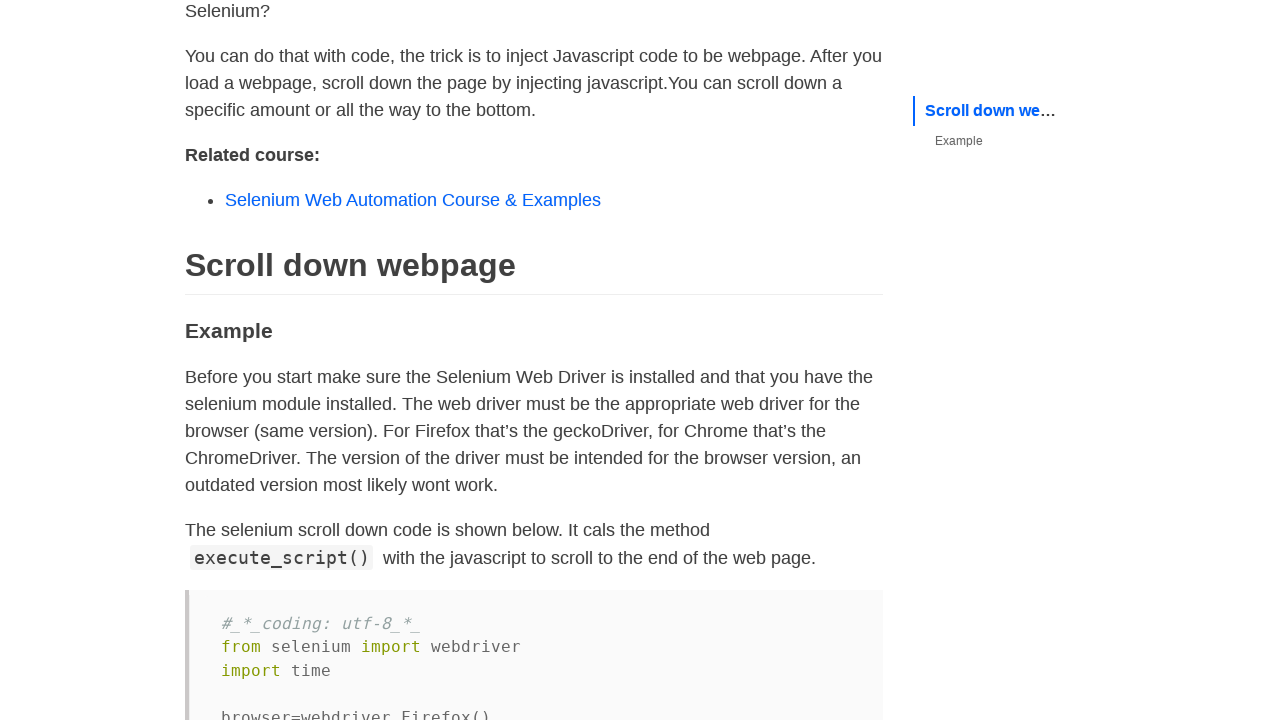

Scrolled page incrementally (scheight=9)
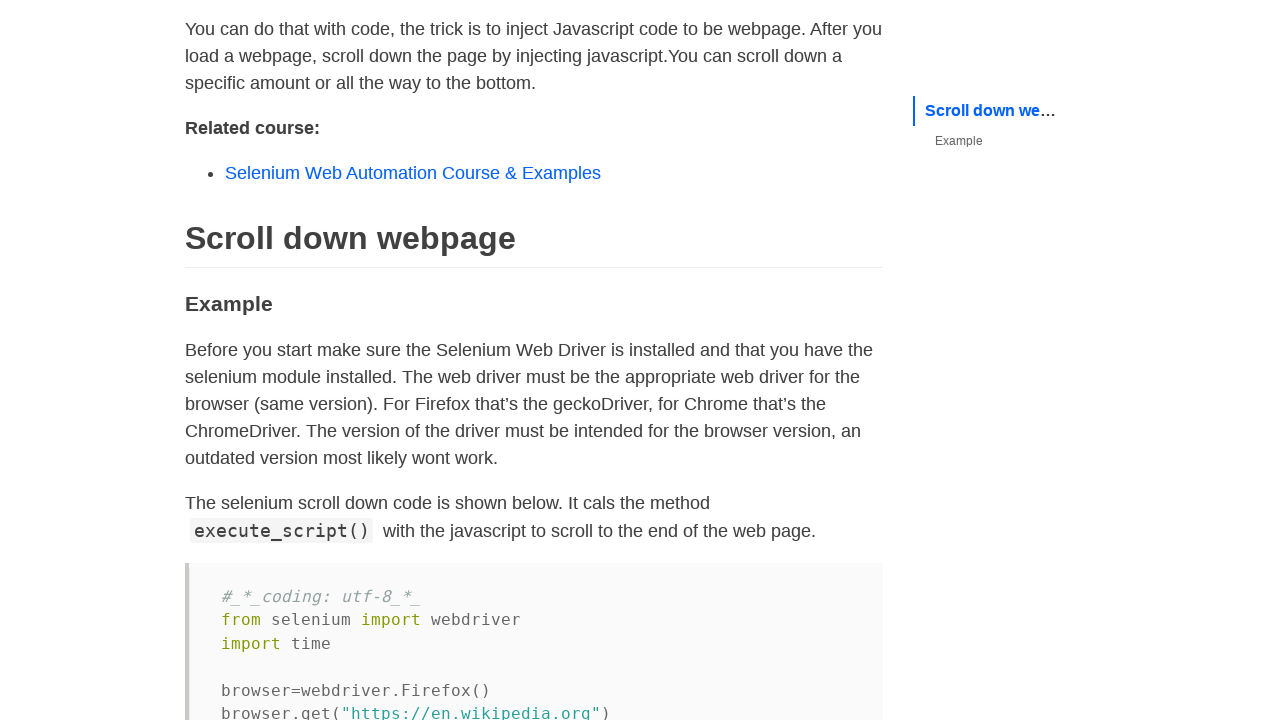

Scrolled page incrementally (scheight=8)
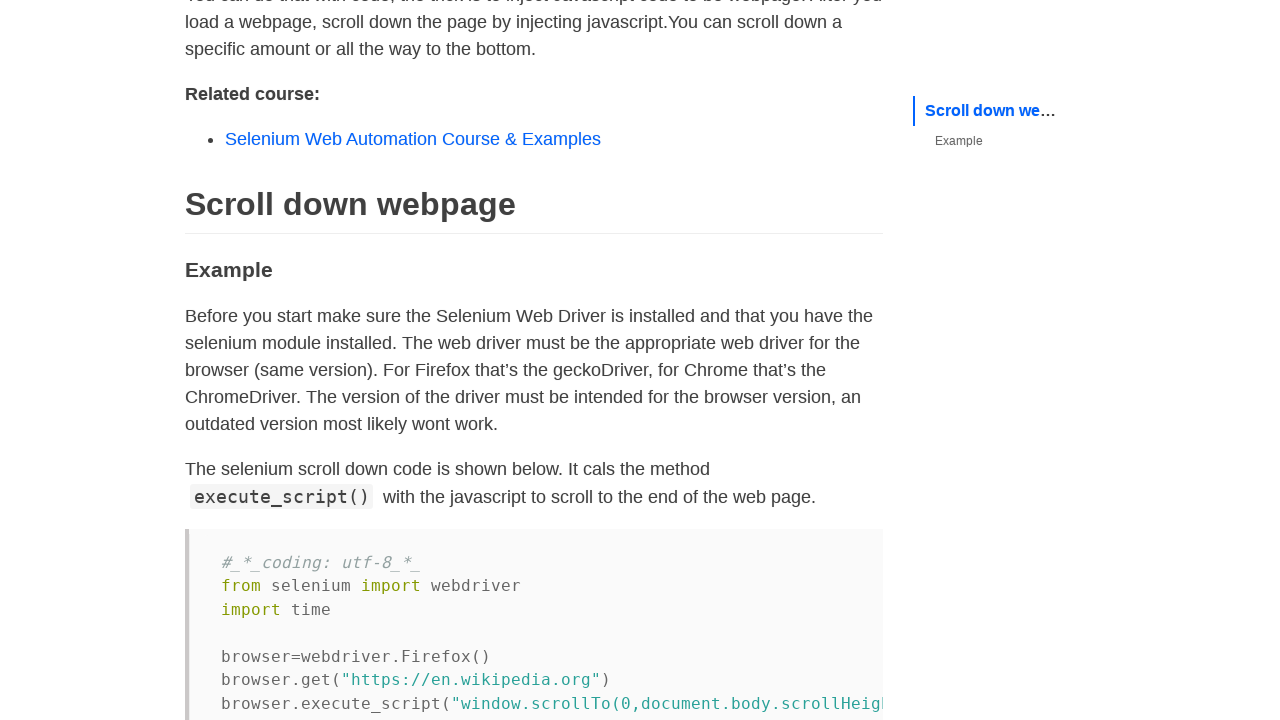

Scrolled page incrementally (scheight=7)
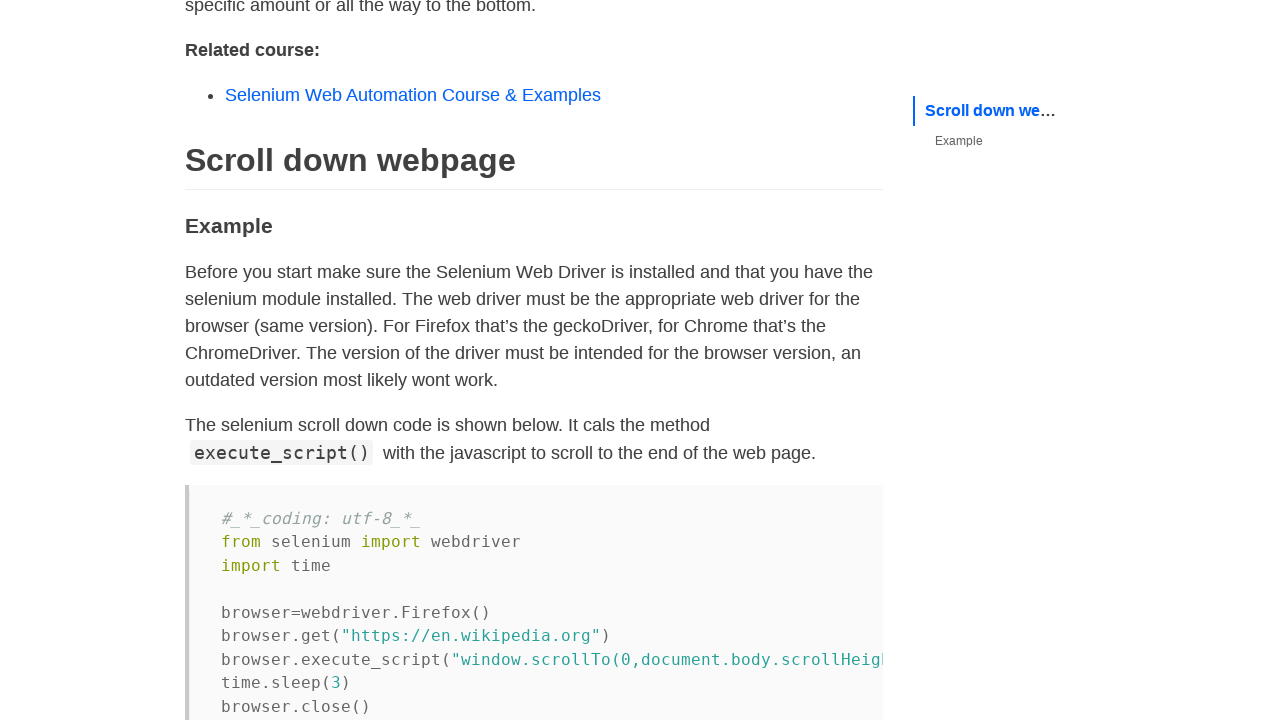

Scrolled page incrementally (scheight=6)
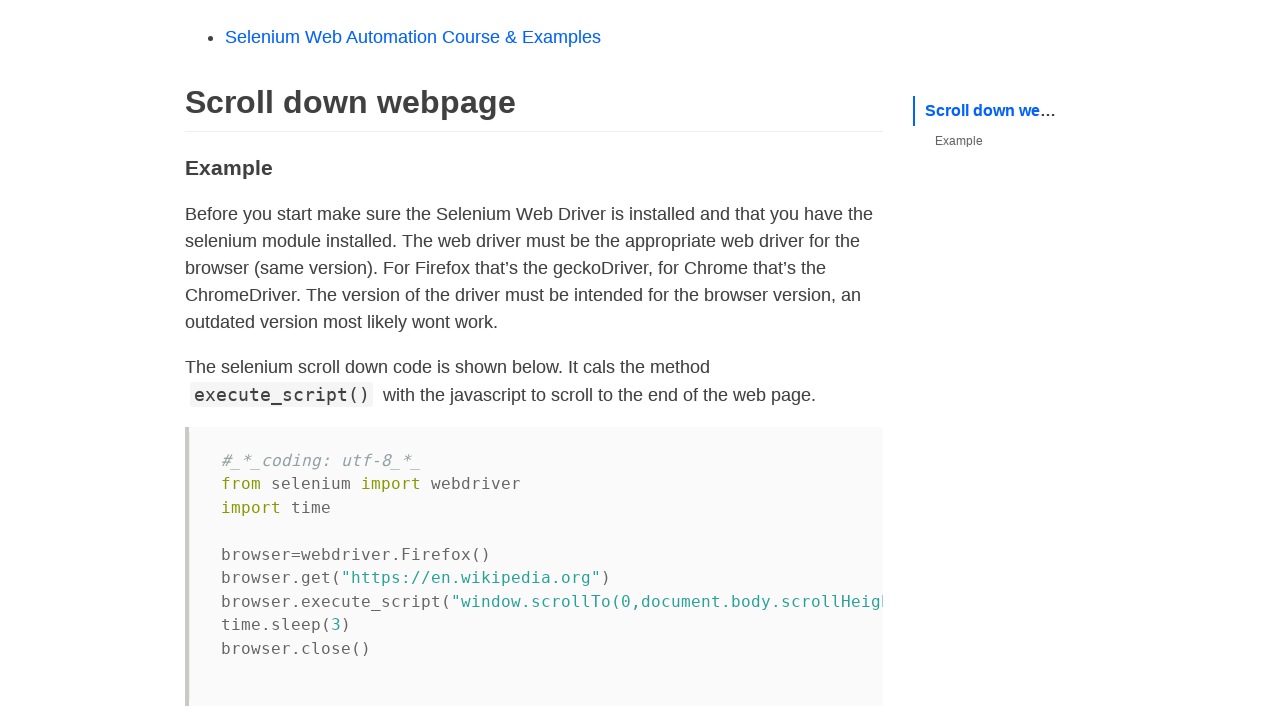

Scrolled page incrementally (scheight=5)
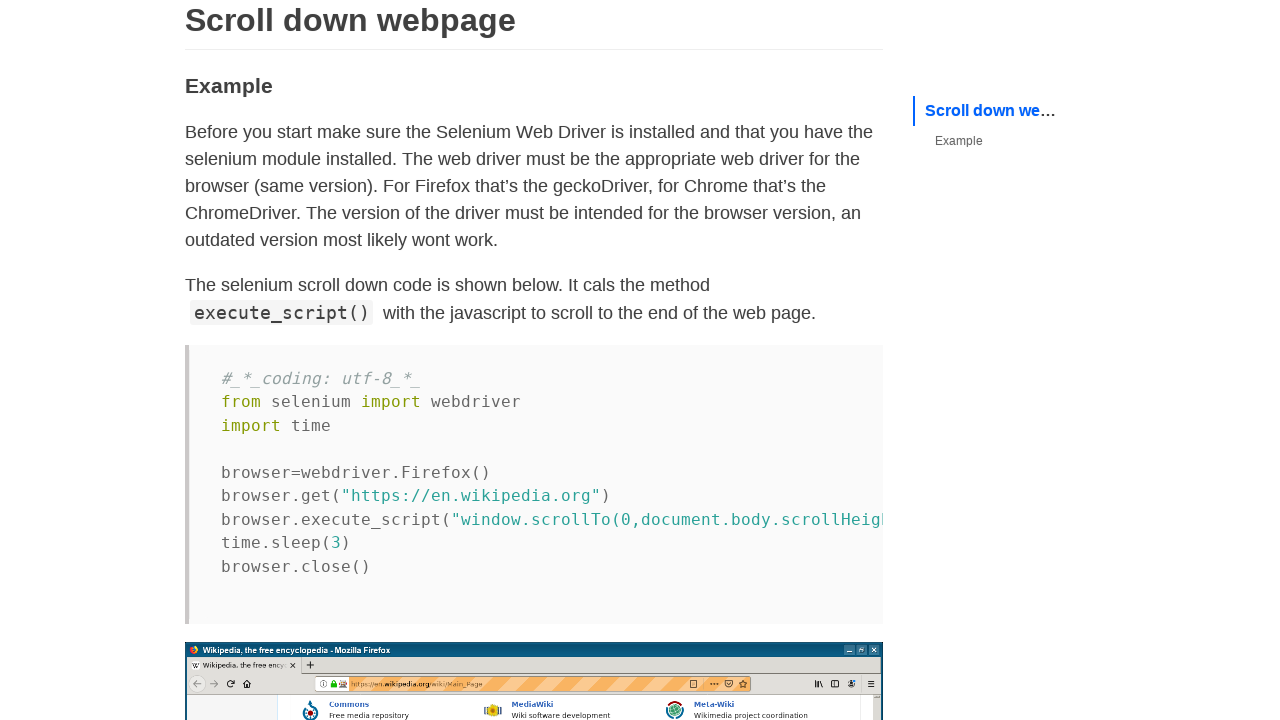

Scrolled page incrementally (scheight=4)
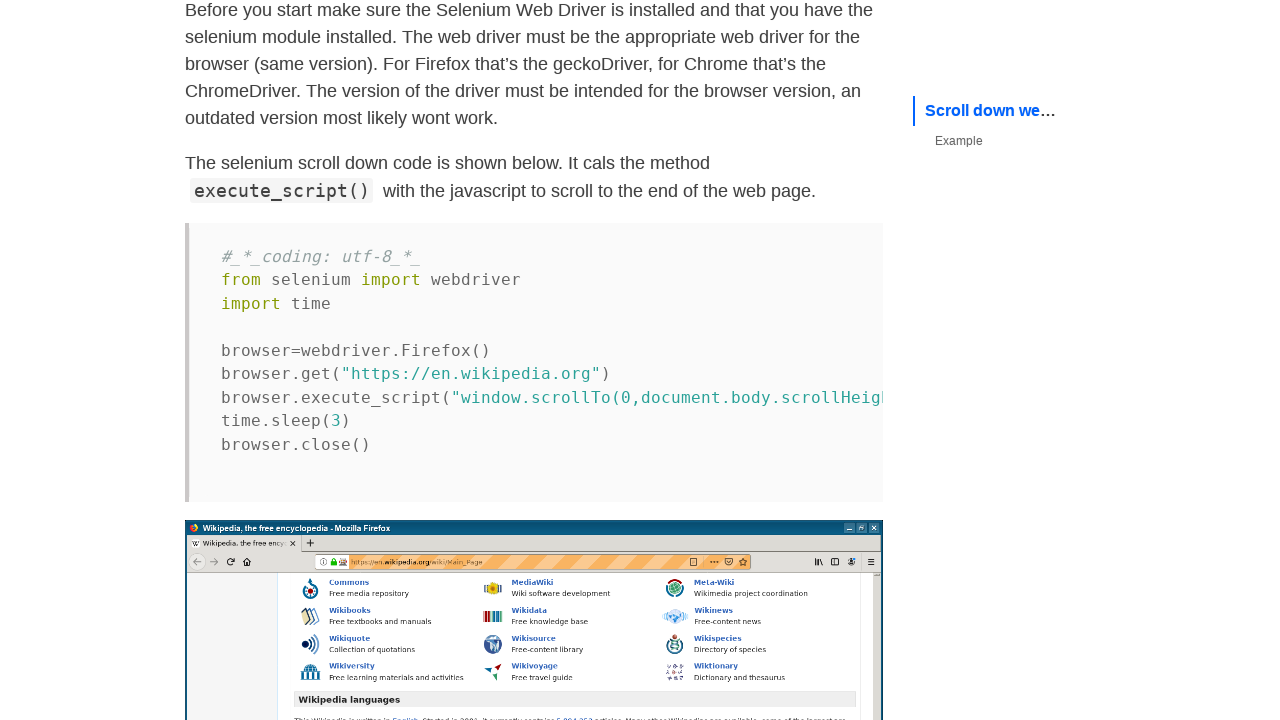

Scrolled page incrementally (scheight=3)
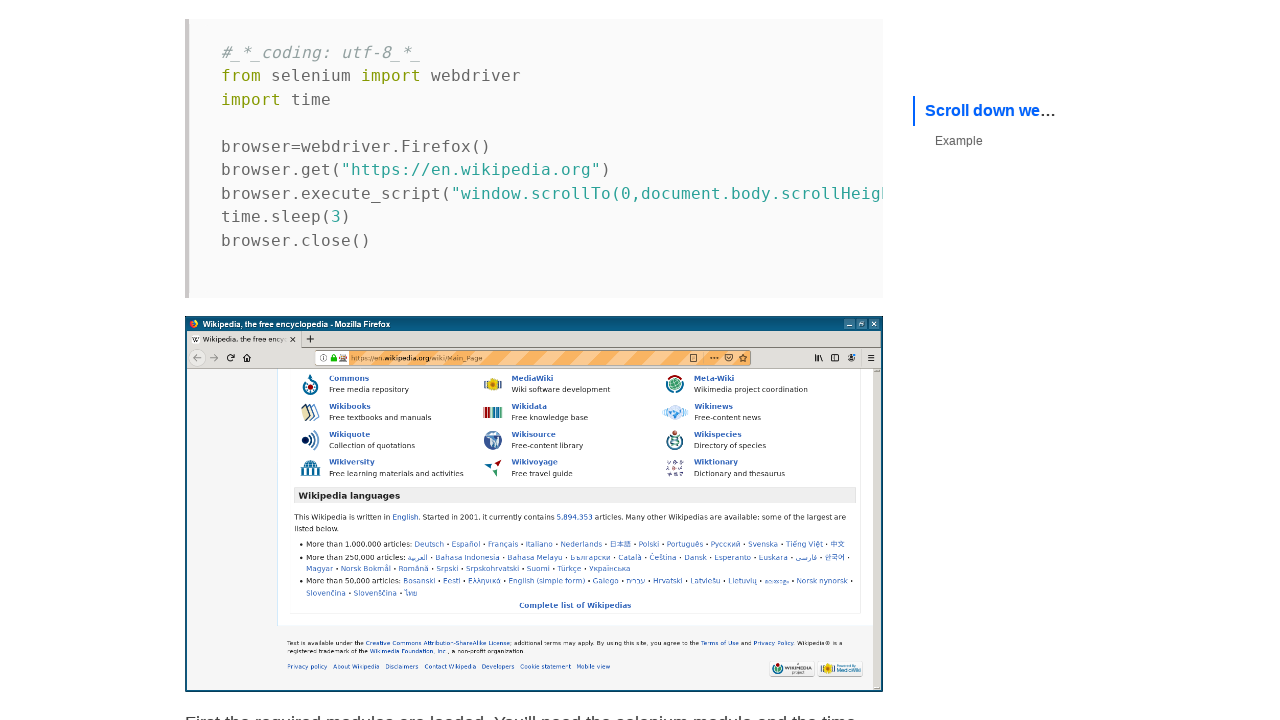

Waited 2 seconds to observe final scroll position
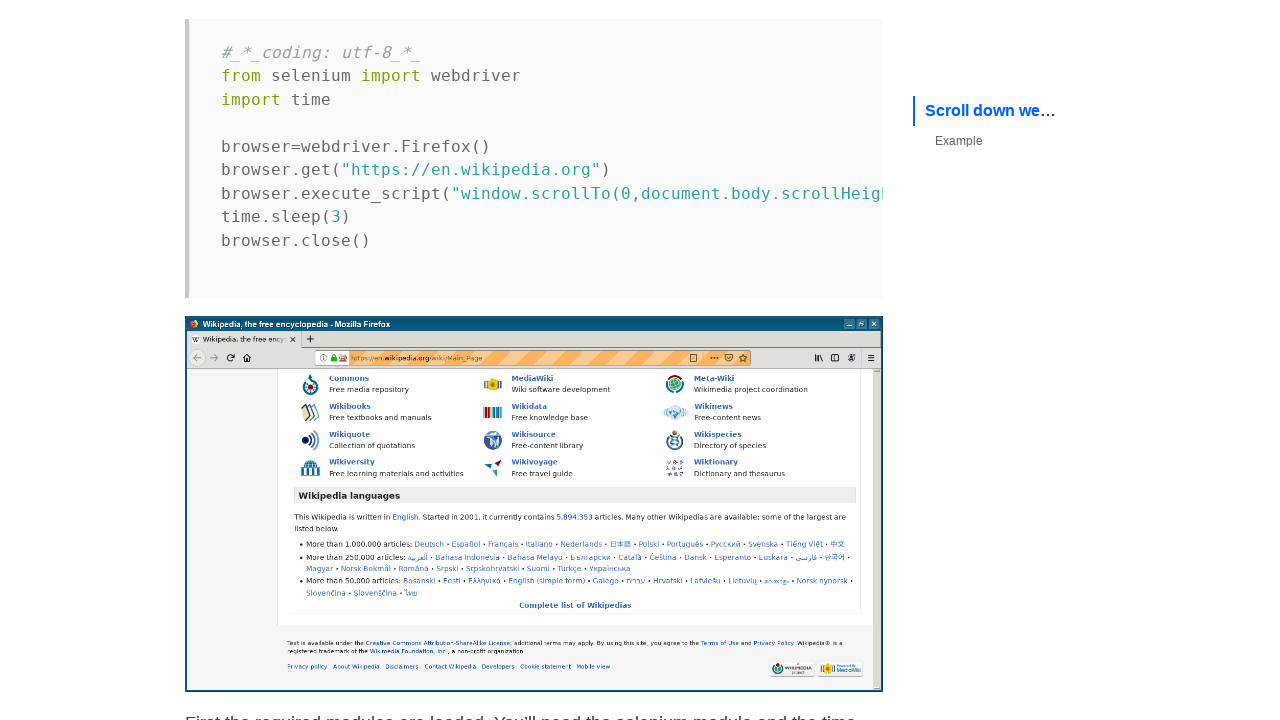

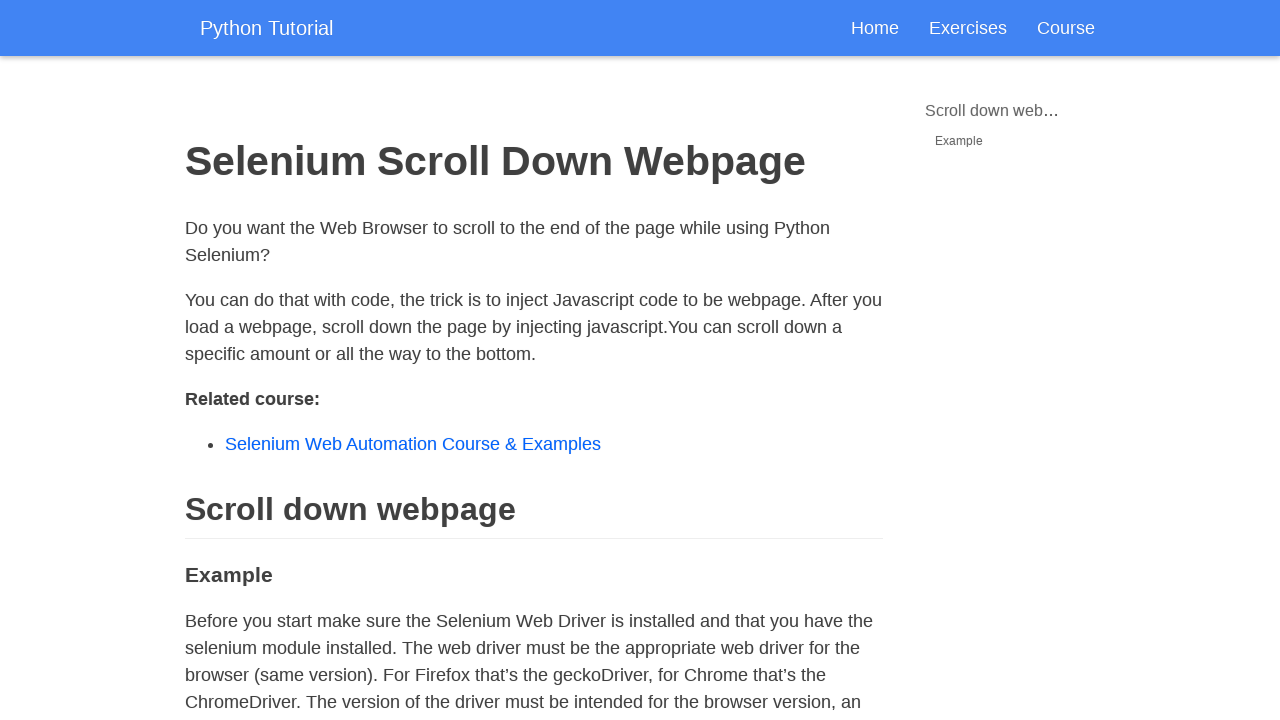